Tests multiple checkbox functionality by selecting all checkboxes on the page, verifying they are selected, then deselecting all of them

Starting URL: https://automationfc.github.io/multiple-fields/

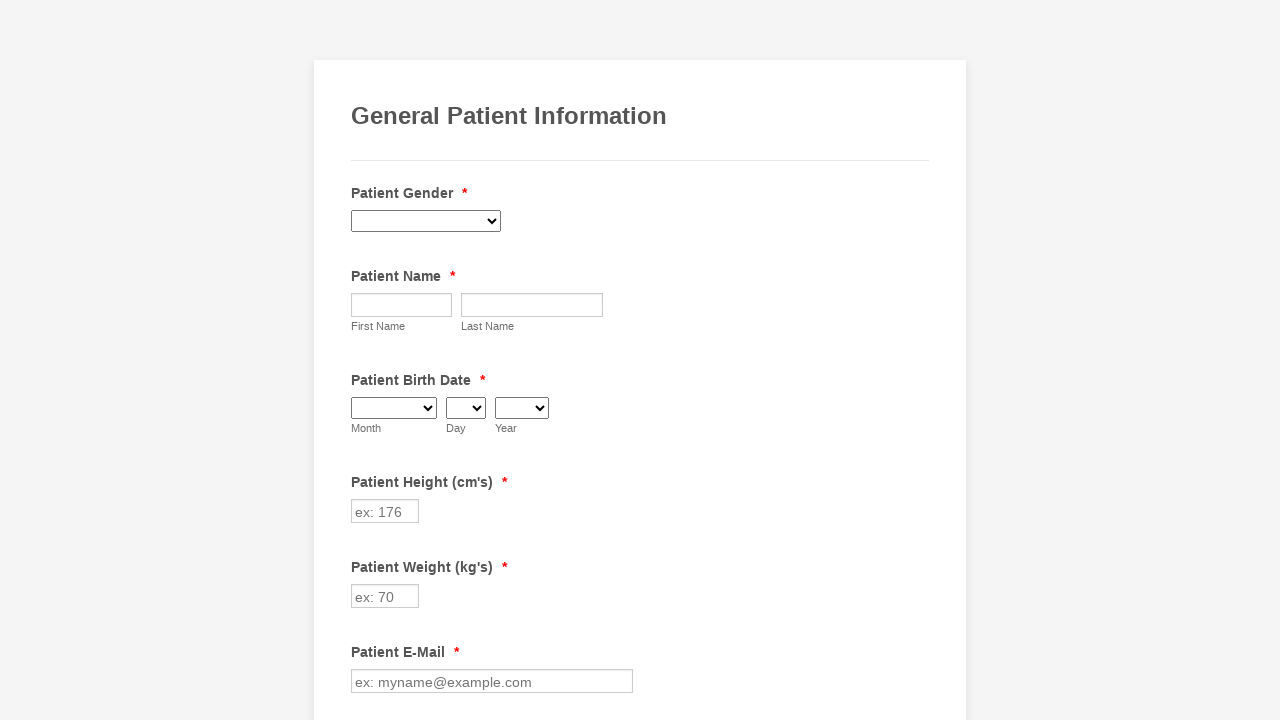

Waited for checkboxes to load on the page
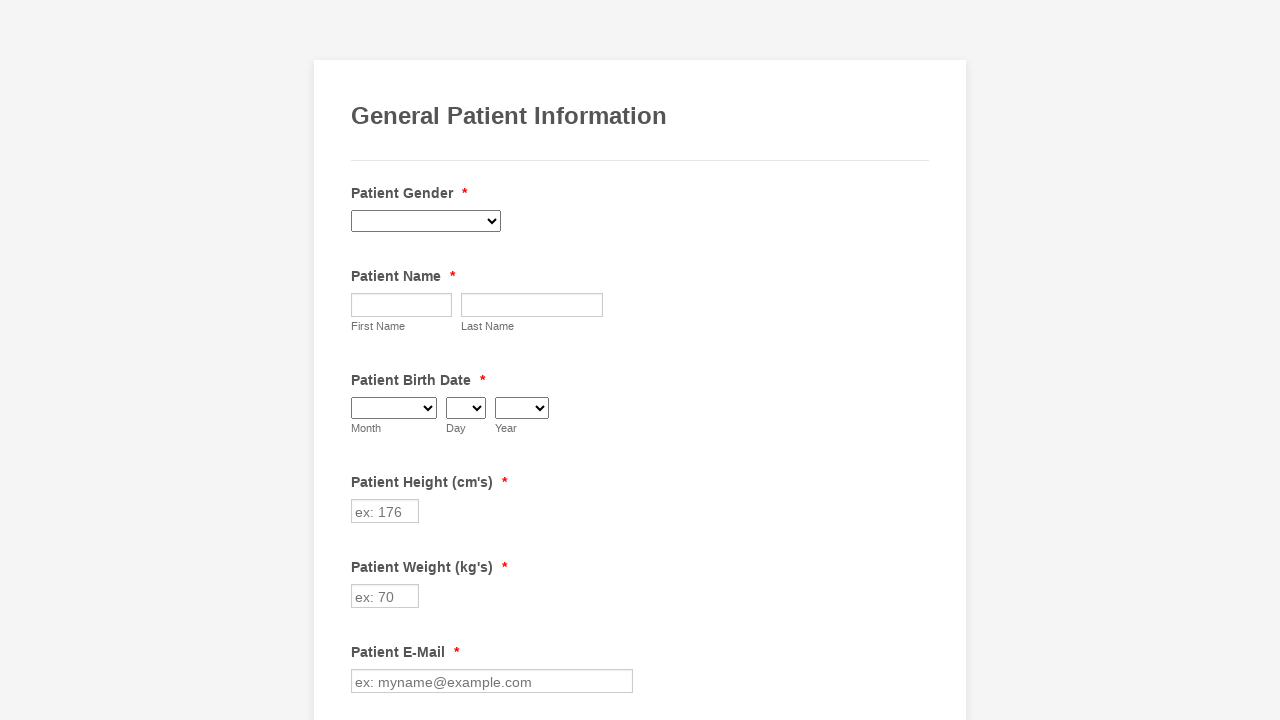

Located all checkboxes on the page
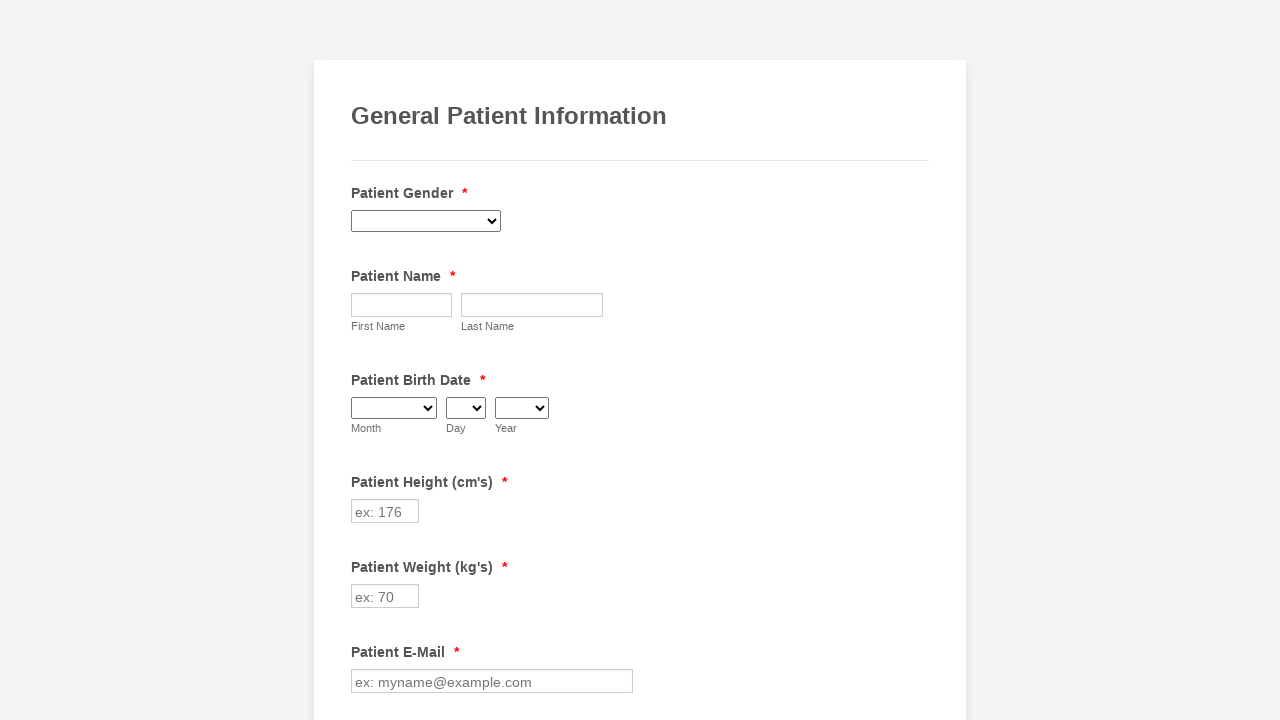

Found 29 checkboxes on the page
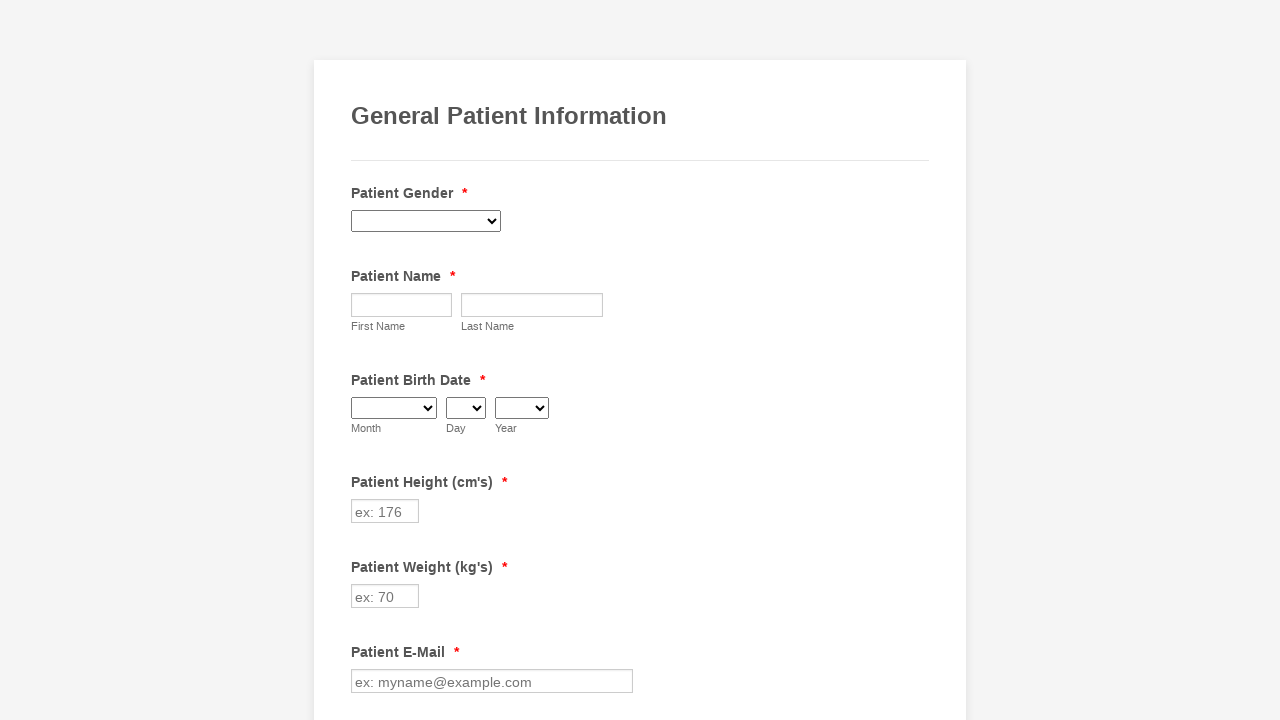

Clicked checkbox 1 to select it at (362, 360) on input[type='checkbox'] >> nth=0
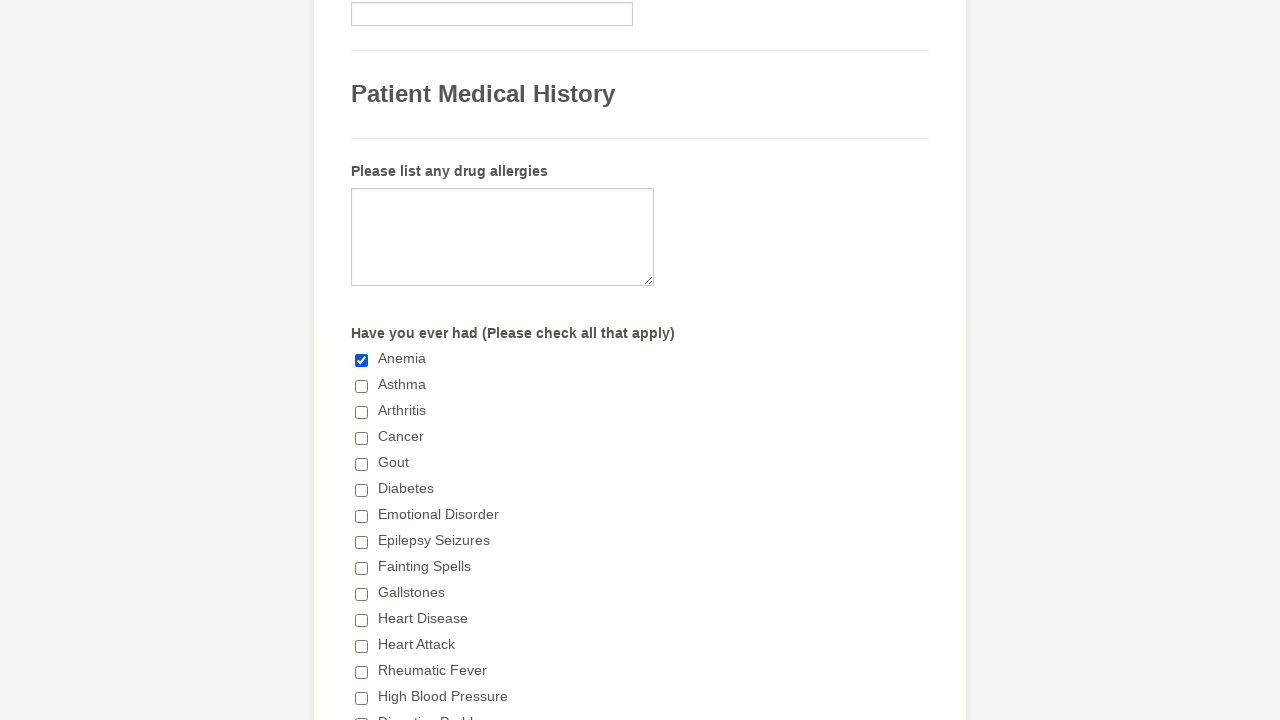

Waited 200ms for UI to update
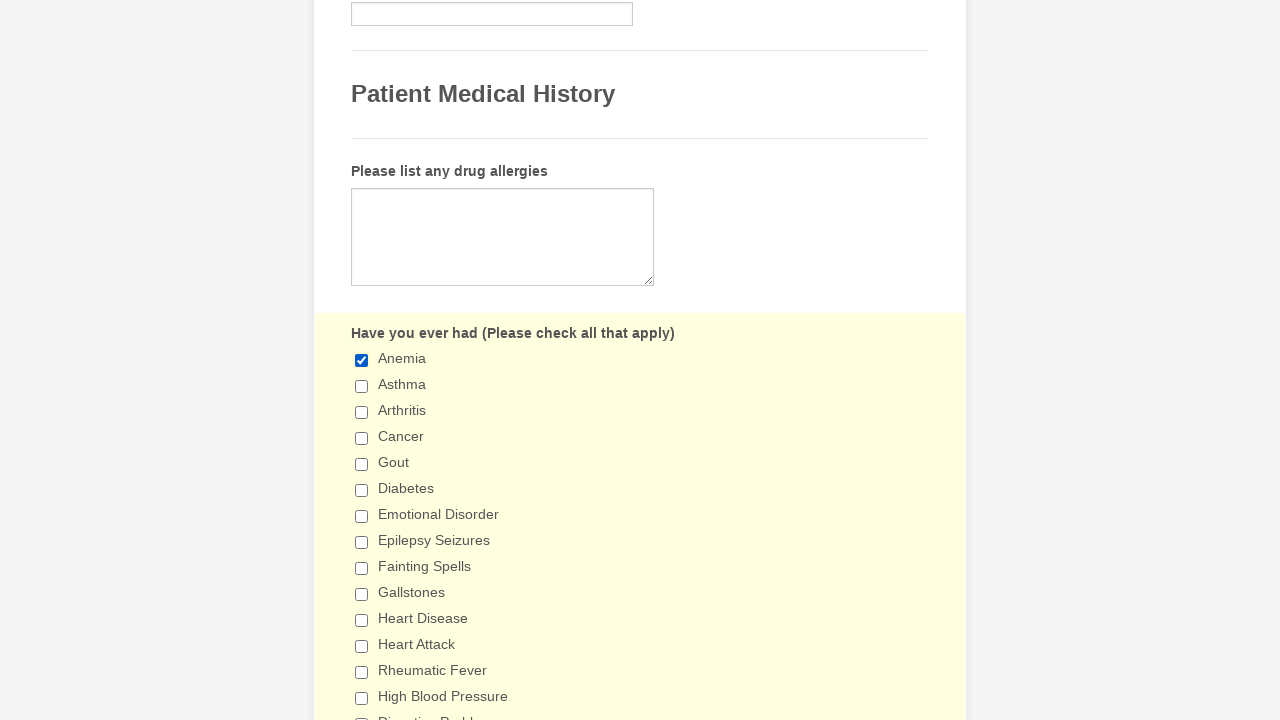

Clicked checkbox 2 to select it at (362, 386) on input[type='checkbox'] >> nth=1
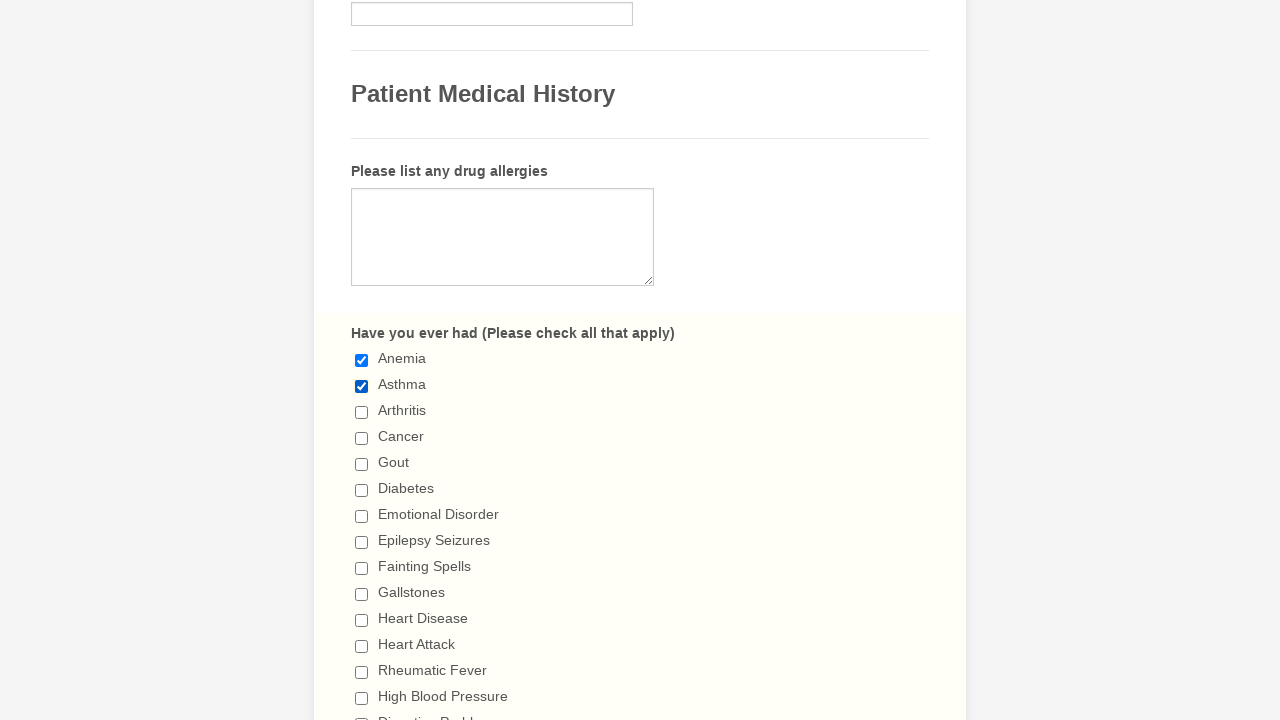

Waited 200ms for UI to update
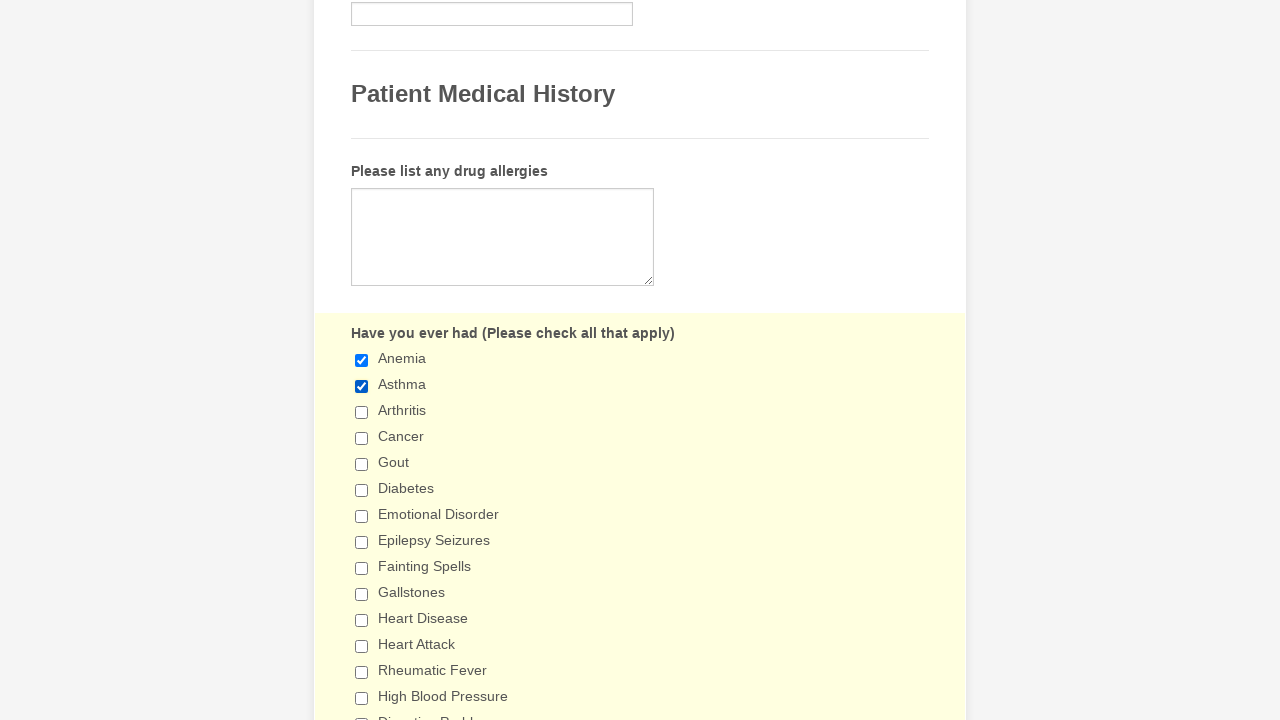

Clicked checkbox 3 to select it at (362, 412) on input[type='checkbox'] >> nth=2
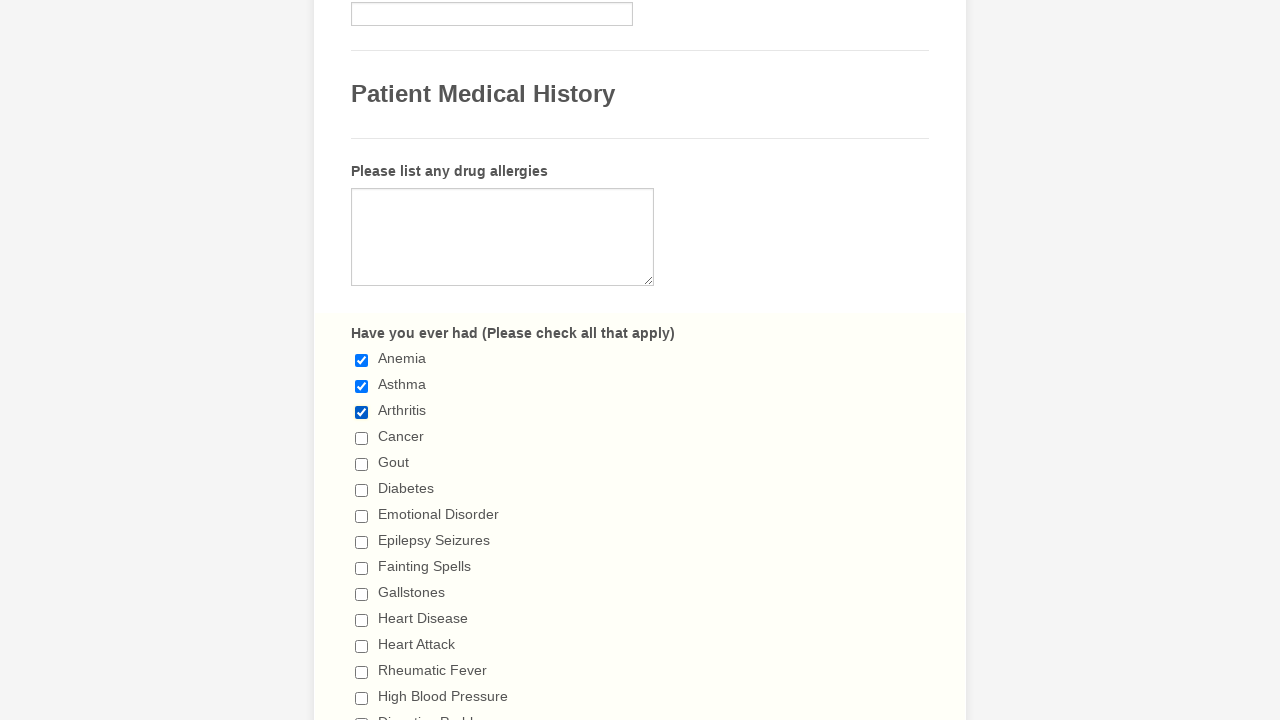

Waited 200ms for UI to update
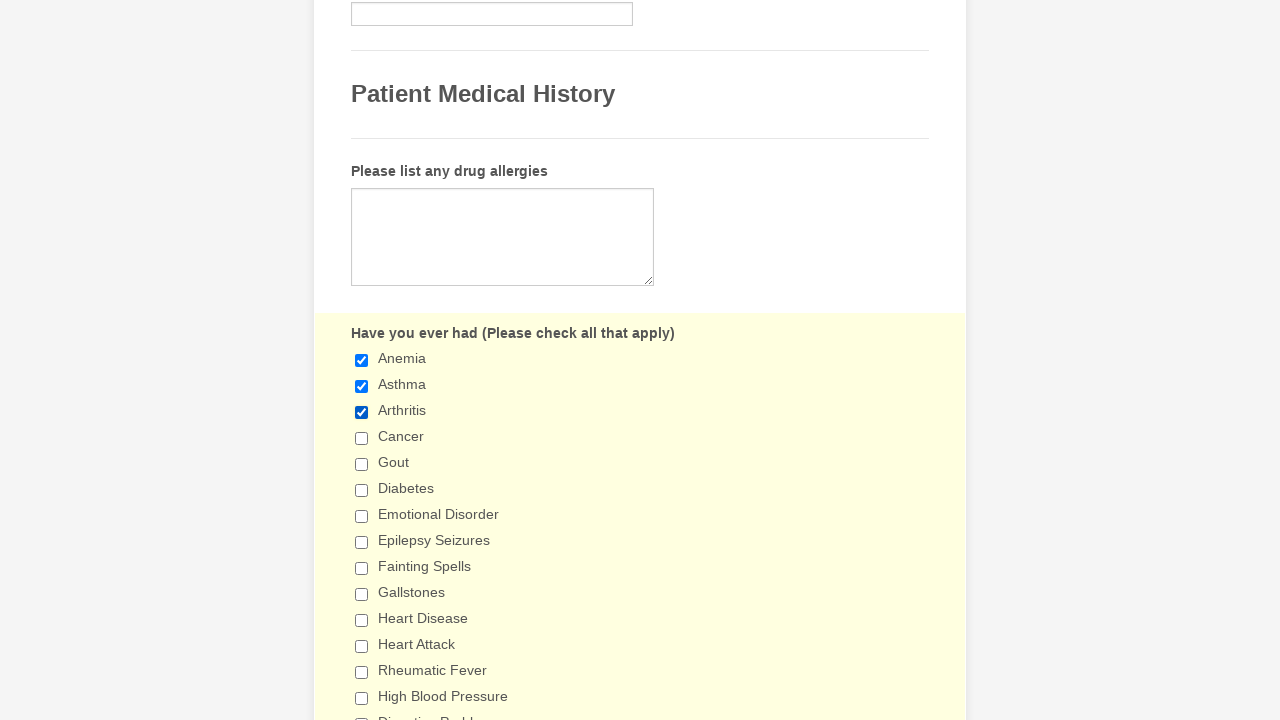

Clicked checkbox 4 to select it at (362, 438) on input[type='checkbox'] >> nth=3
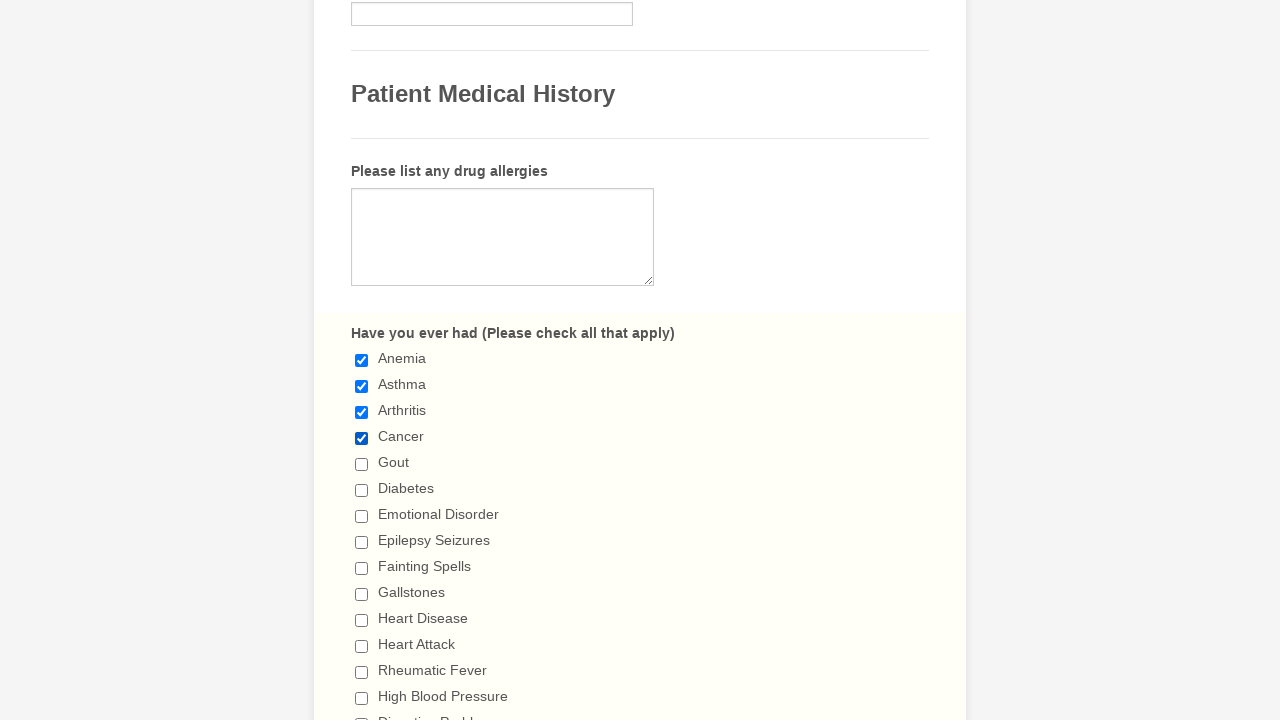

Waited 200ms for UI to update
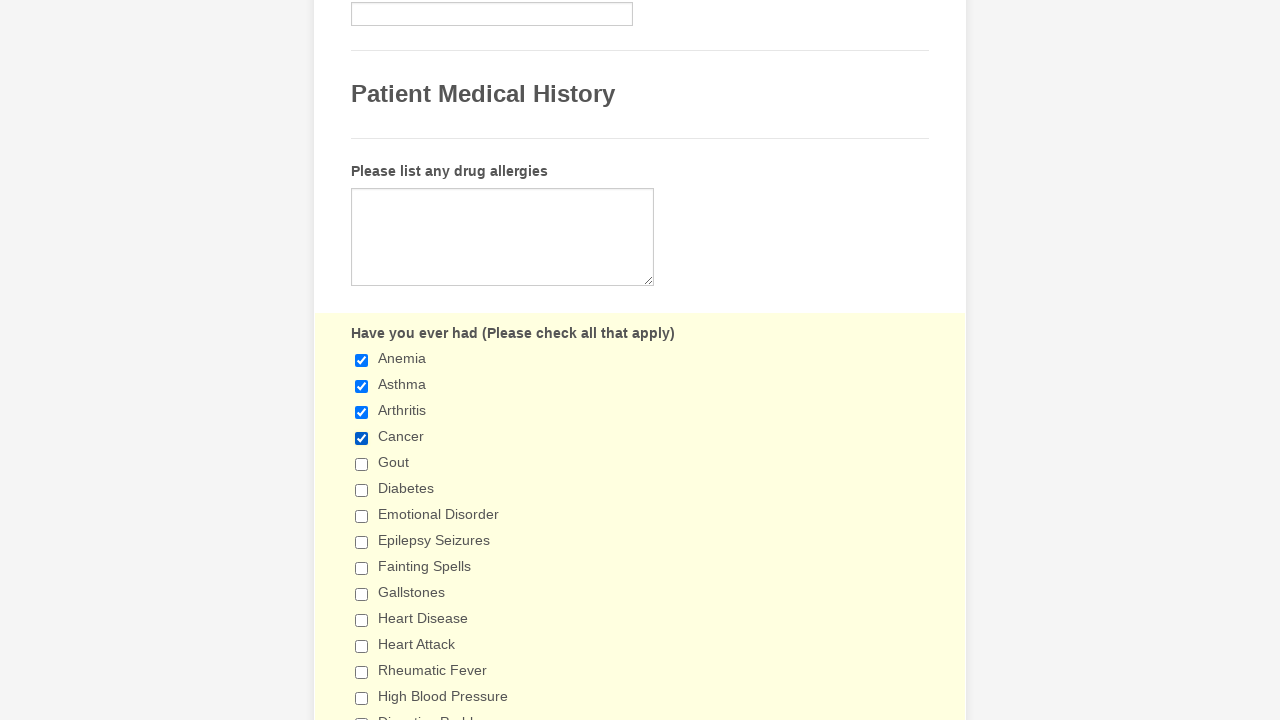

Clicked checkbox 5 to select it at (362, 464) on input[type='checkbox'] >> nth=4
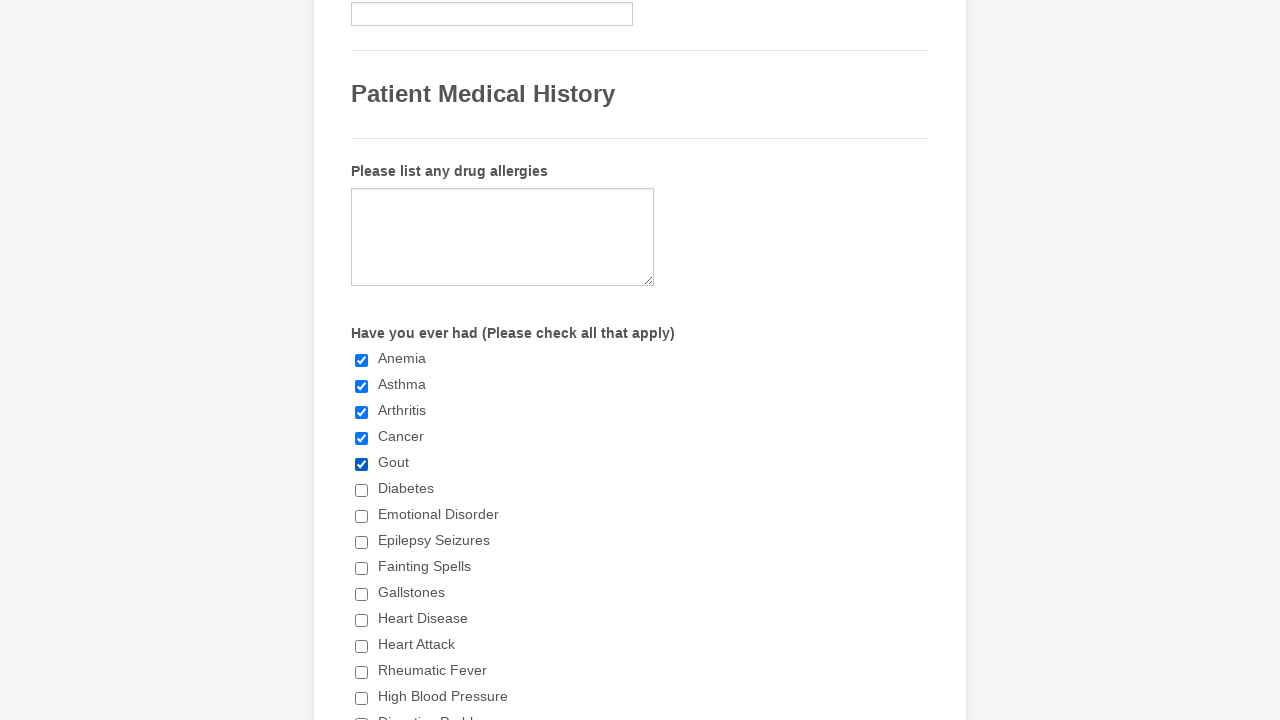

Waited 200ms for UI to update
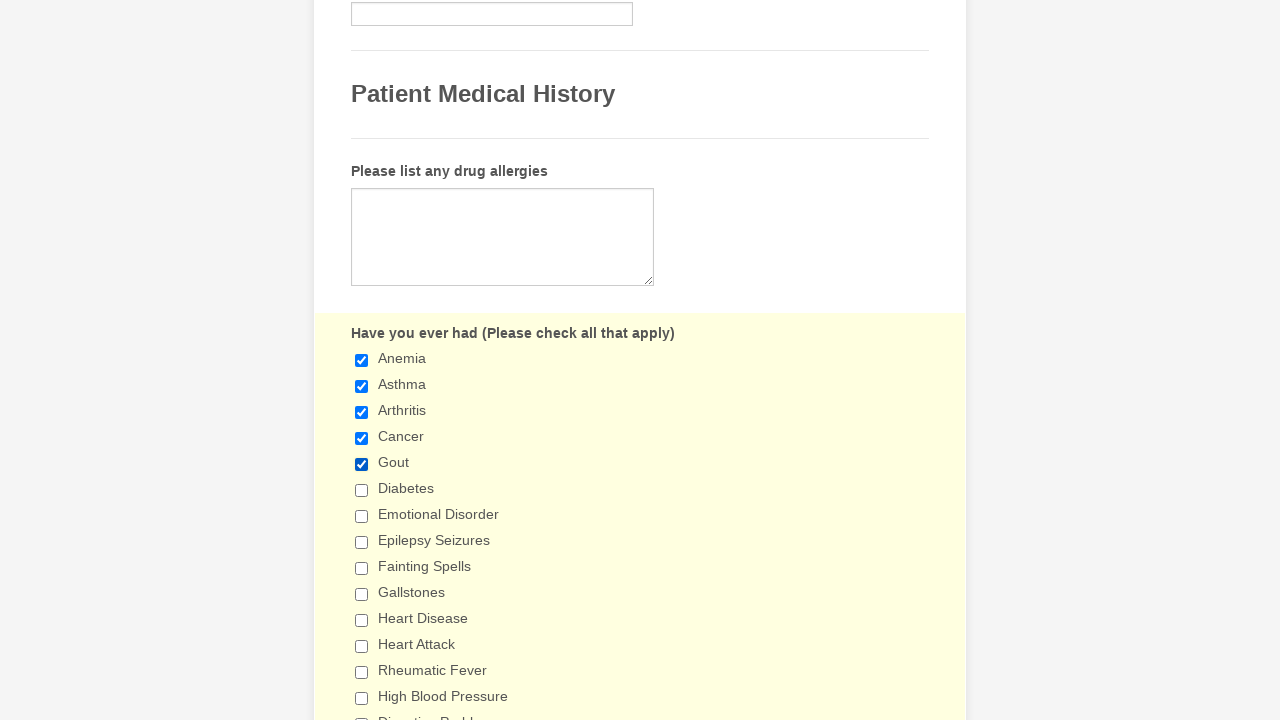

Clicked checkbox 6 to select it at (362, 490) on input[type='checkbox'] >> nth=5
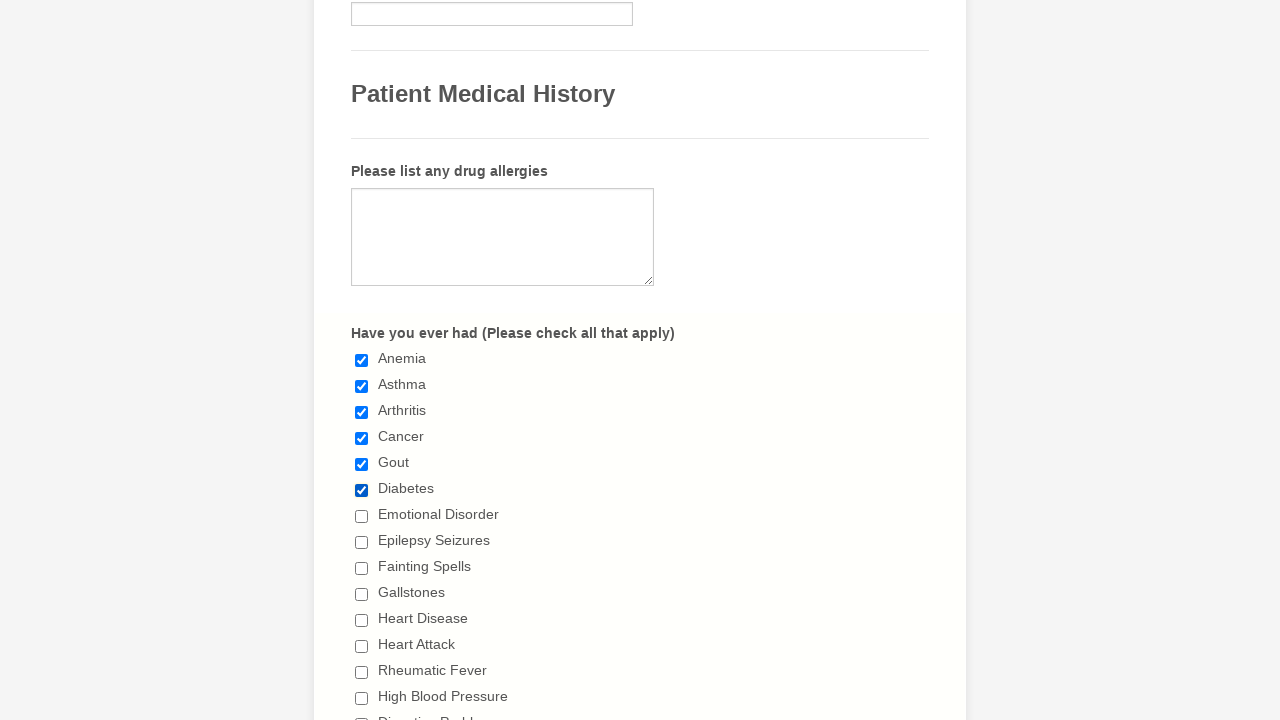

Waited 200ms for UI to update
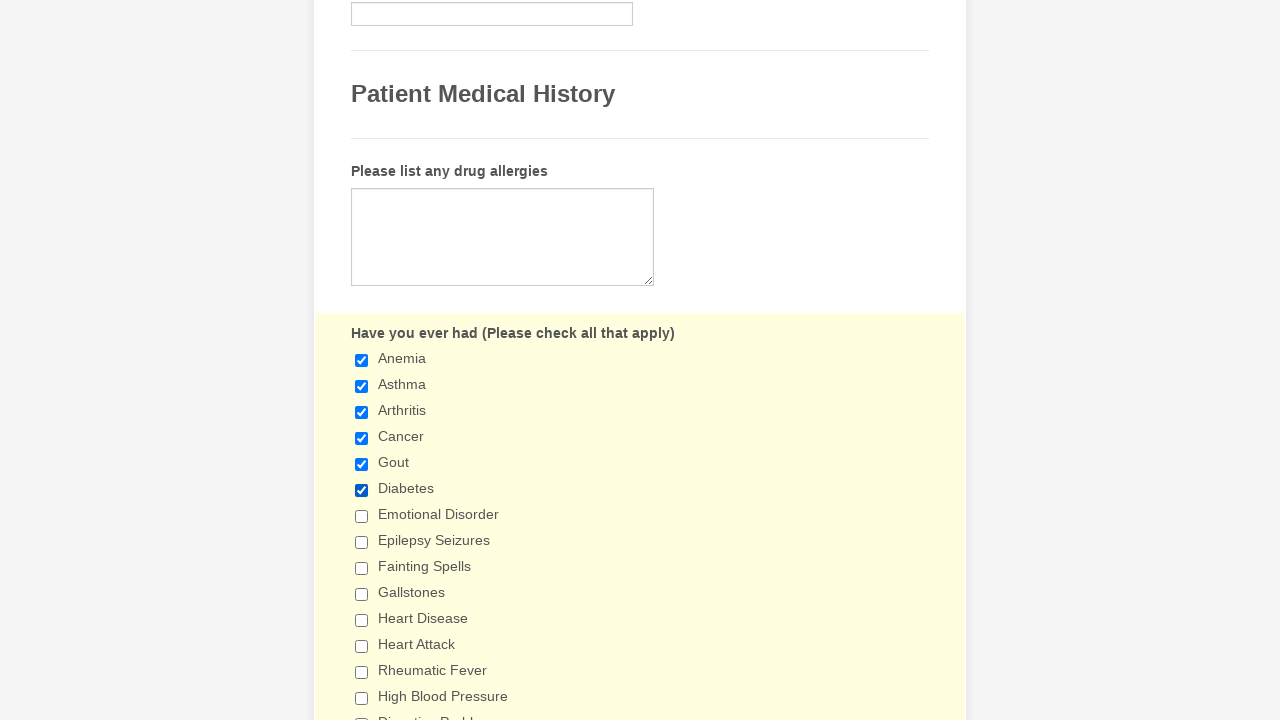

Clicked checkbox 7 to select it at (362, 516) on input[type='checkbox'] >> nth=6
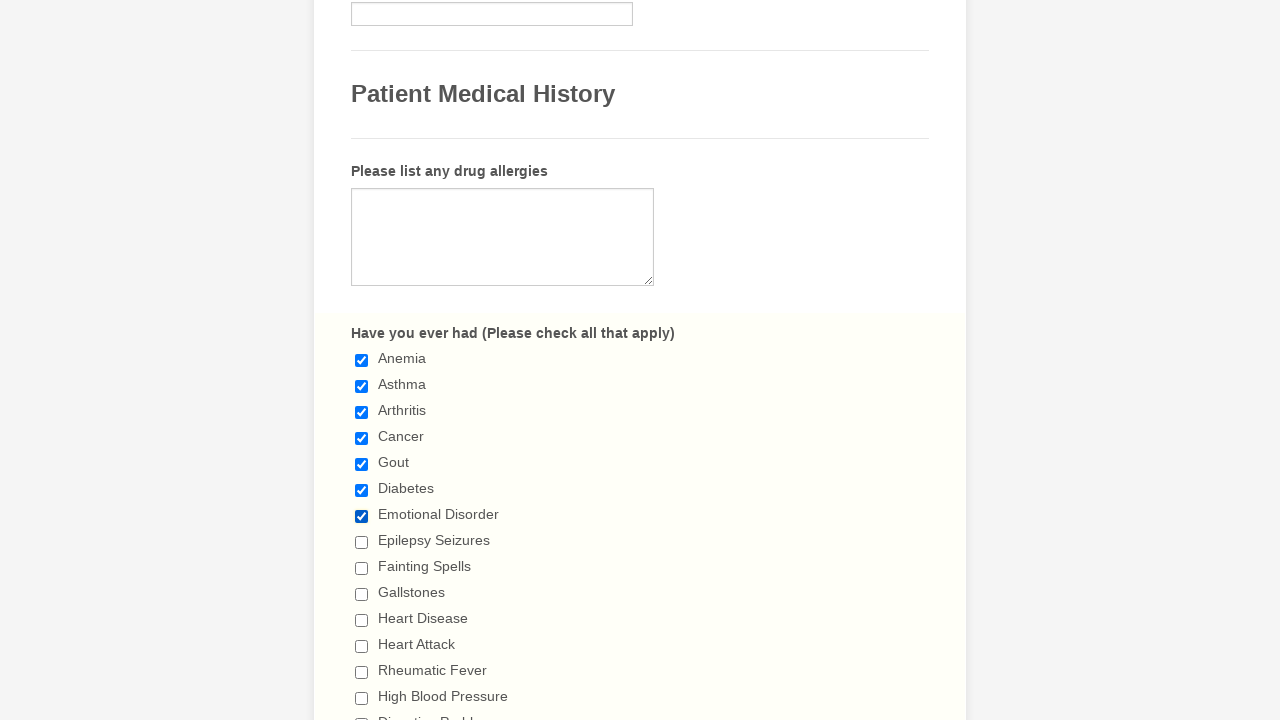

Waited 200ms for UI to update
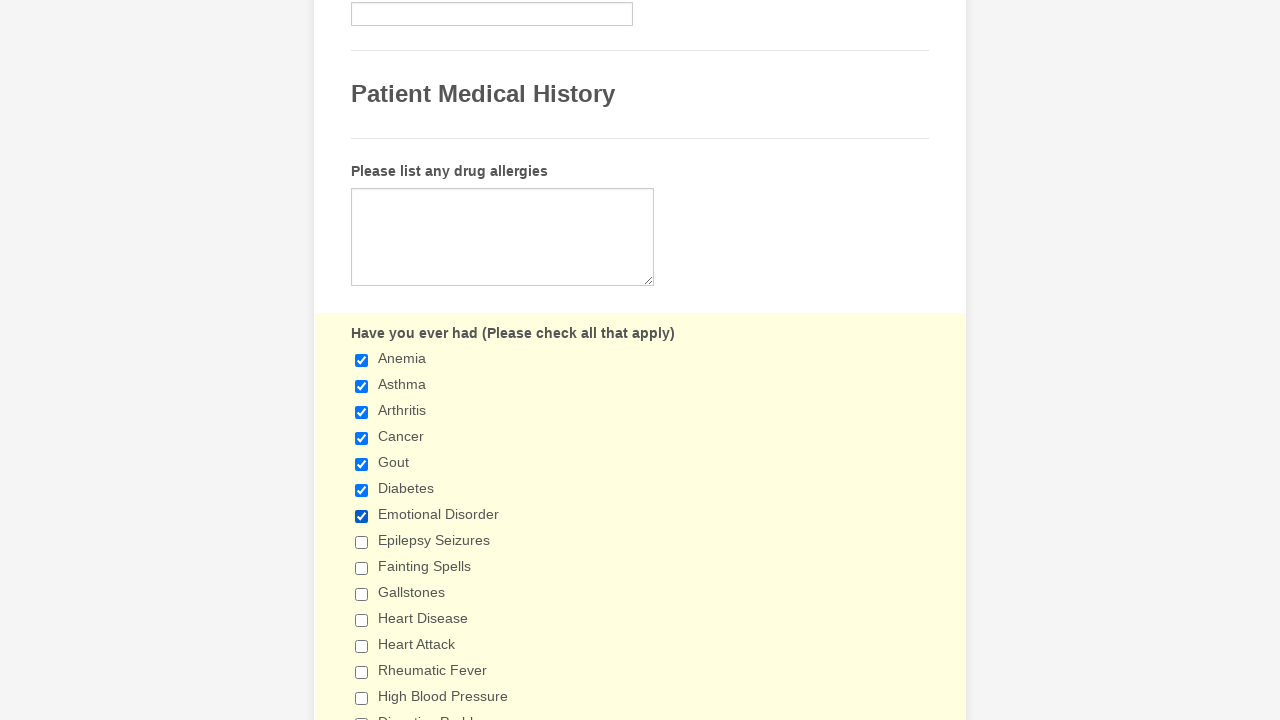

Clicked checkbox 8 to select it at (362, 542) on input[type='checkbox'] >> nth=7
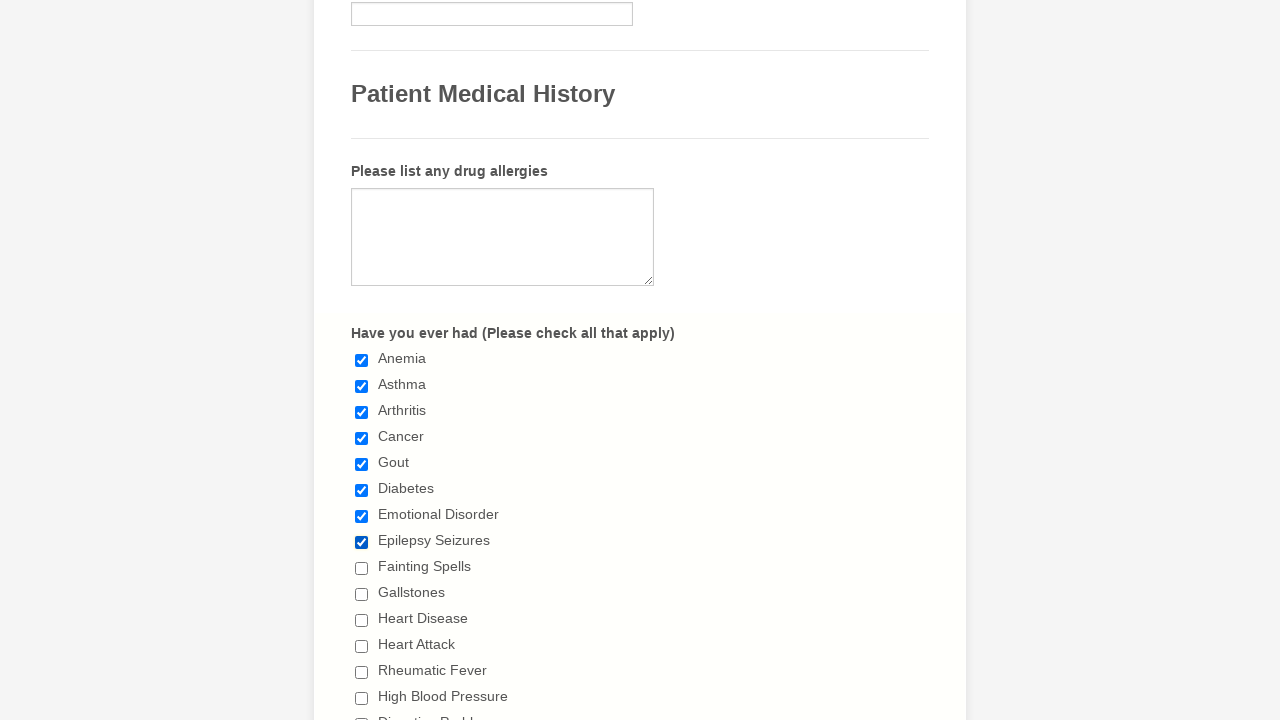

Waited 200ms for UI to update
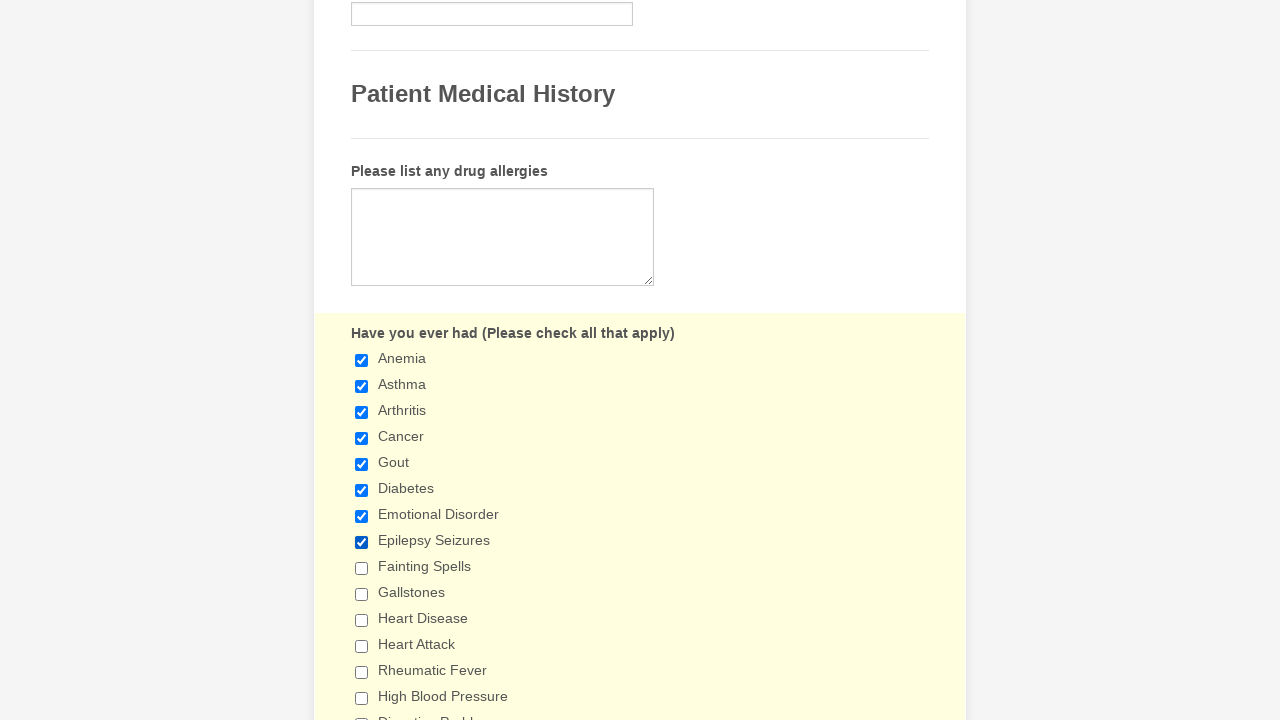

Clicked checkbox 9 to select it at (362, 568) on input[type='checkbox'] >> nth=8
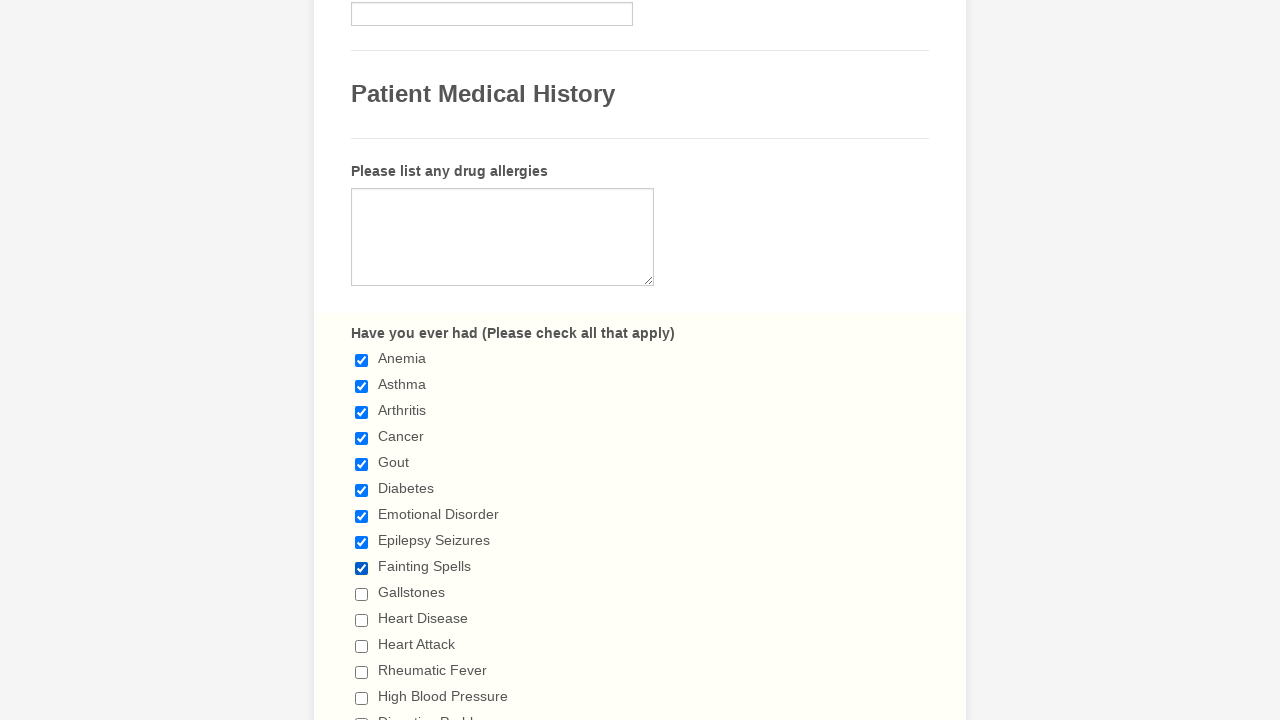

Waited 200ms for UI to update
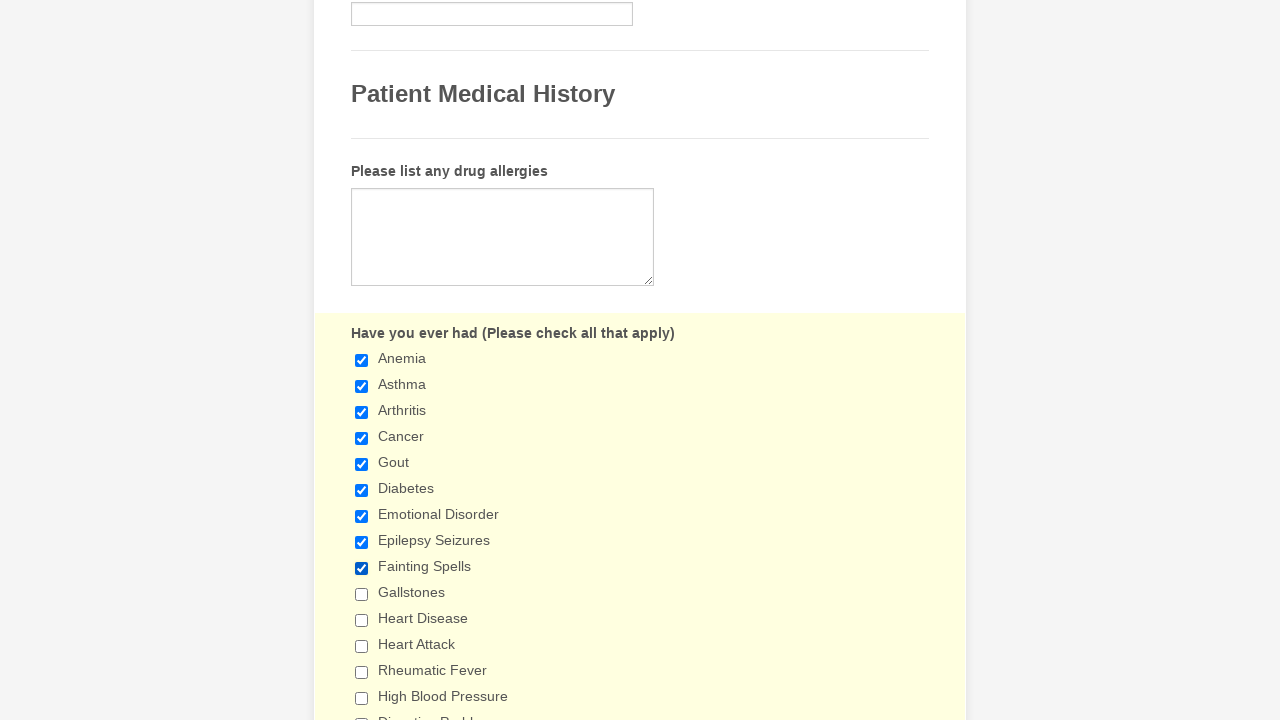

Clicked checkbox 10 to select it at (362, 594) on input[type='checkbox'] >> nth=9
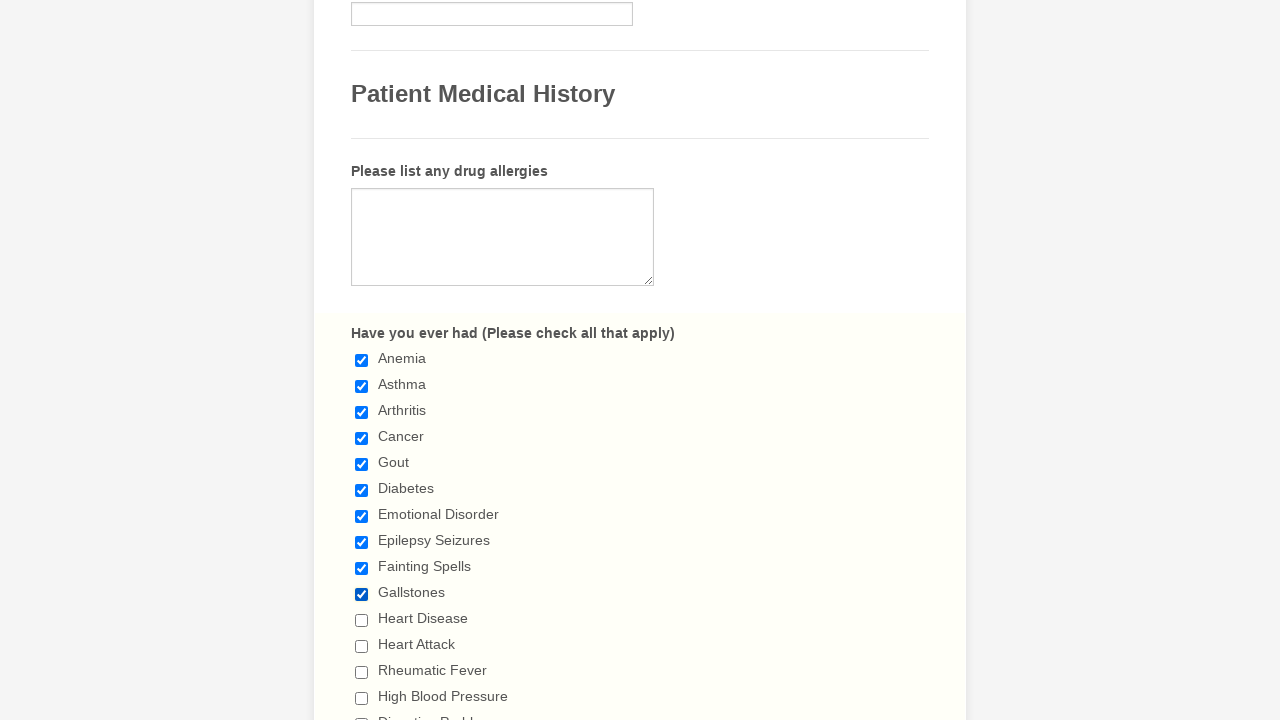

Waited 200ms for UI to update
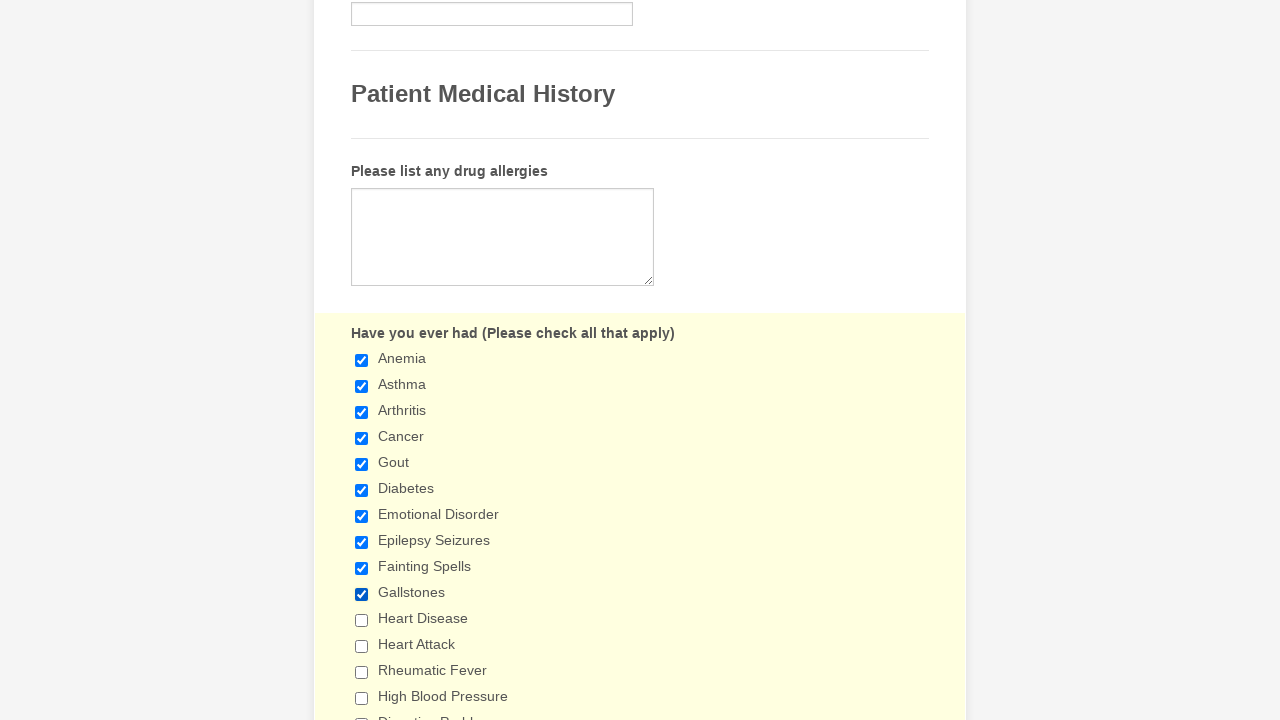

Clicked checkbox 11 to select it at (362, 620) on input[type='checkbox'] >> nth=10
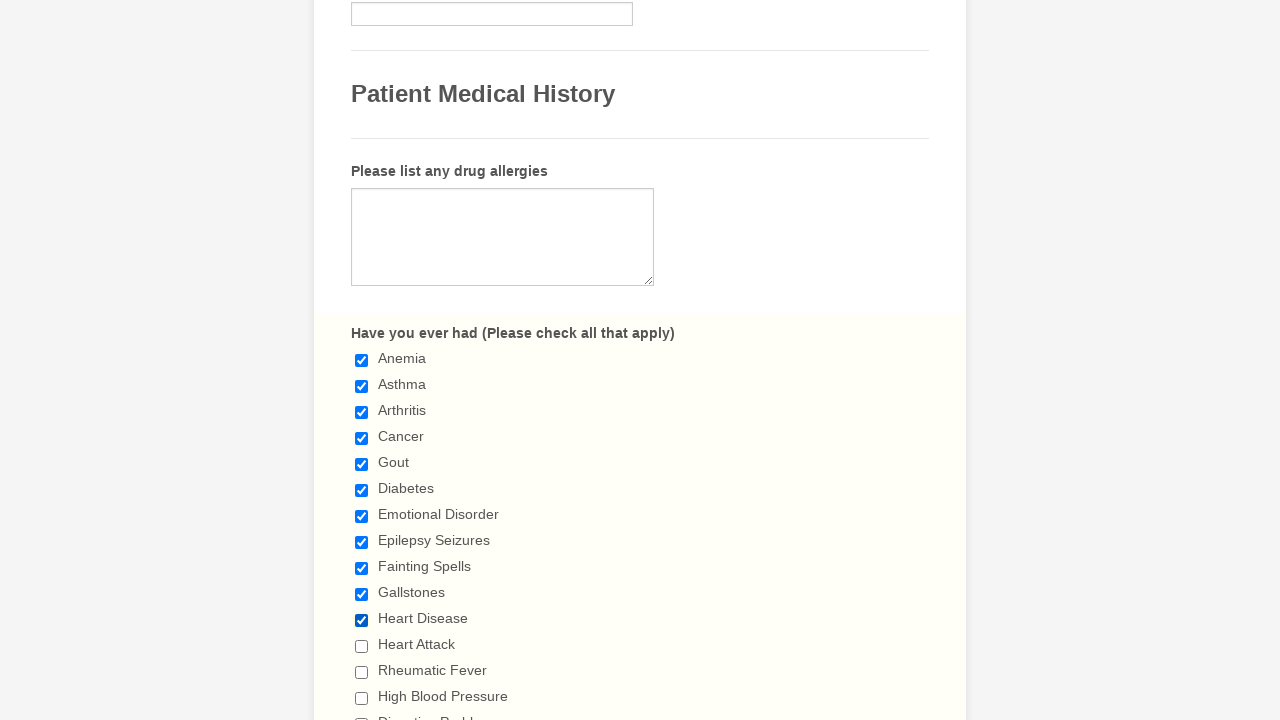

Waited 200ms for UI to update
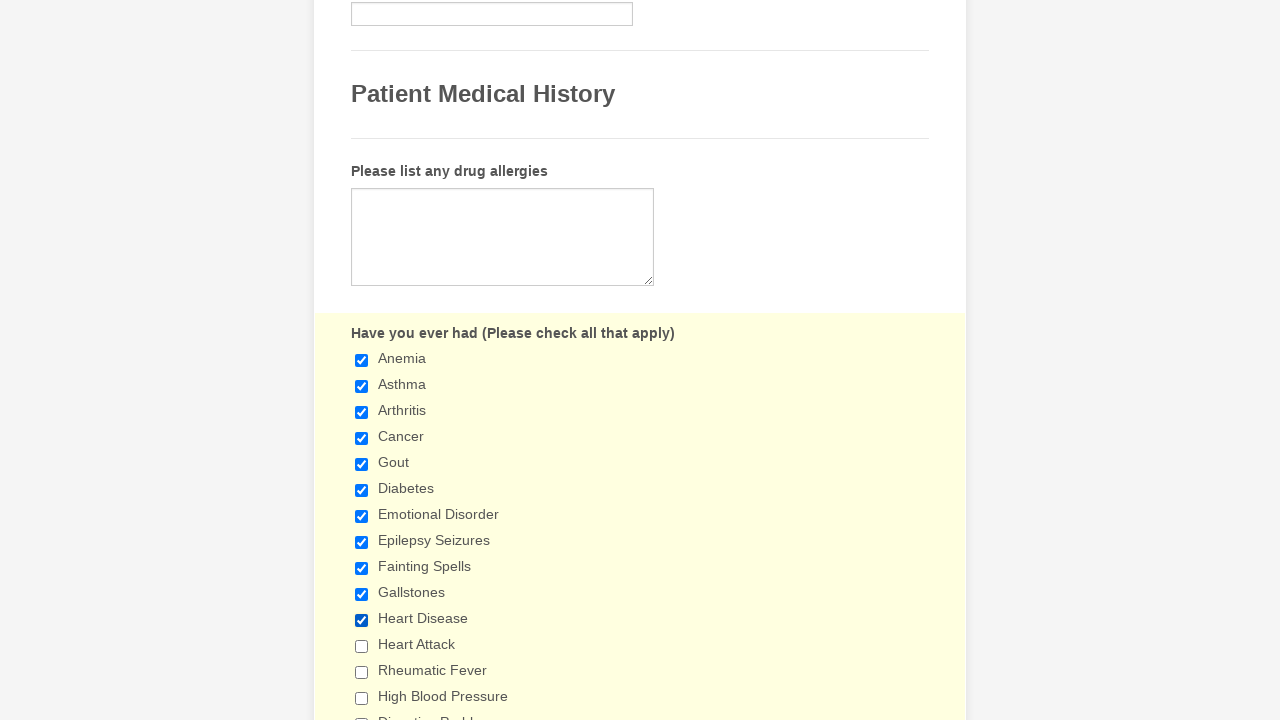

Clicked checkbox 12 to select it at (362, 646) on input[type='checkbox'] >> nth=11
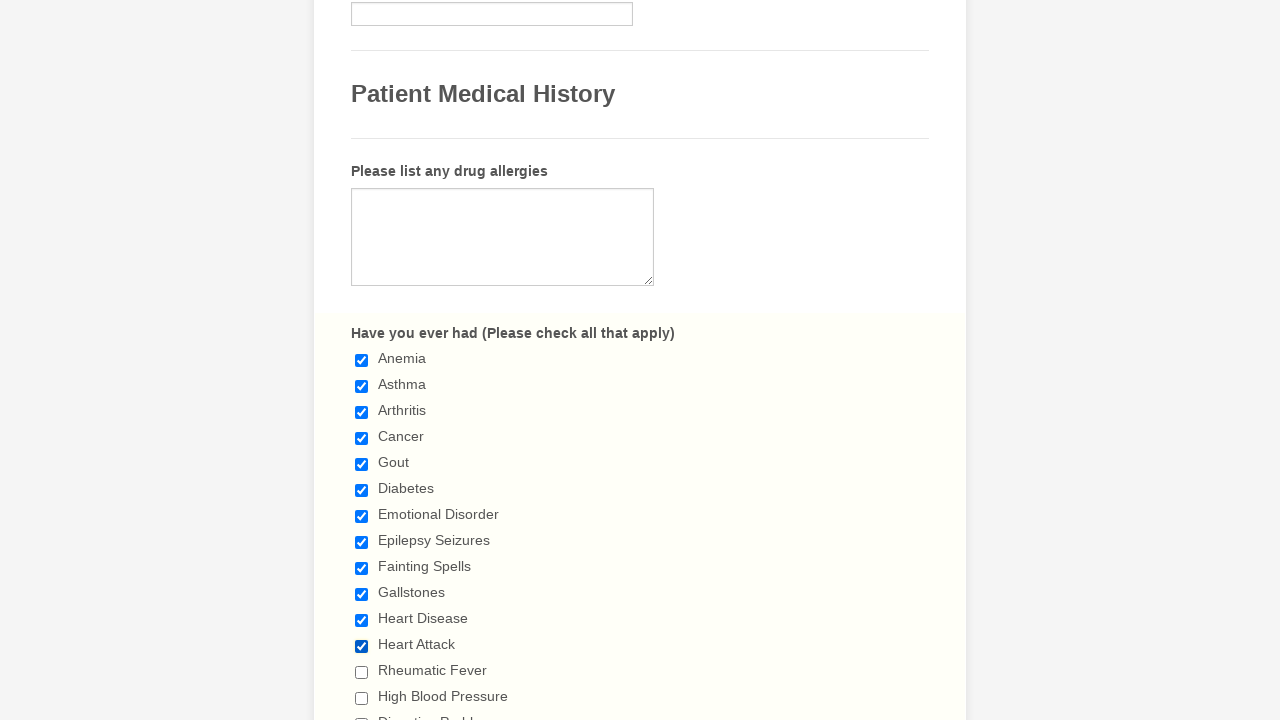

Waited 200ms for UI to update
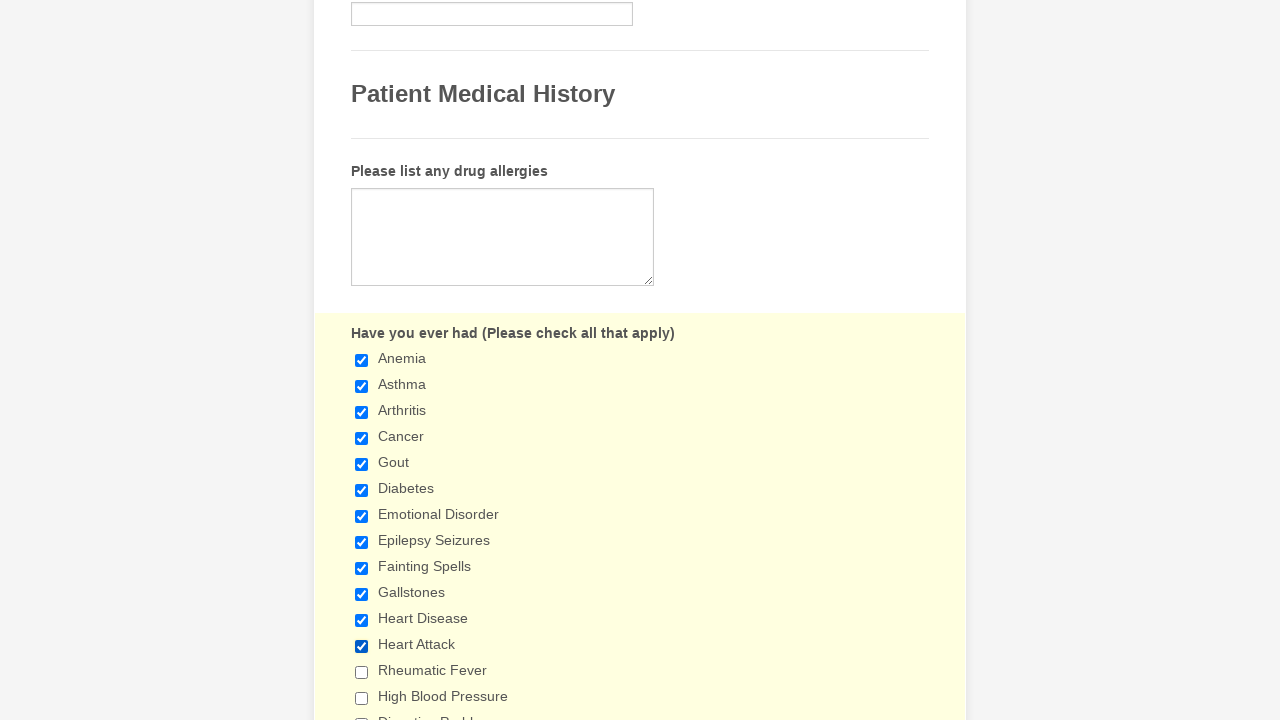

Clicked checkbox 13 to select it at (362, 672) on input[type='checkbox'] >> nth=12
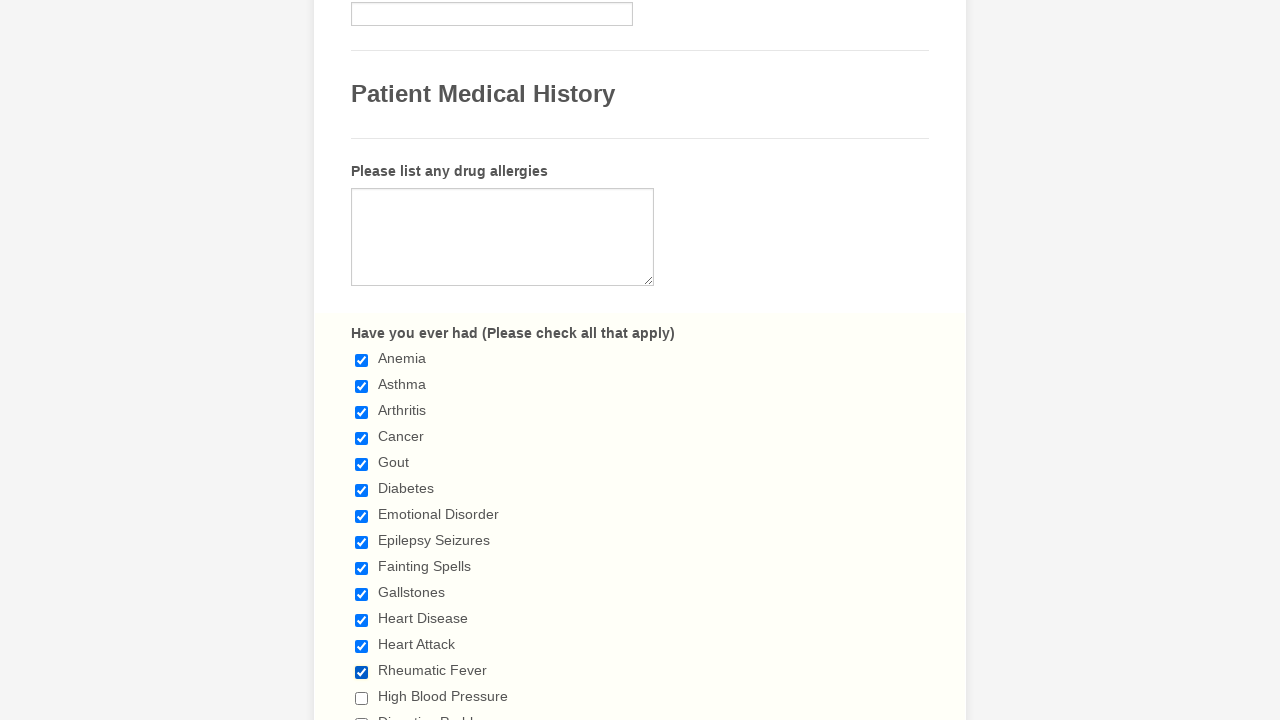

Waited 200ms for UI to update
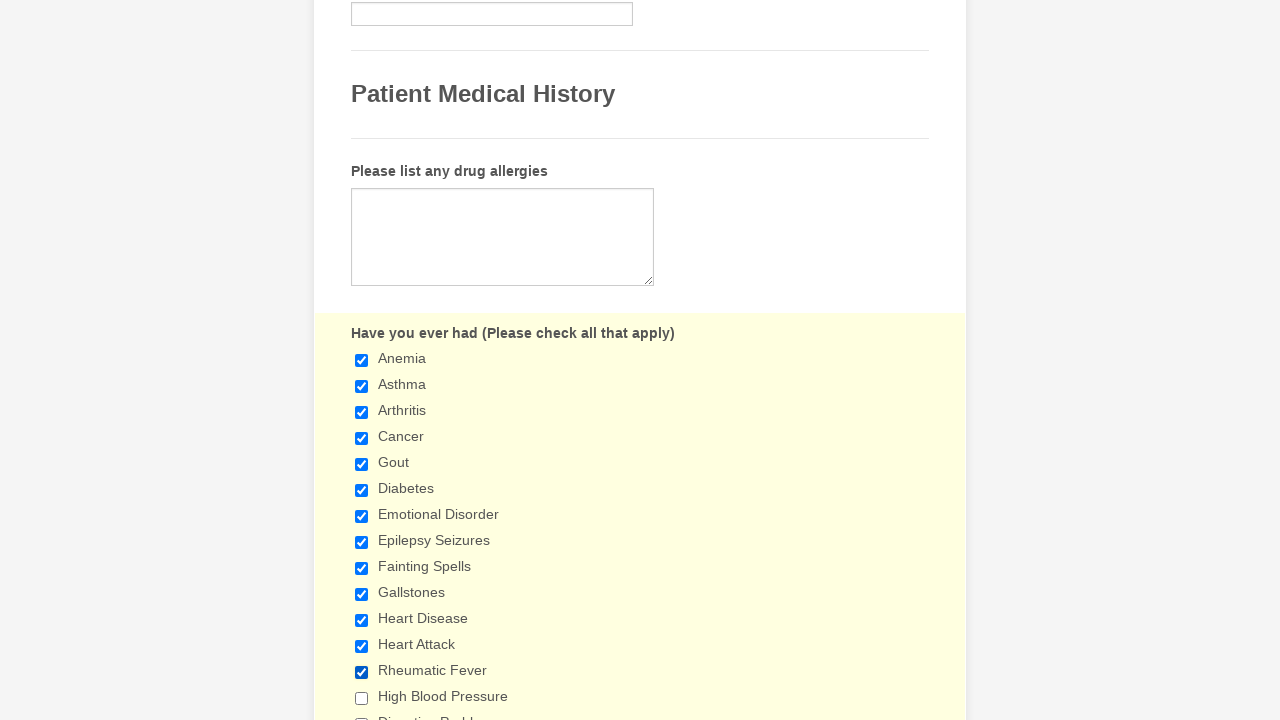

Clicked checkbox 14 to select it at (362, 698) on input[type='checkbox'] >> nth=13
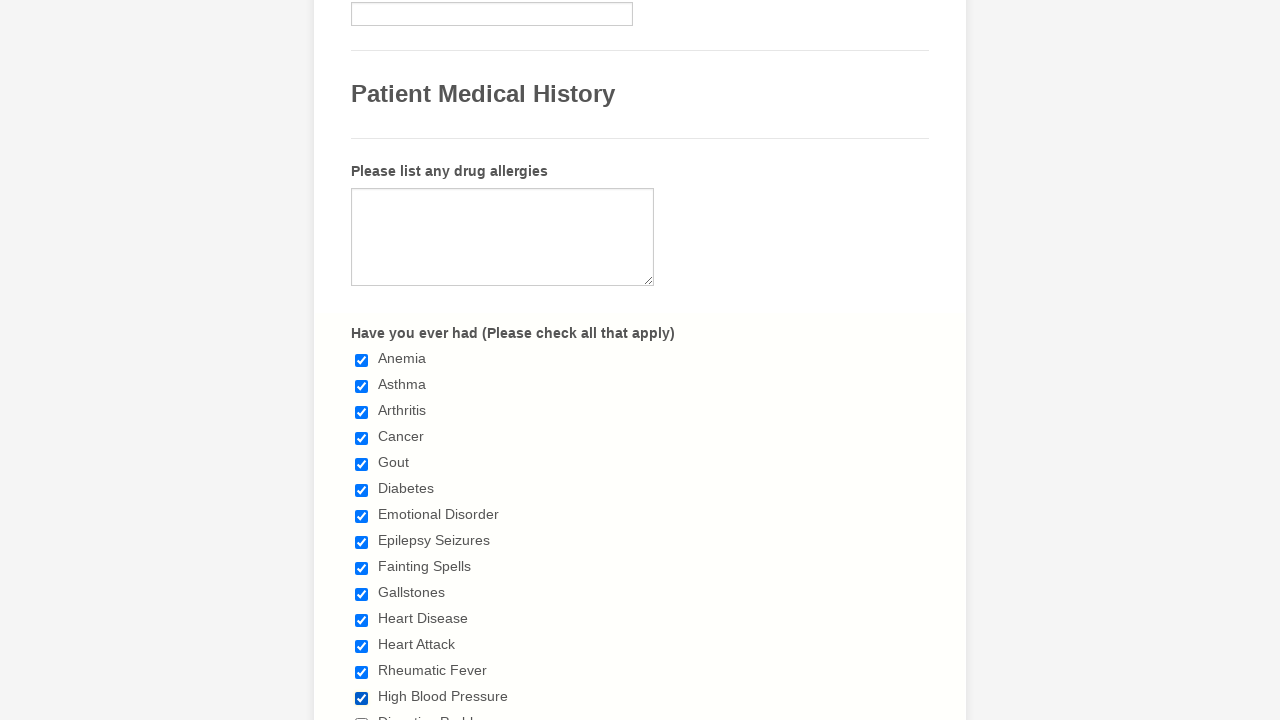

Waited 200ms for UI to update
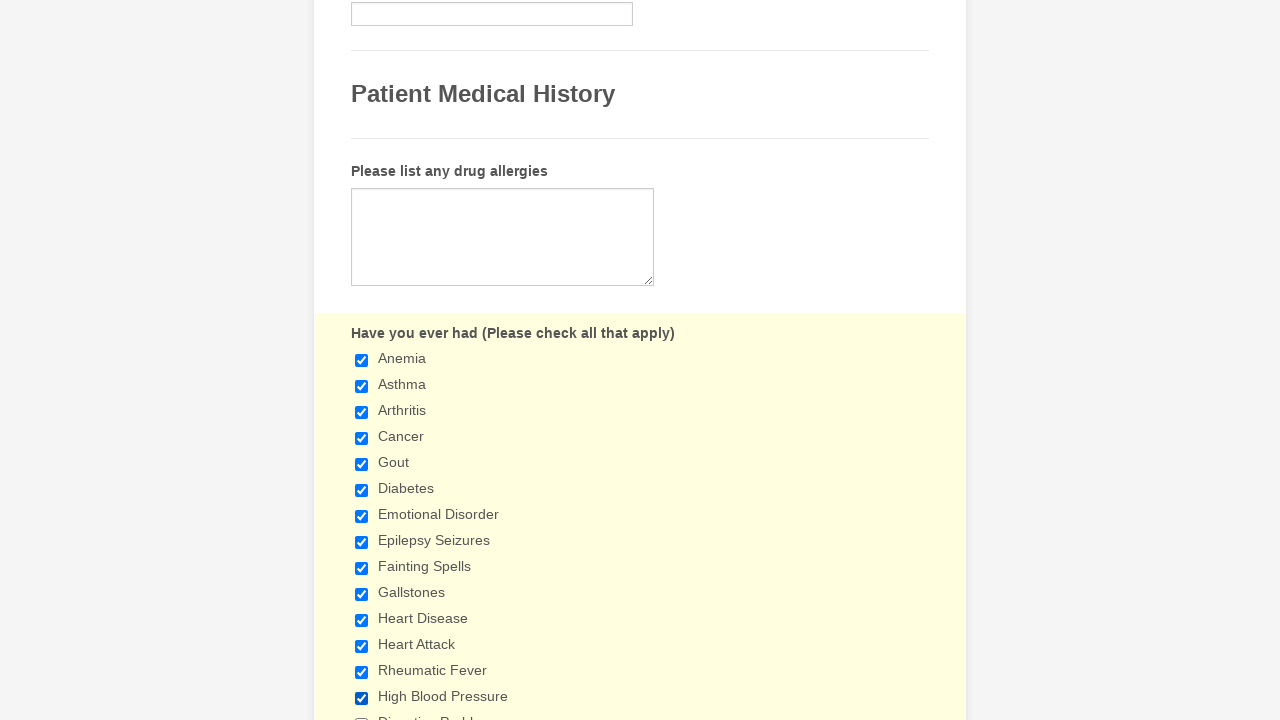

Clicked checkbox 15 to select it at (362, 714) on input[type='checkbox'] >> nth=14
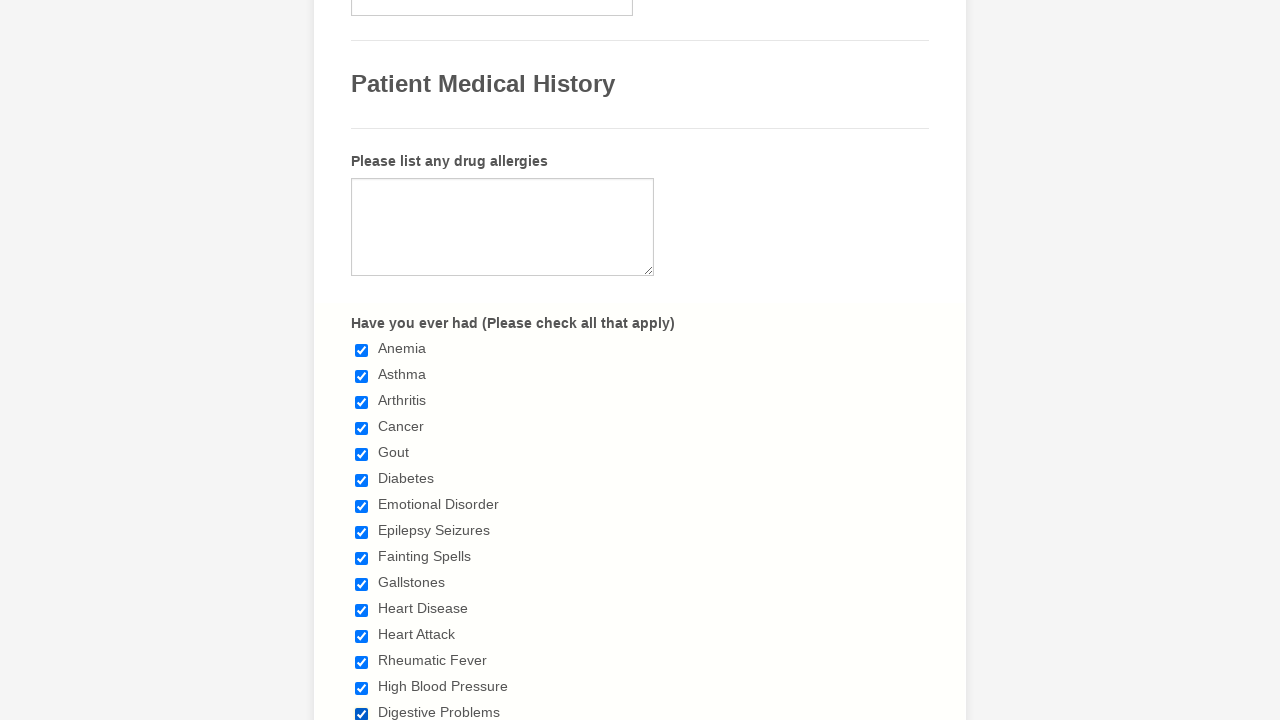

Waited 200ms for UI to update
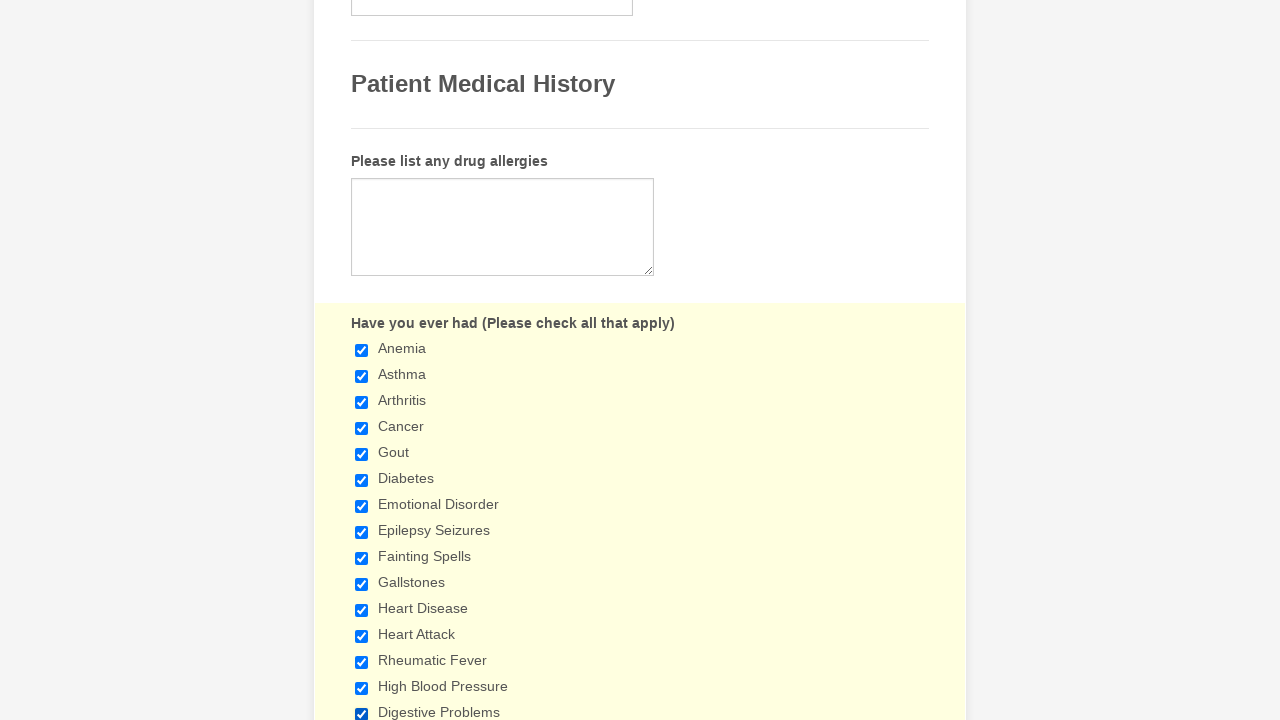

Clicked checkbox 16 to select it at (362, 360) on input[type='checkbox'] >> nth=15
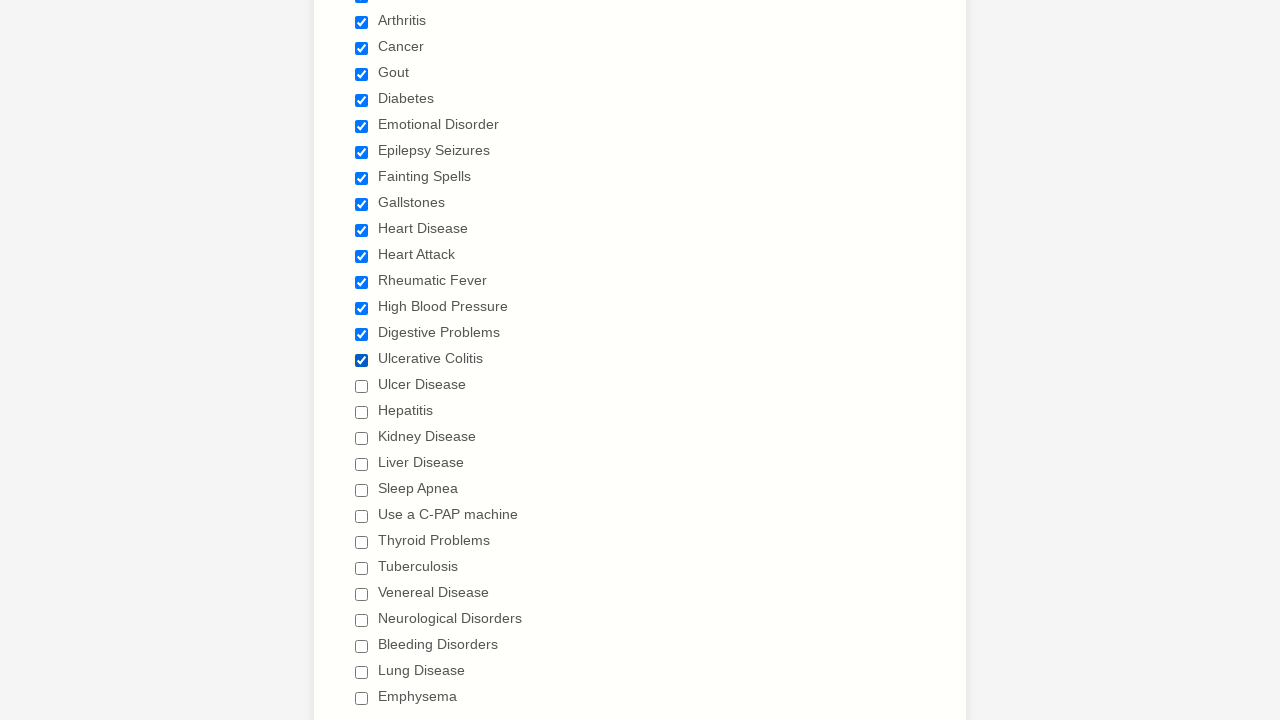

Waited 200ms for UI to update
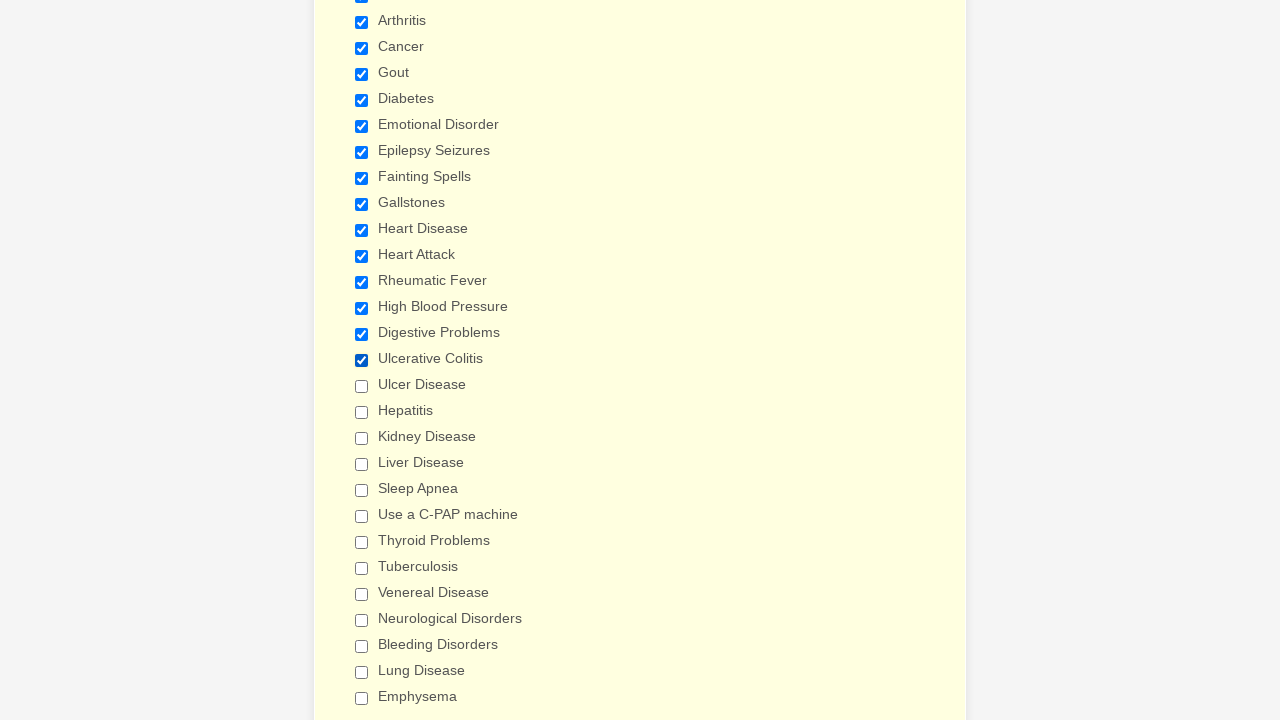

Clicked checkbox 17 to select it at (362, 386) on input[type='checkbox'] >> nth=16
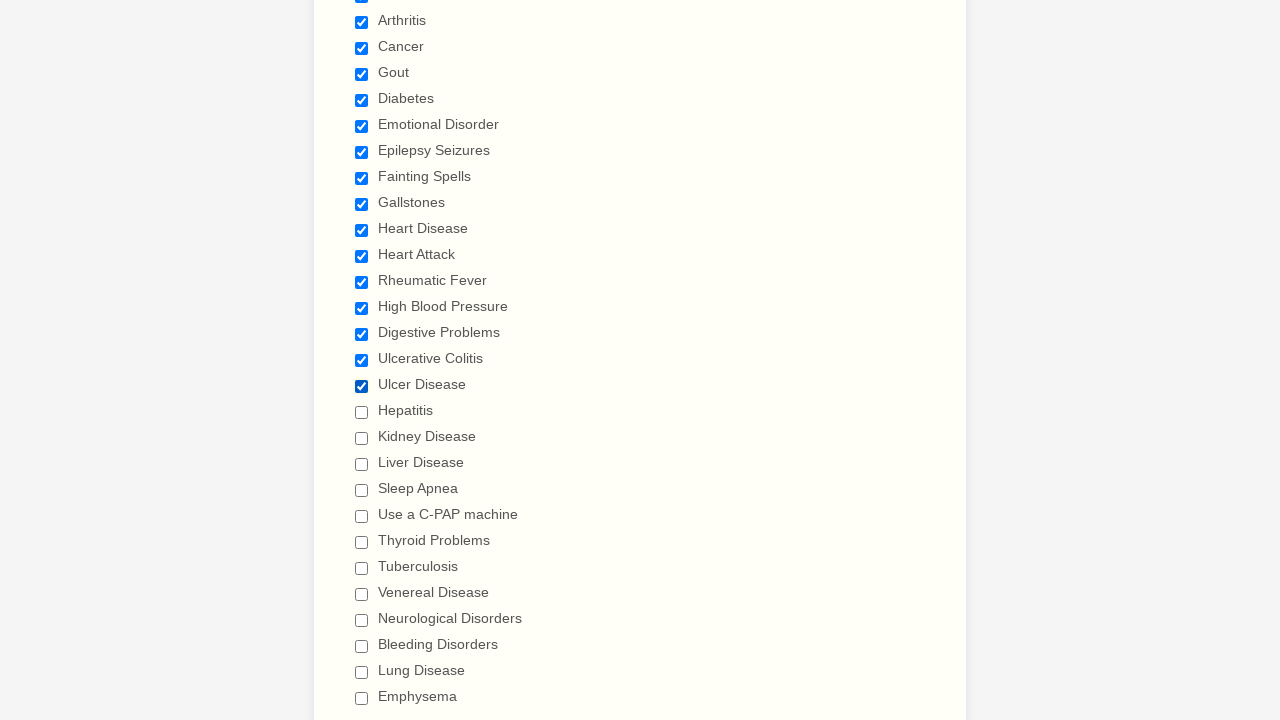

Waited 200ms for UI to update
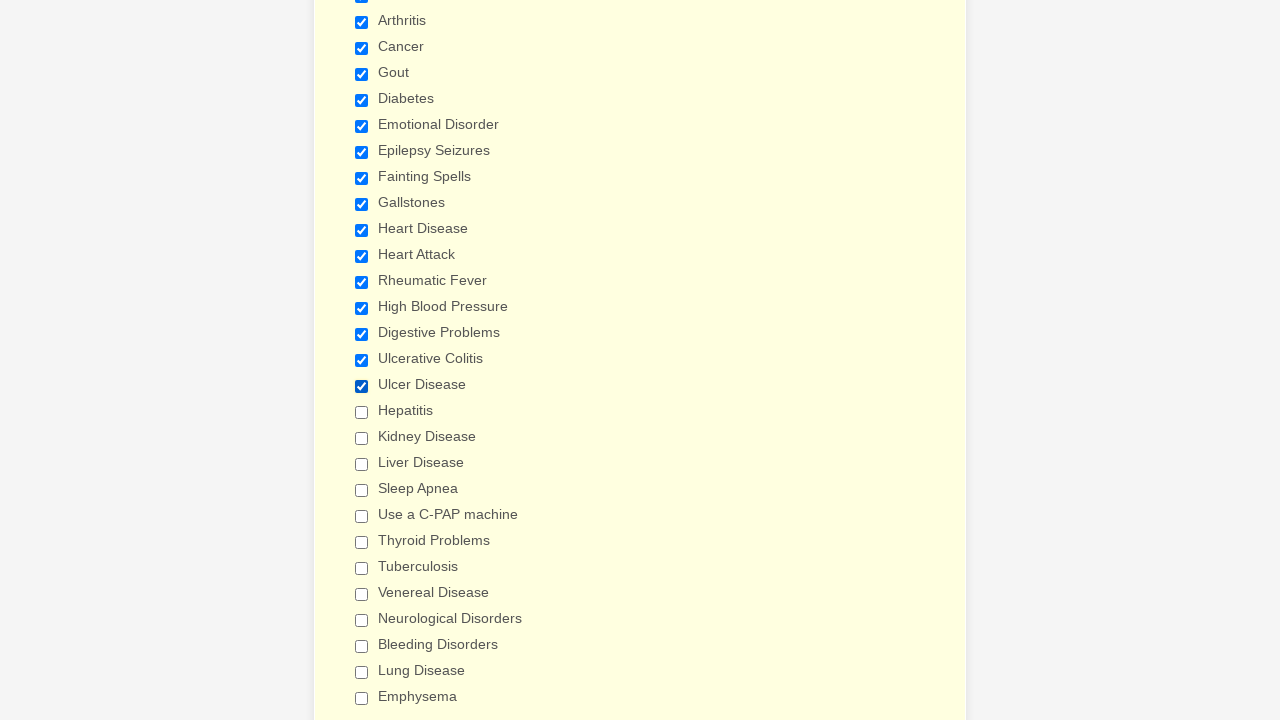

Clicked checkbox 18 to select it at (362, 412) on input[type='checkbox'] >> nth=17
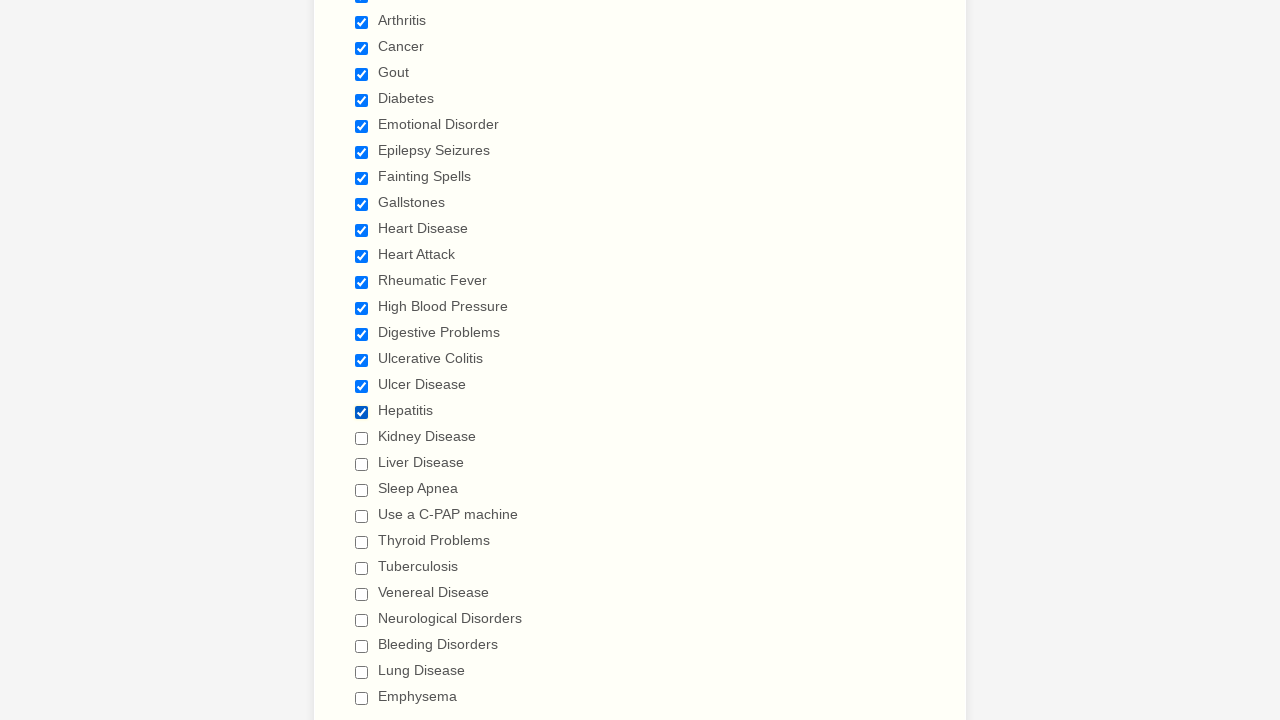

Waited 200ms for UI to update
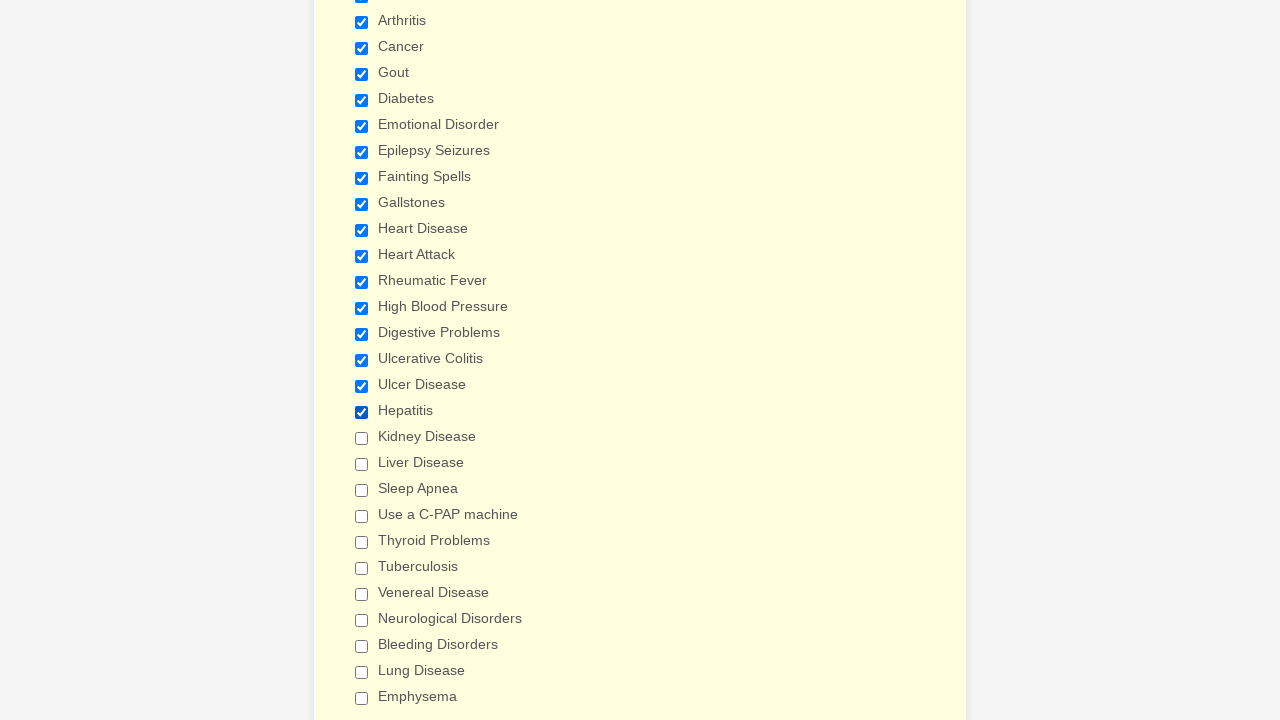

Clicked checkbox 19 to select it at (362, 438) on input[type='checkbox'] >> nth=18
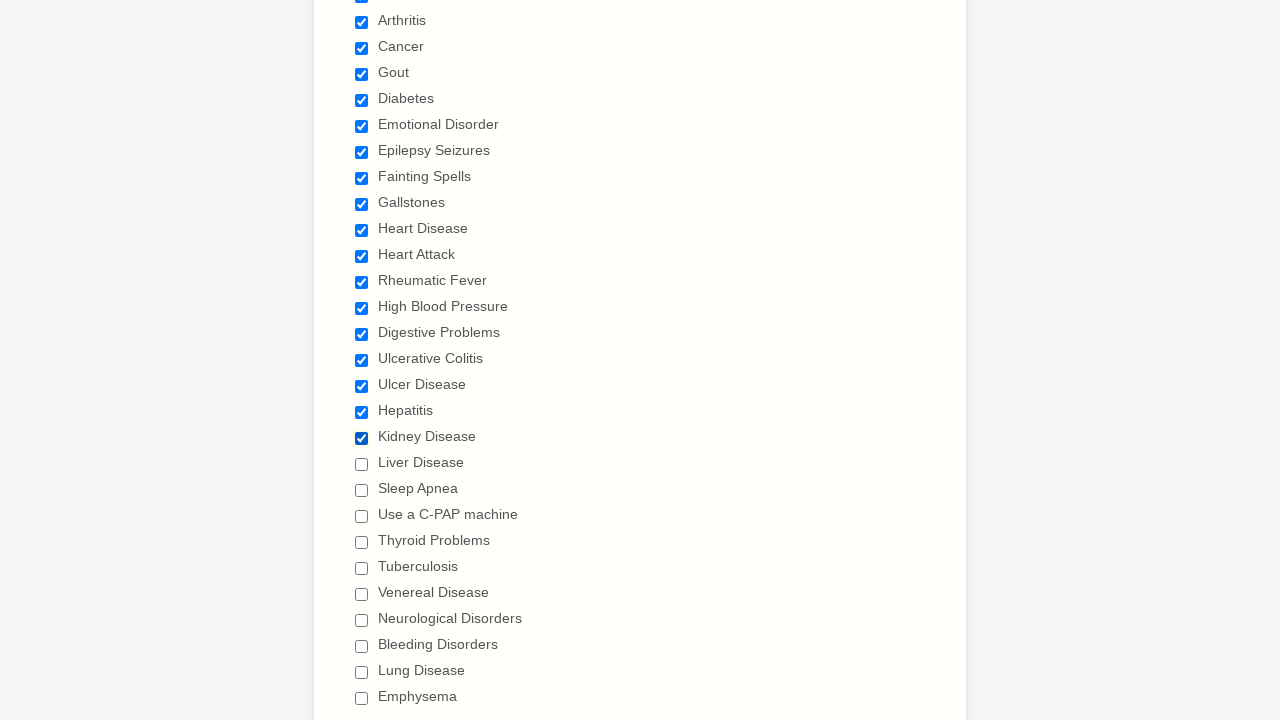

Waited 200ms for UI to update
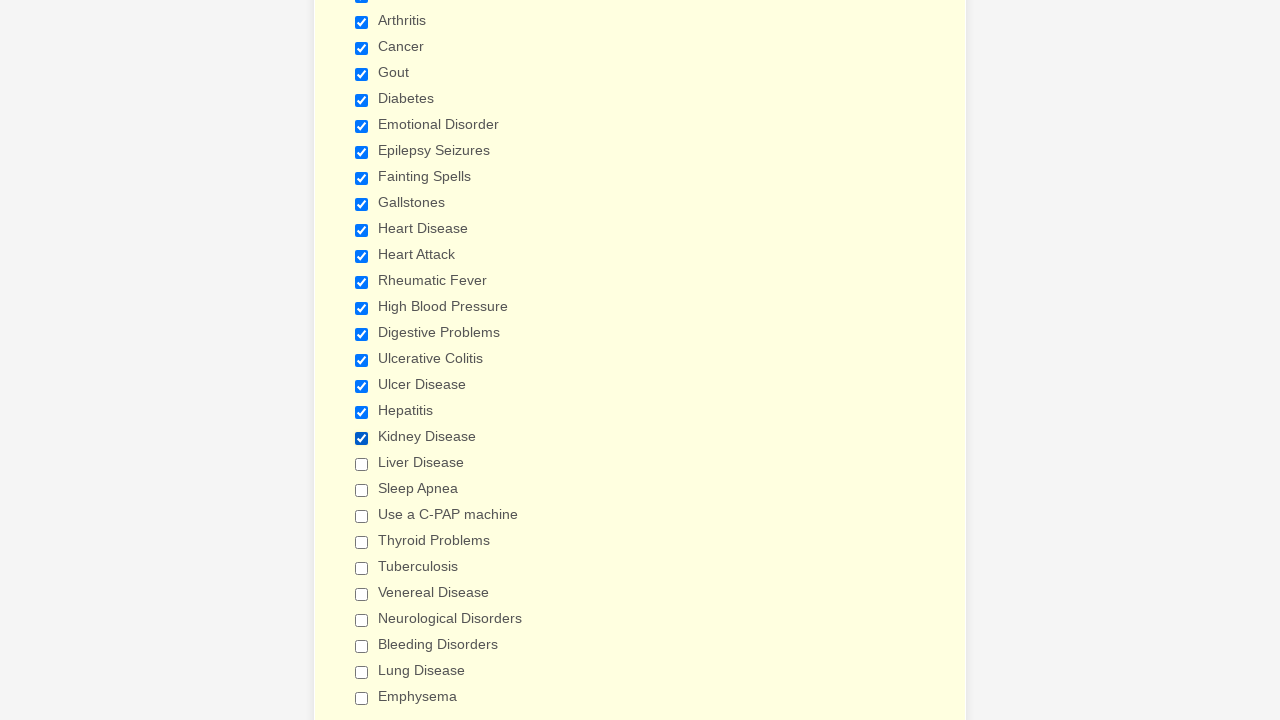

Clicked checkbox 20 to select it at (362, 464) on input[type='checkbox'] >> nth=19
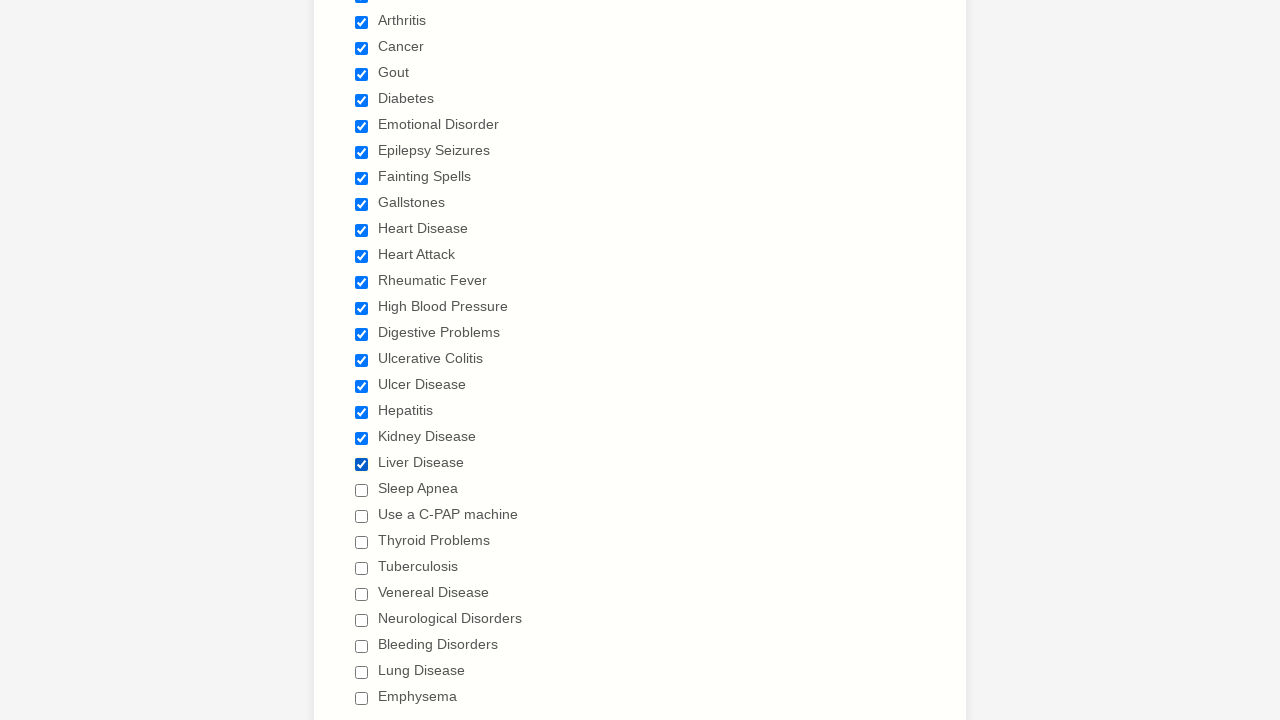

Waited 200ms for UI to update
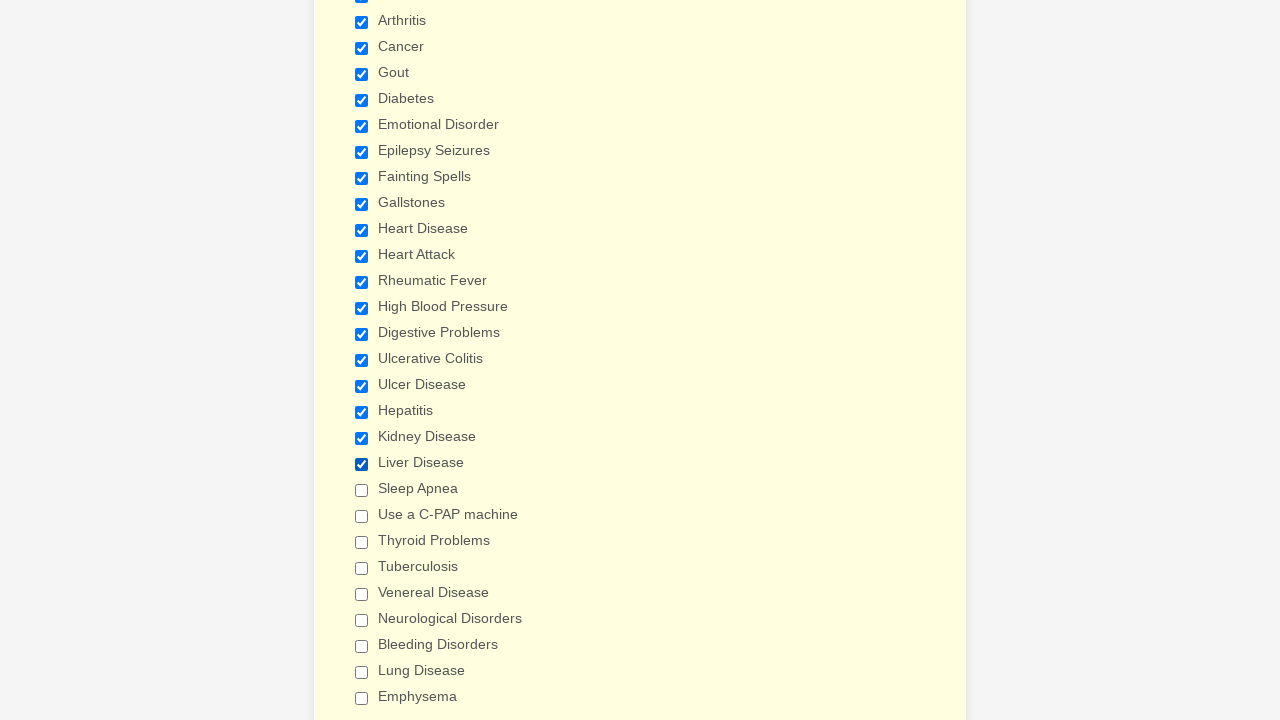

Clicked checkbox 21 to select it at (362, 490) on input[type='checkbox'] >> nth=20
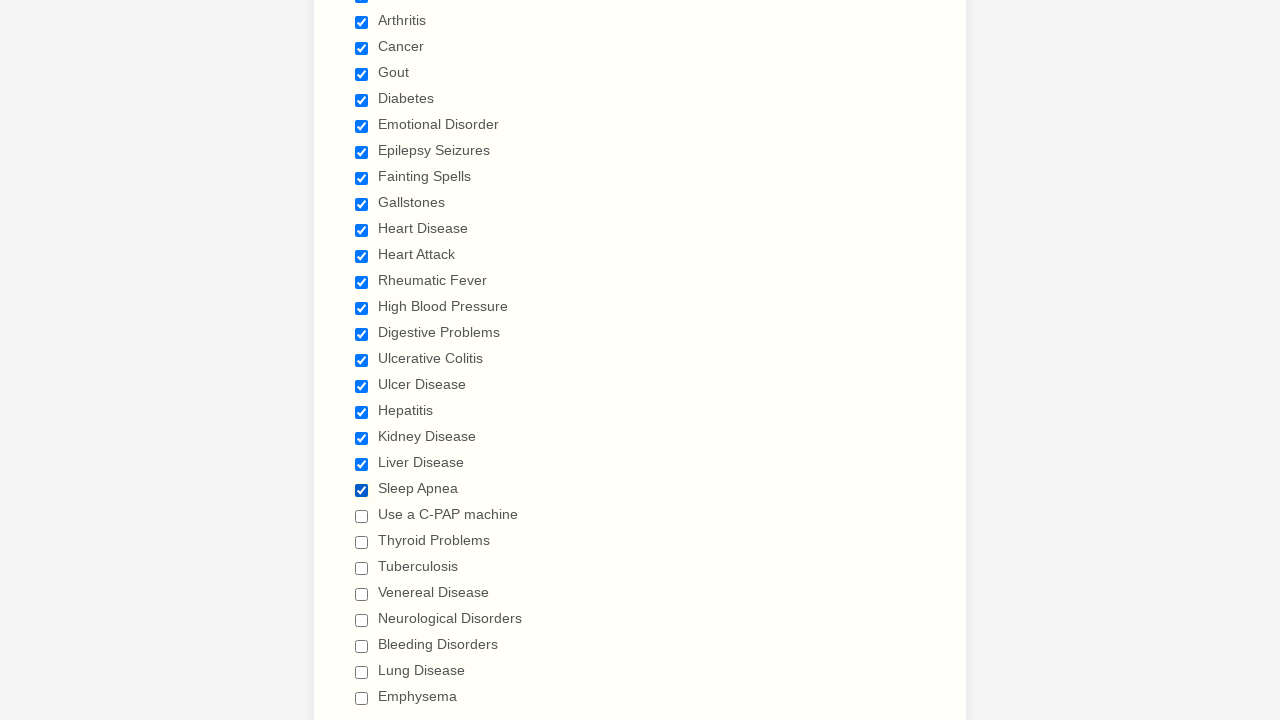

Waited 200ms for UI to update
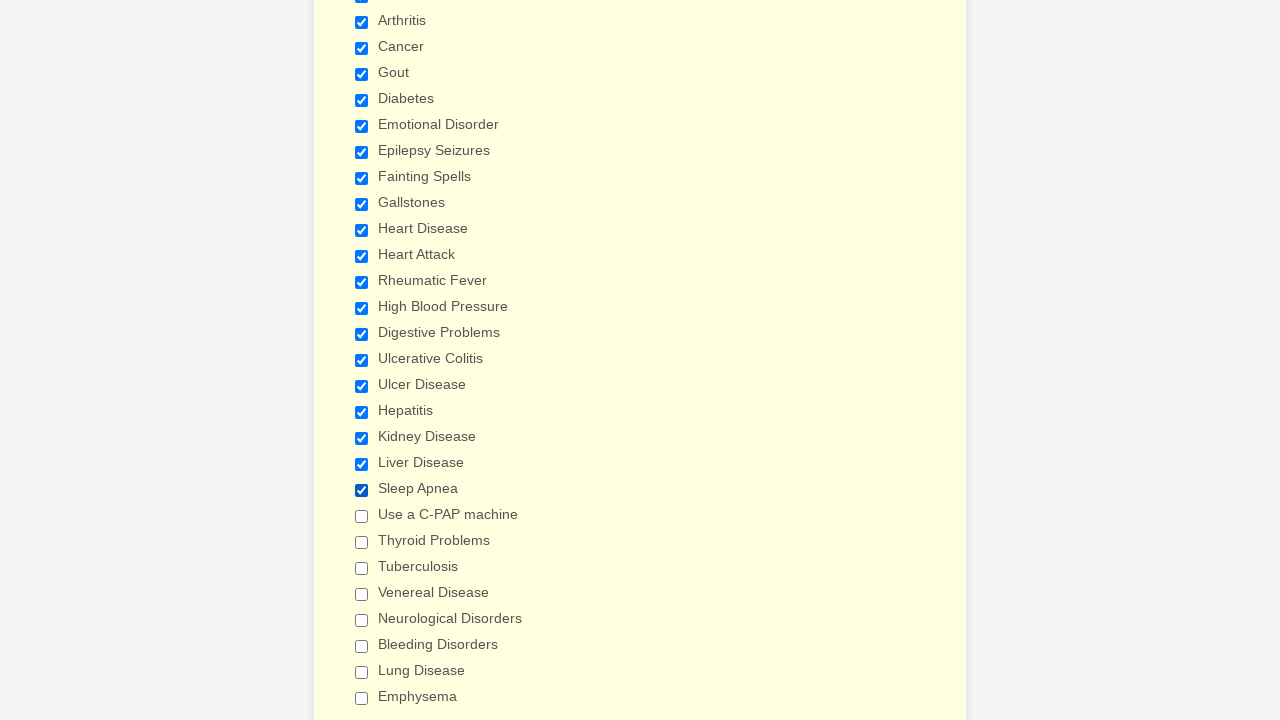

Clicked checkbox 22 to select it at (362, 516) on input[type='checkbox'] >> nth=21
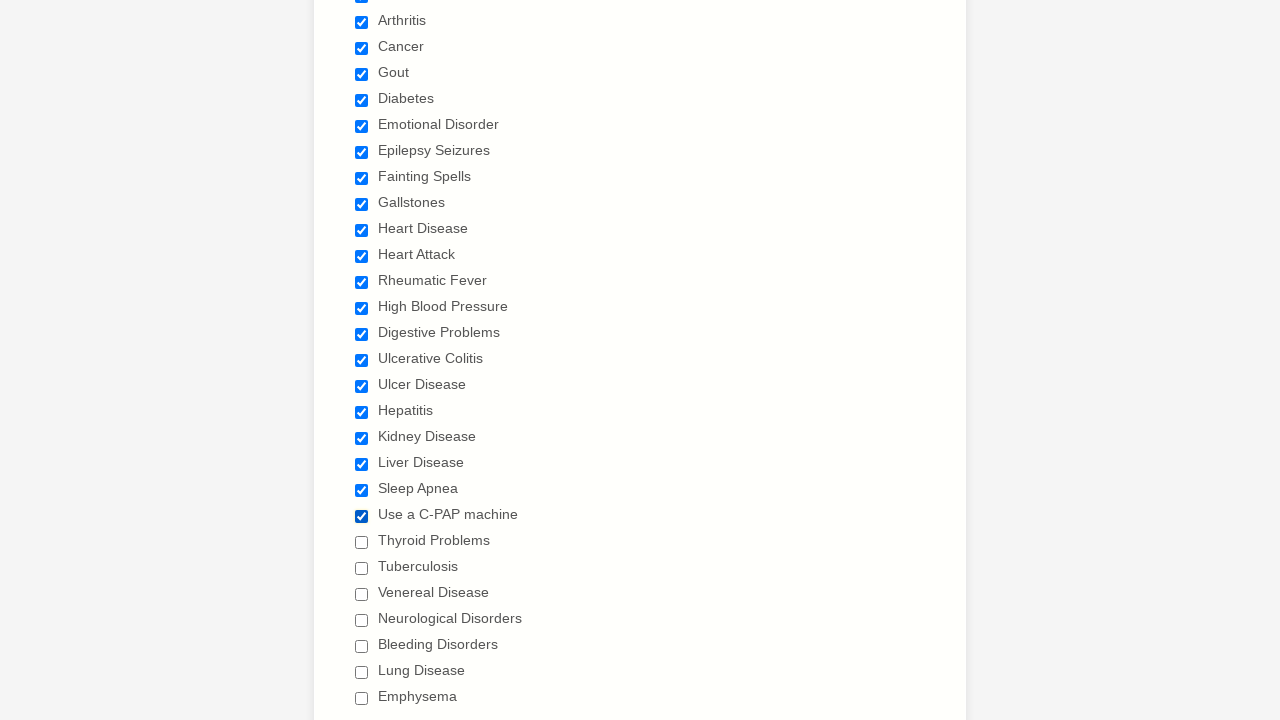

Waited 200ms for UI to update
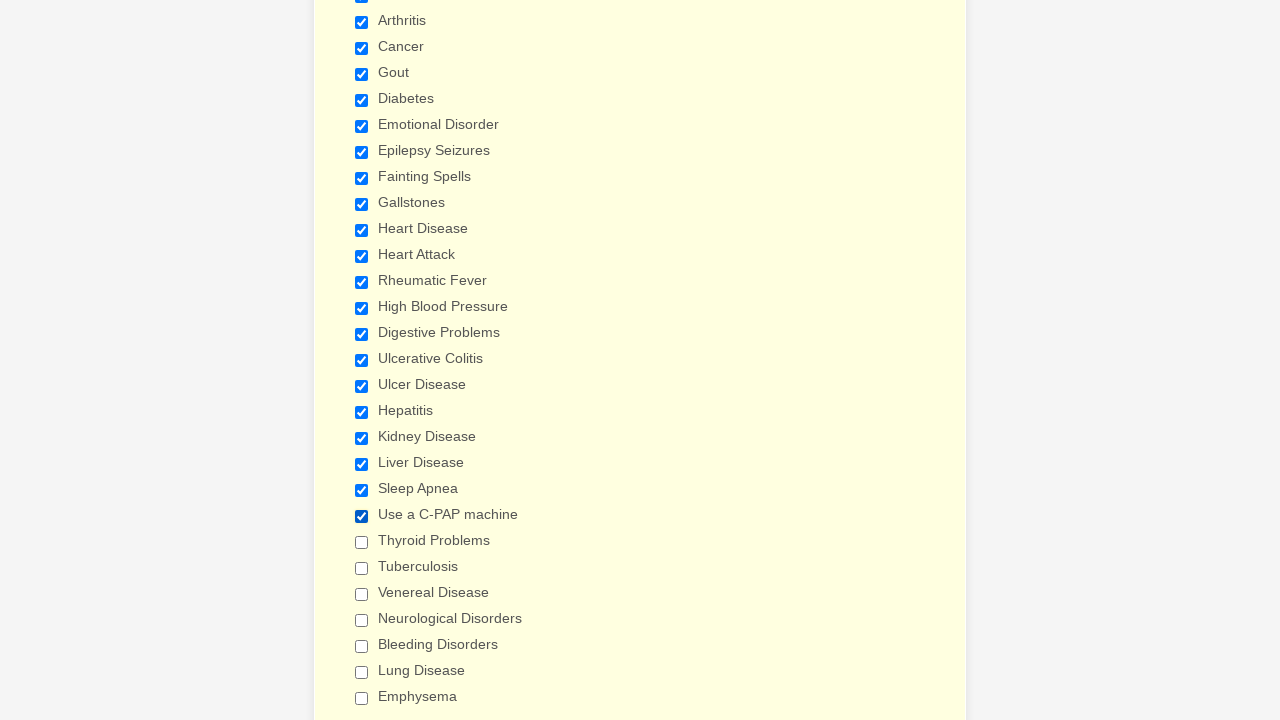

Clicked checkbox 23 to select it at (362, 542) on input[type='checkbox'] >> nth=22
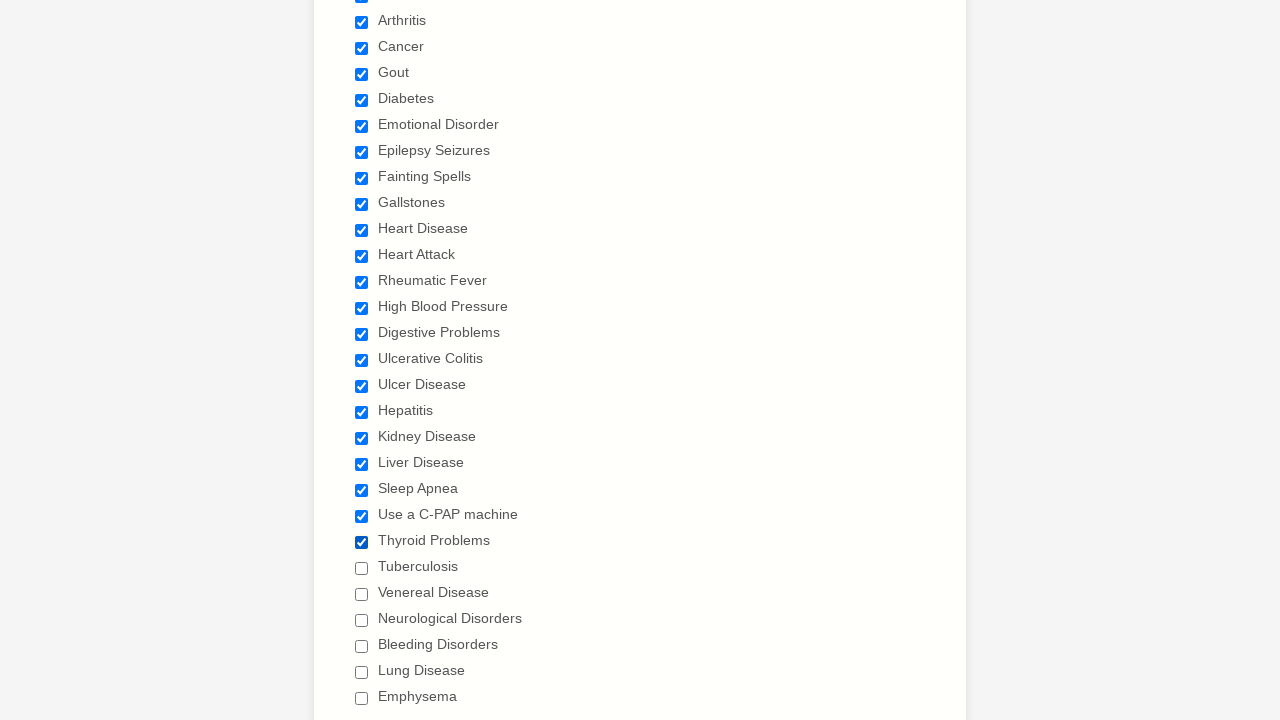

Waited 200ms for UI to update
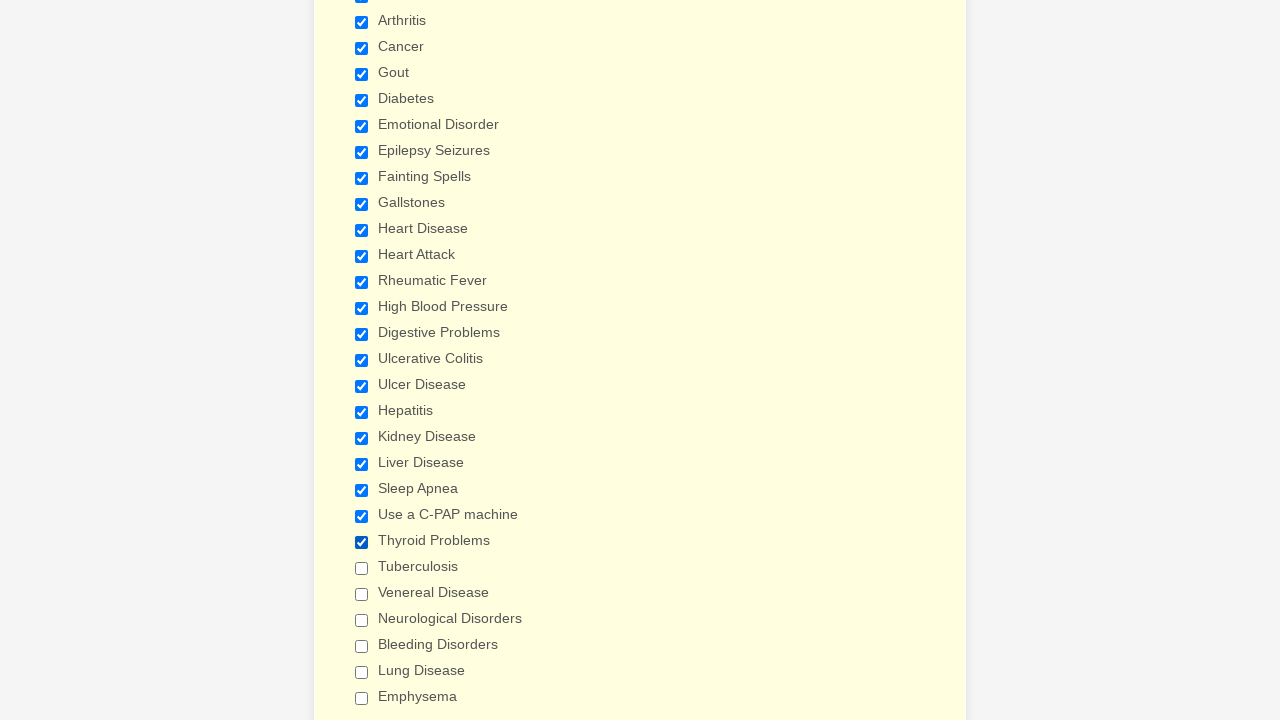

Clicked checkbox 24 to select it at (362, 568) on input[type='checkbox'] >> nth=23
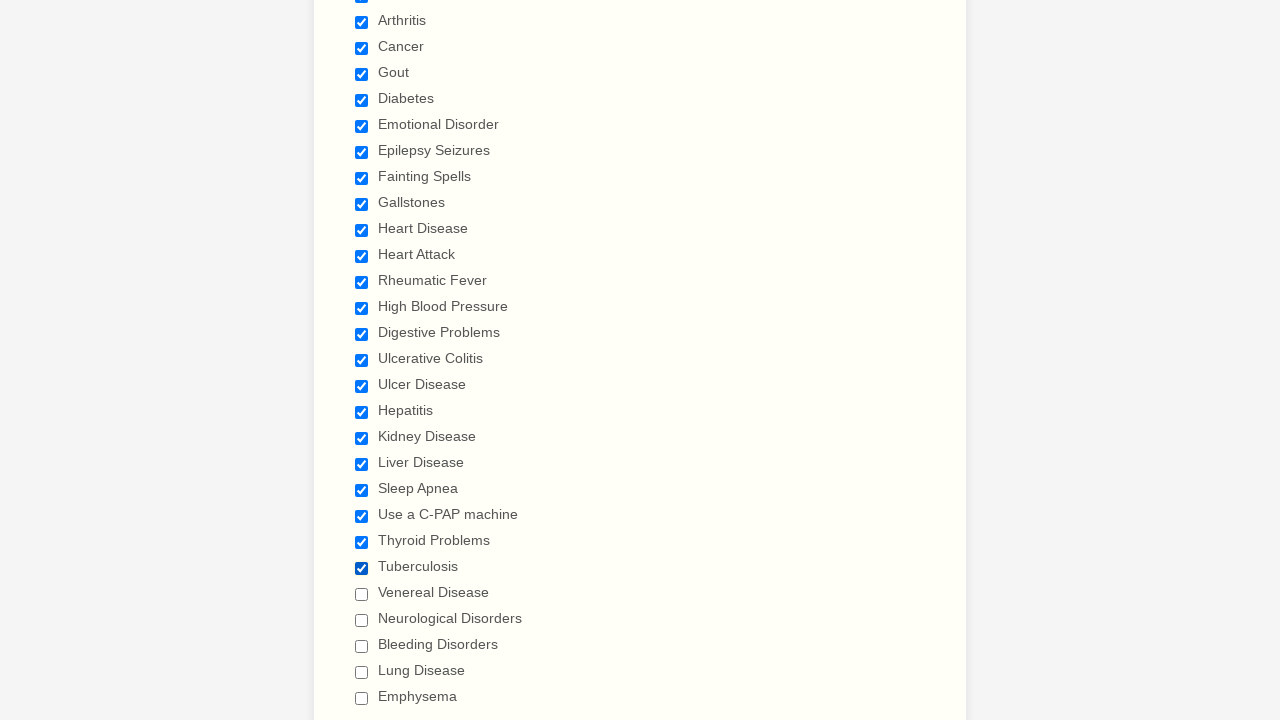

Waited 200ms for UI to update
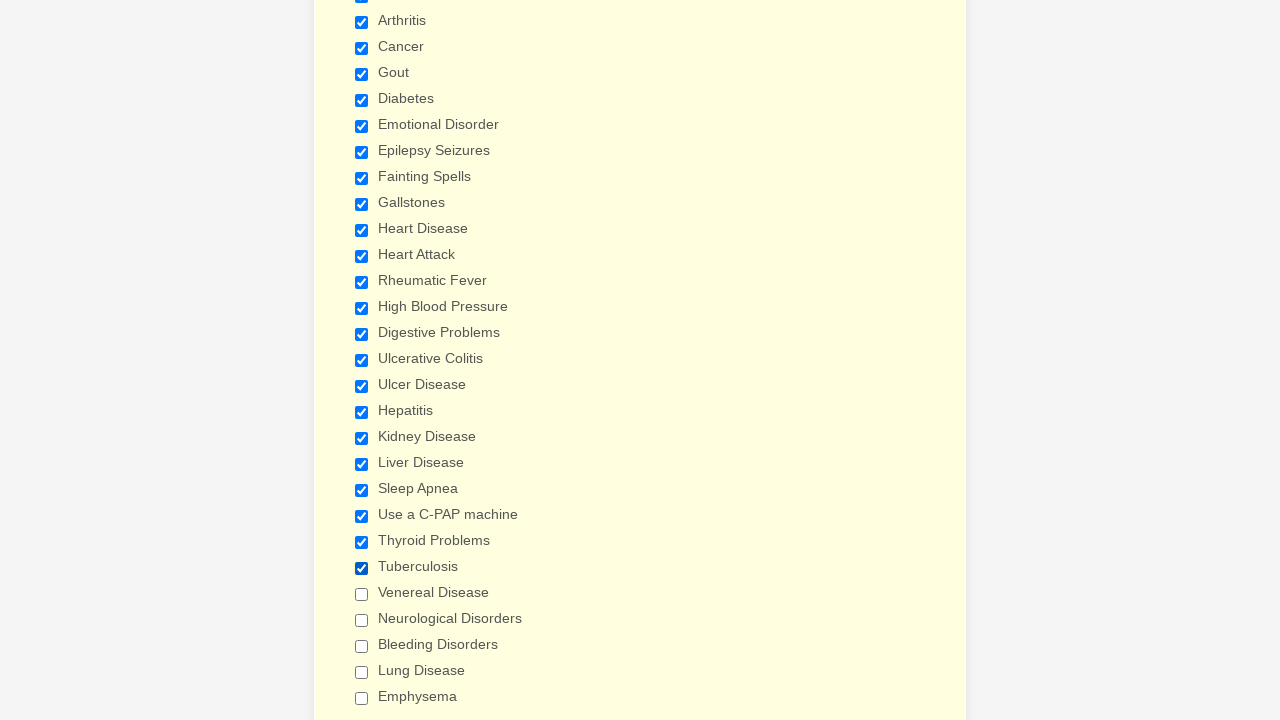

Clicked checkbox 25 to select it at (362, 594) on input[type='checkbox'] >> nth=24
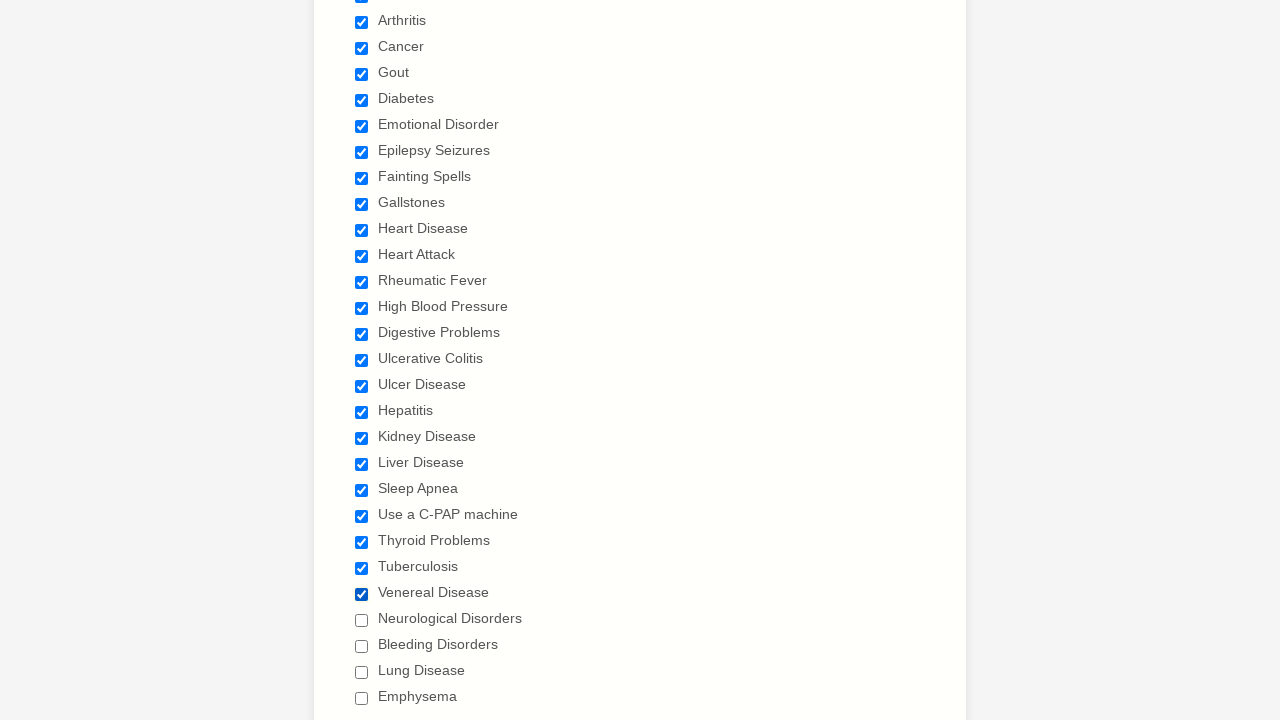

Waited 200ms for UI to update
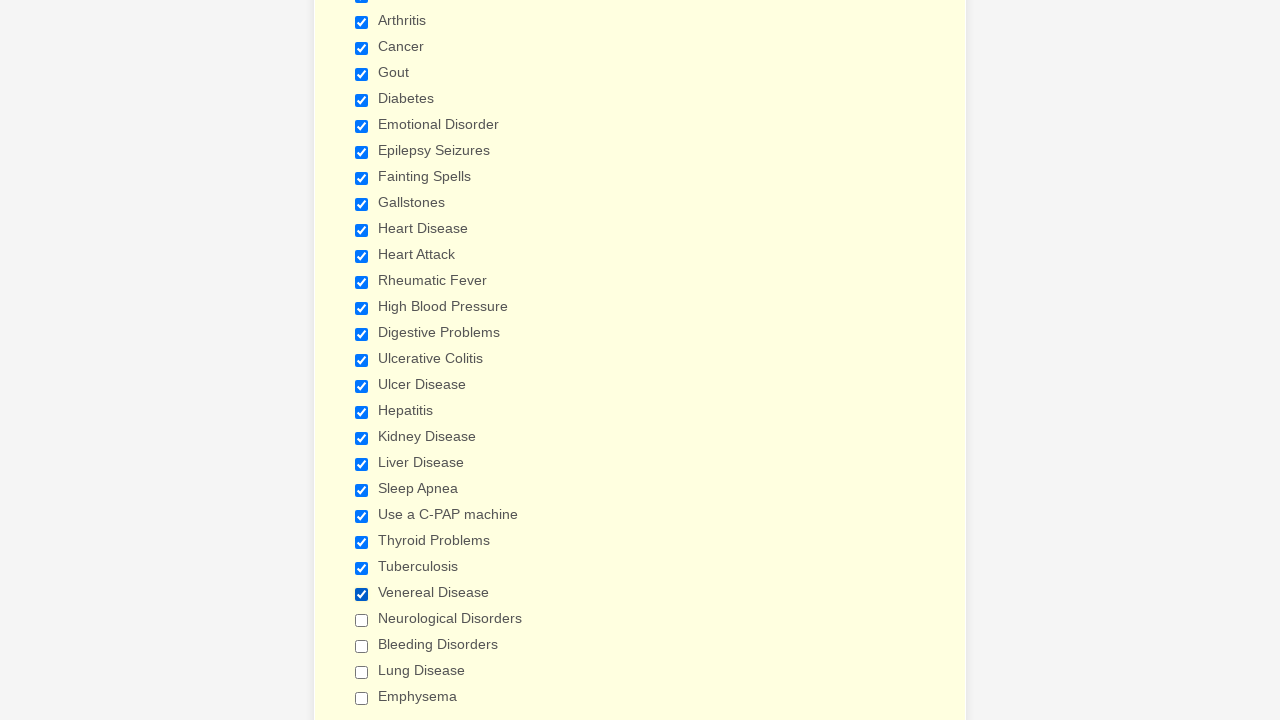

Clicked checkbox 26 to select it at (362, 620) on input[type='checkbox'] >> nth=25
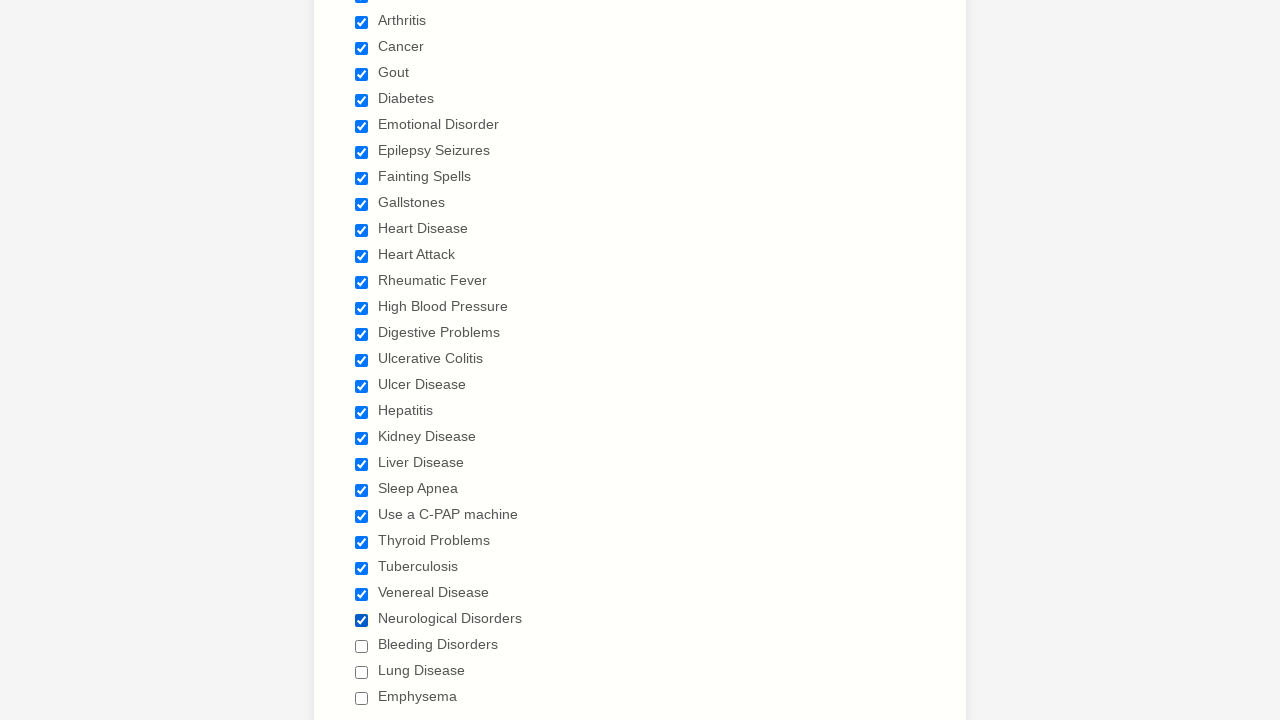

Waited 200ms for UI to update
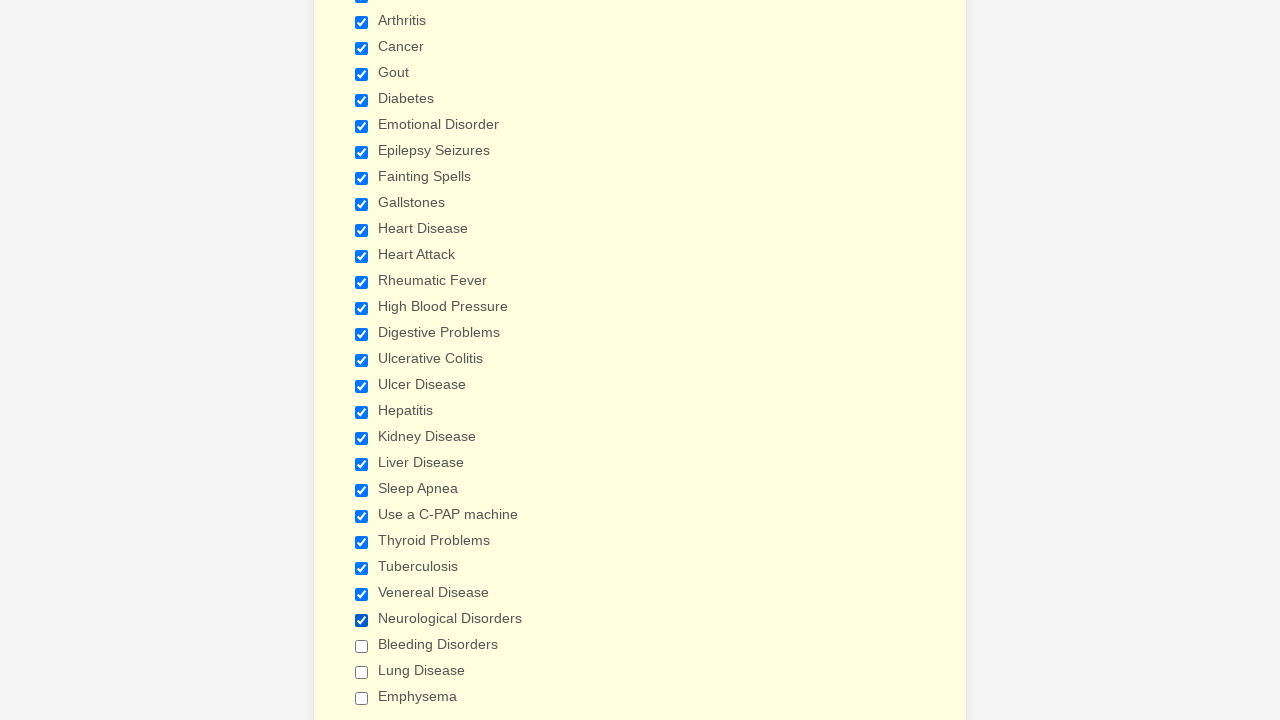

Clicked checkbox 27 to select it at (362, 646) on input[type='checkbox'] >> nth=26
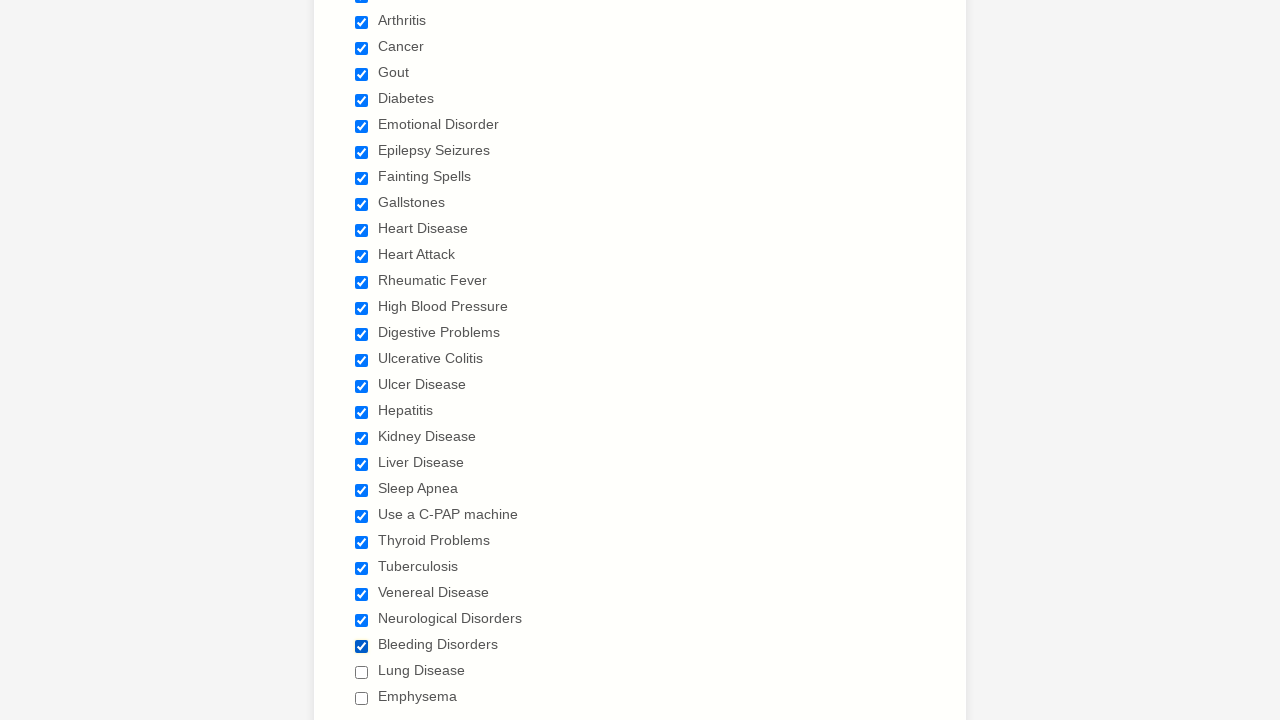

Waited 200ms for UI to update
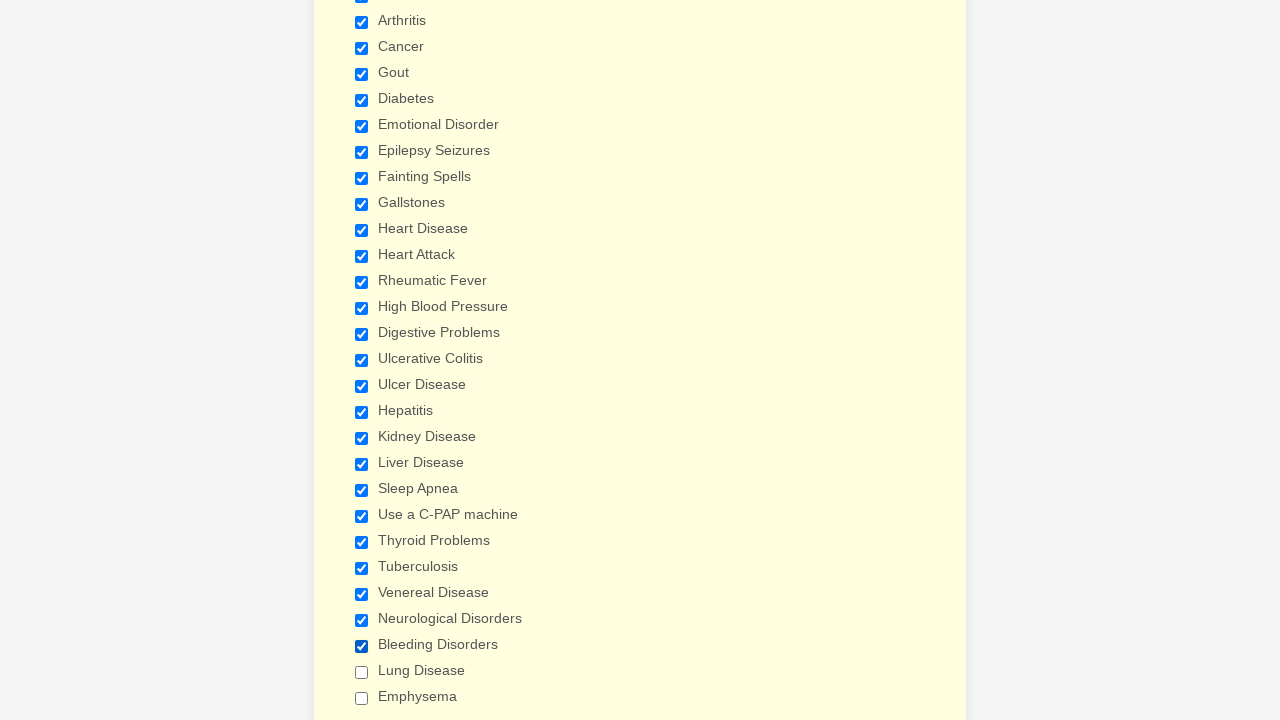

Clicked checkbox 28 to select it at (362, 672) on input[type='checkbox'] >> nth=27
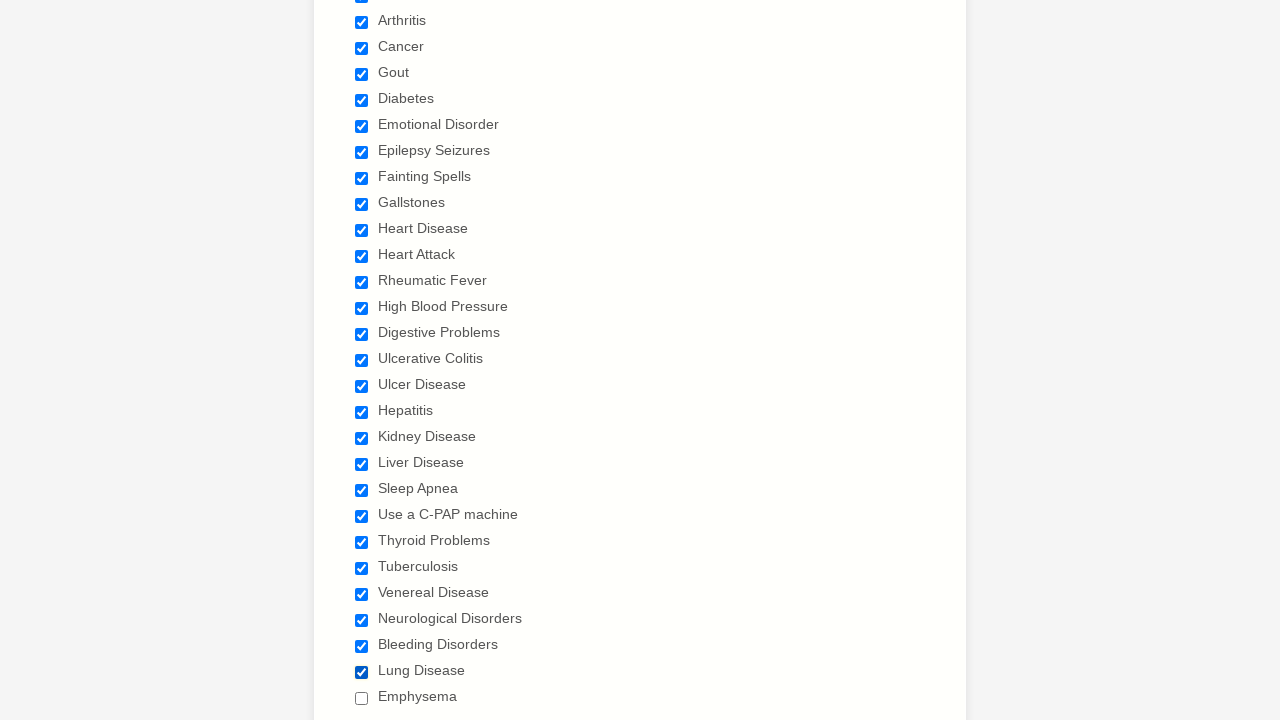

Waited 200ms for UI to update
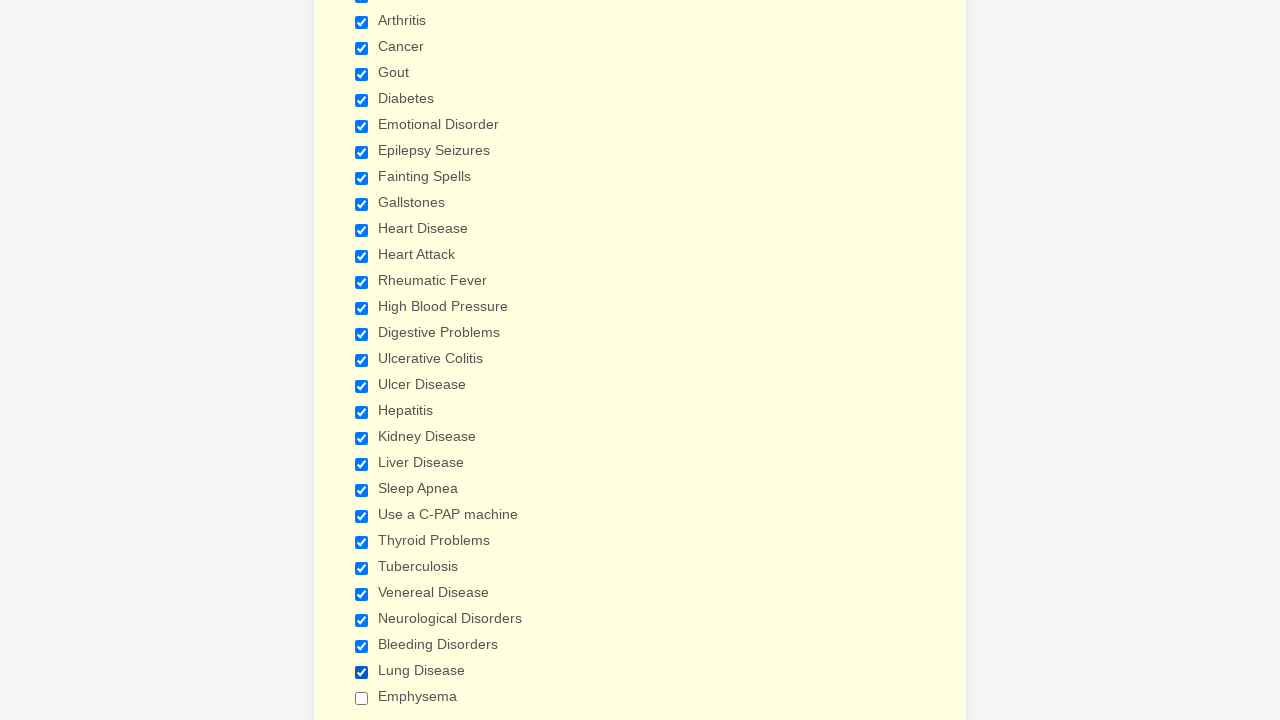

Clicked checkbox 29 to select it at (362, 698) on input[type='checkbox'] >> nth=28
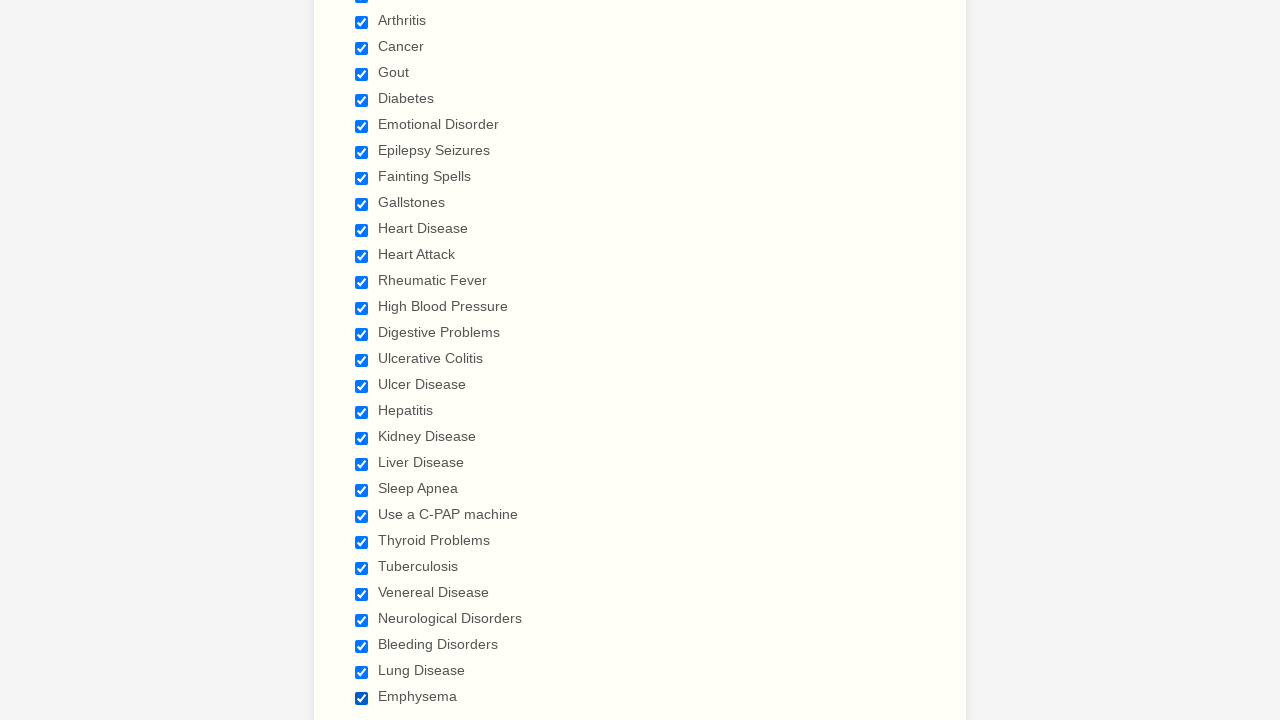

Waited 200ms for UI to update
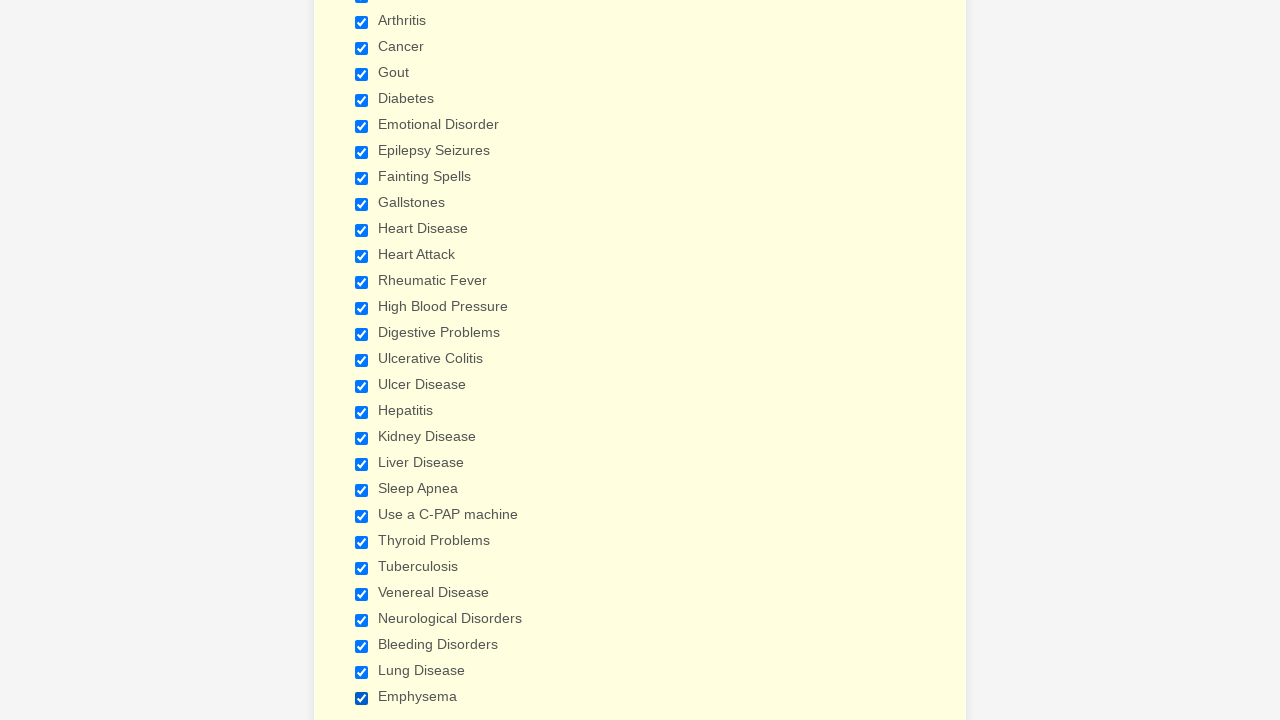

Clicked checkbox 1 to deselect it at (362, 360) on input[type='checkbox'] >> nth=0
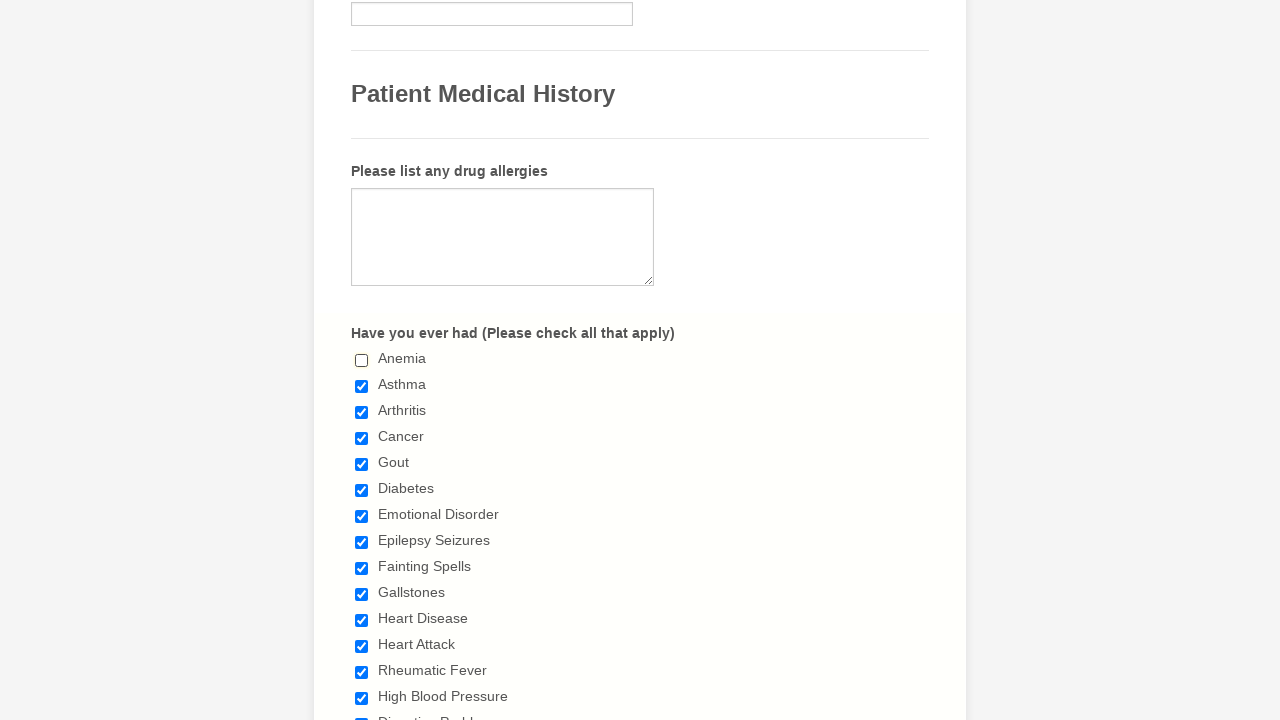

Waited 200ms for UI to update
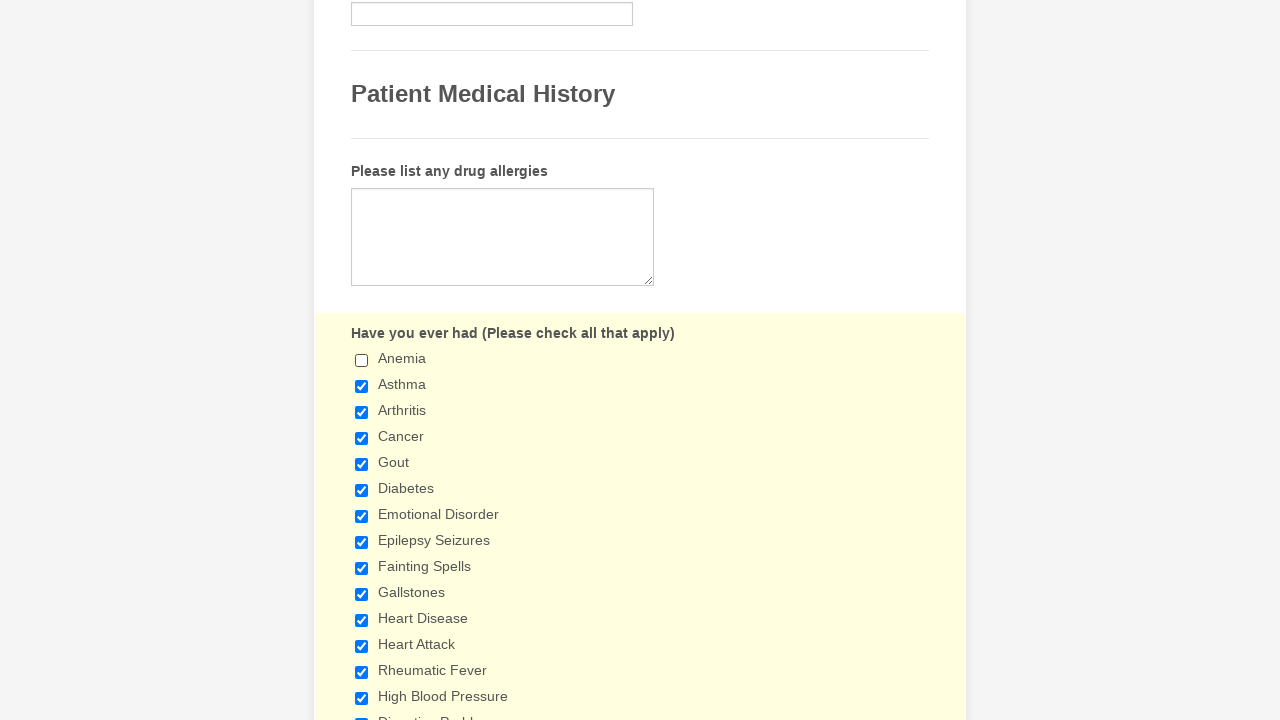

Clicked checkbox 2 to deselect it at (362, 386) on input[type='checkbox'] >> nth=1
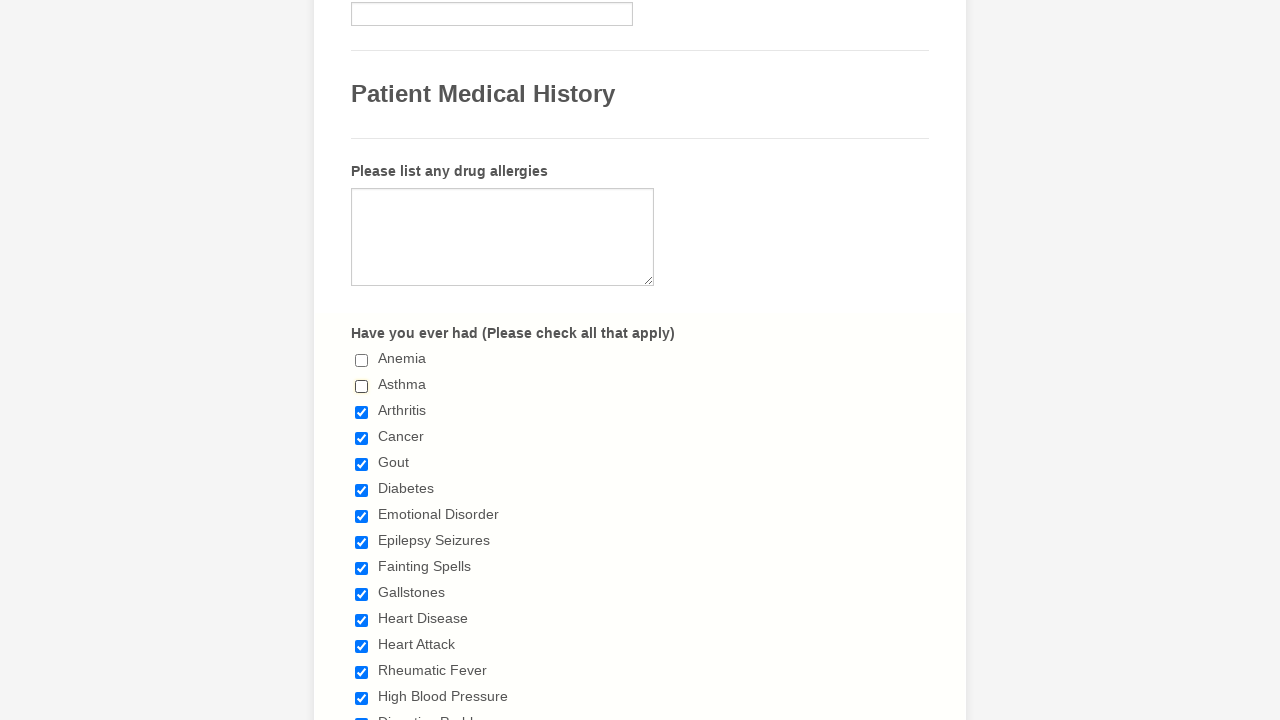

Waited 200ms for UI to update
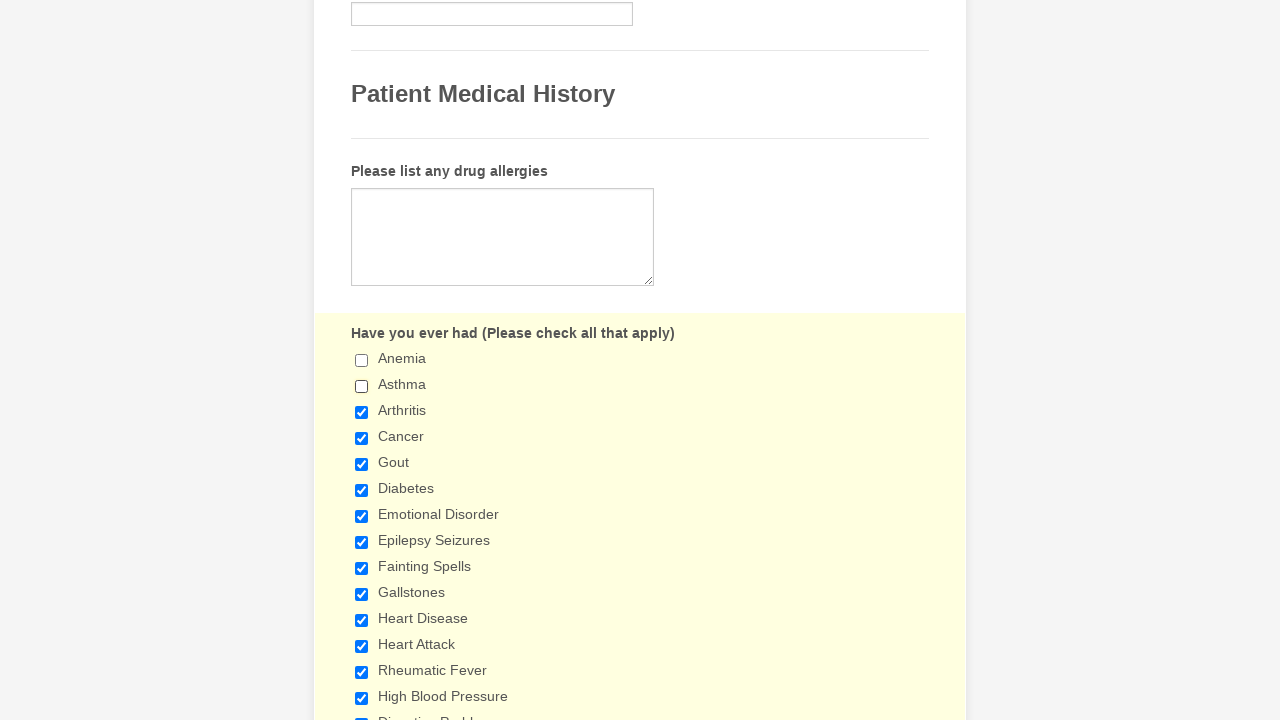

Clicked checkbox 3 to deselect it at (362, 412) on input[type='checkbox'] >> nth=2
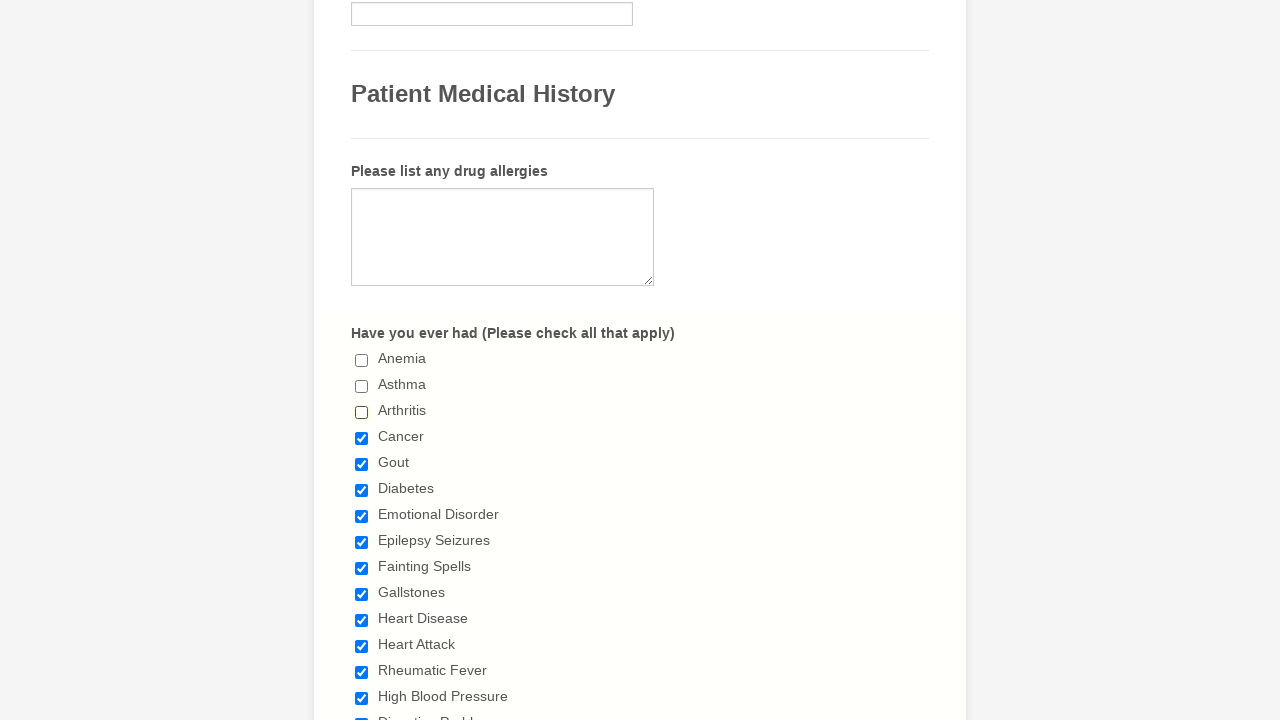

Waited 200ms for UI to update
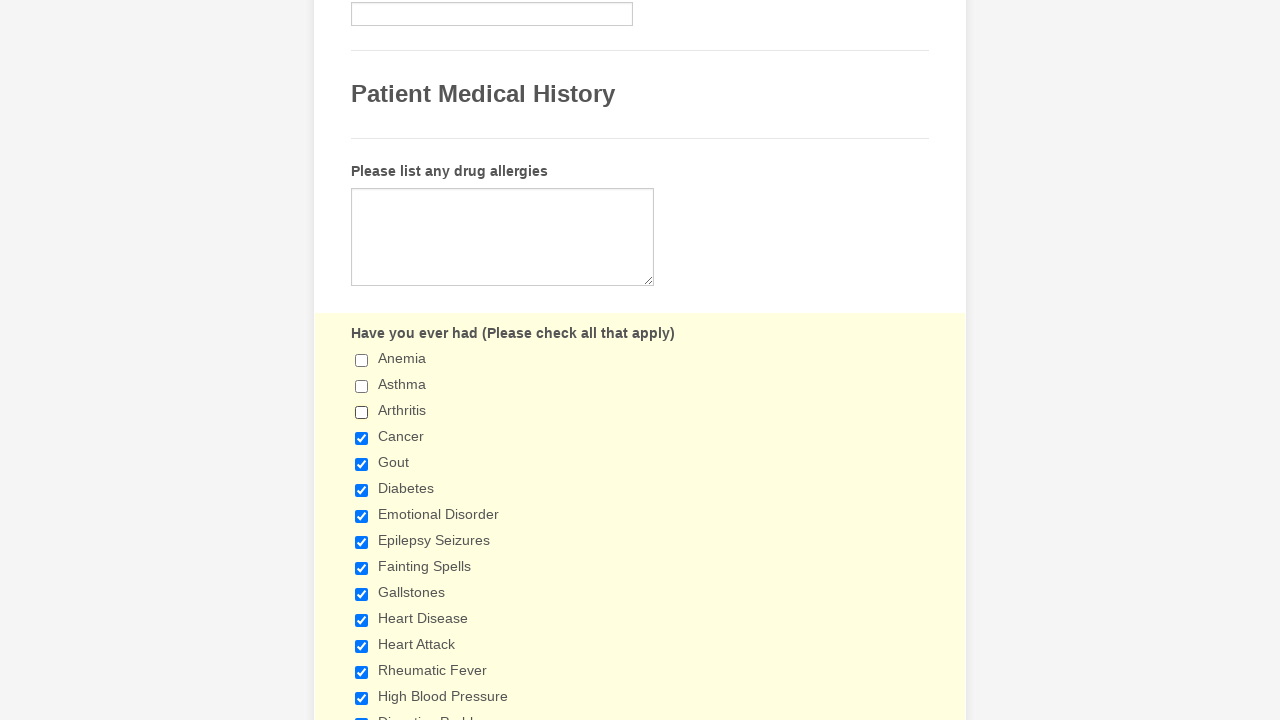

Clicked checkbox 4 to deselect it at (362, 438) on input[type='checkbox'] >> nth=3
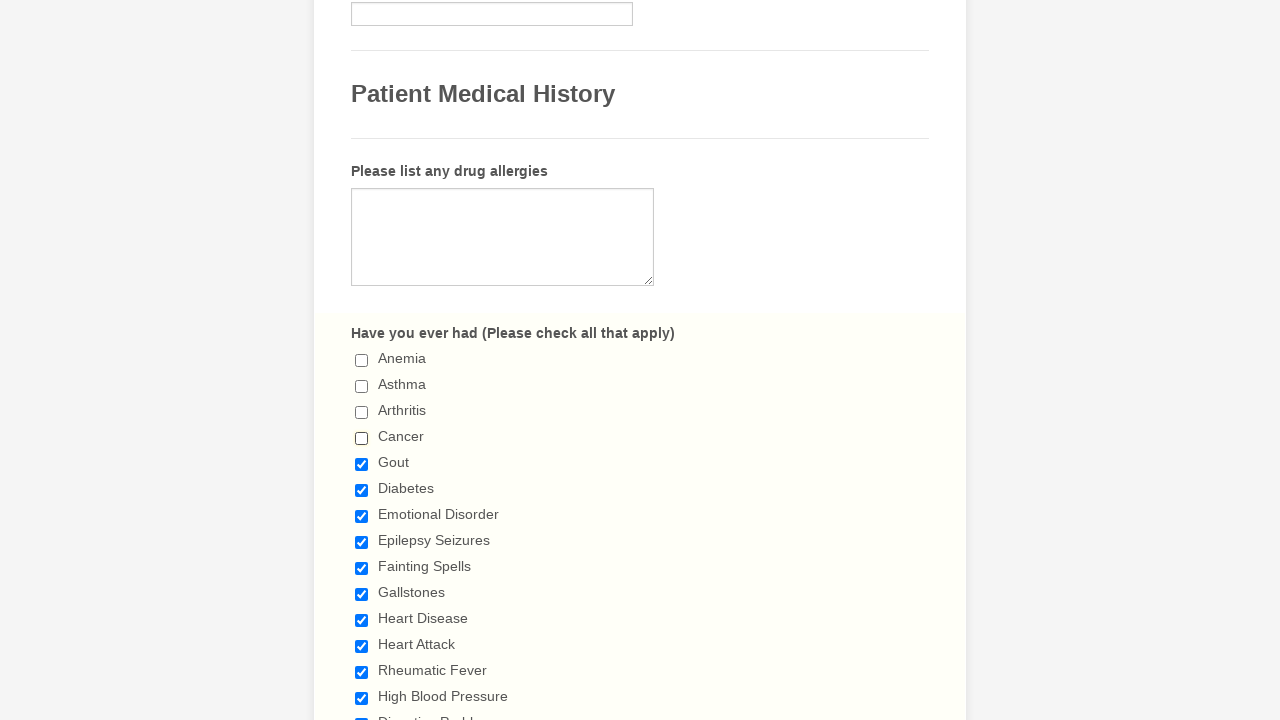

Waited 200ms for UI to update
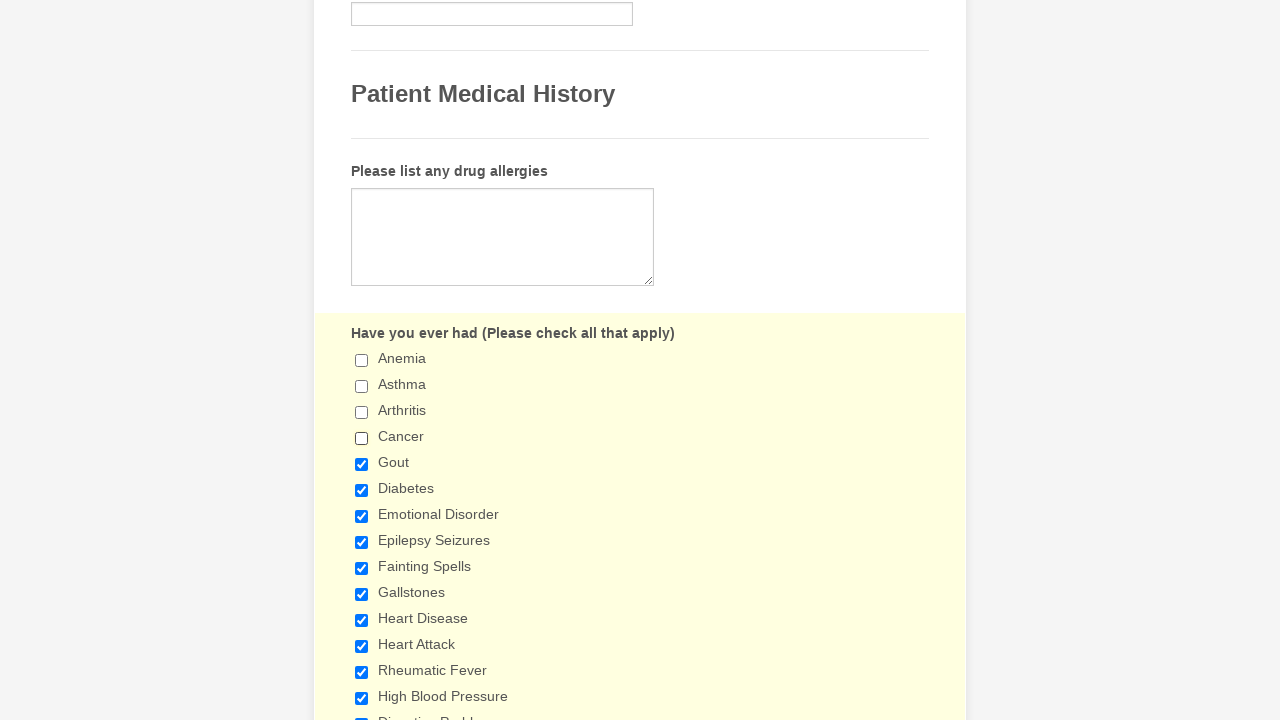

Clicked checkbox 5 to deselect it at (362, 464) on input[type='checkbox'] >> nth=4
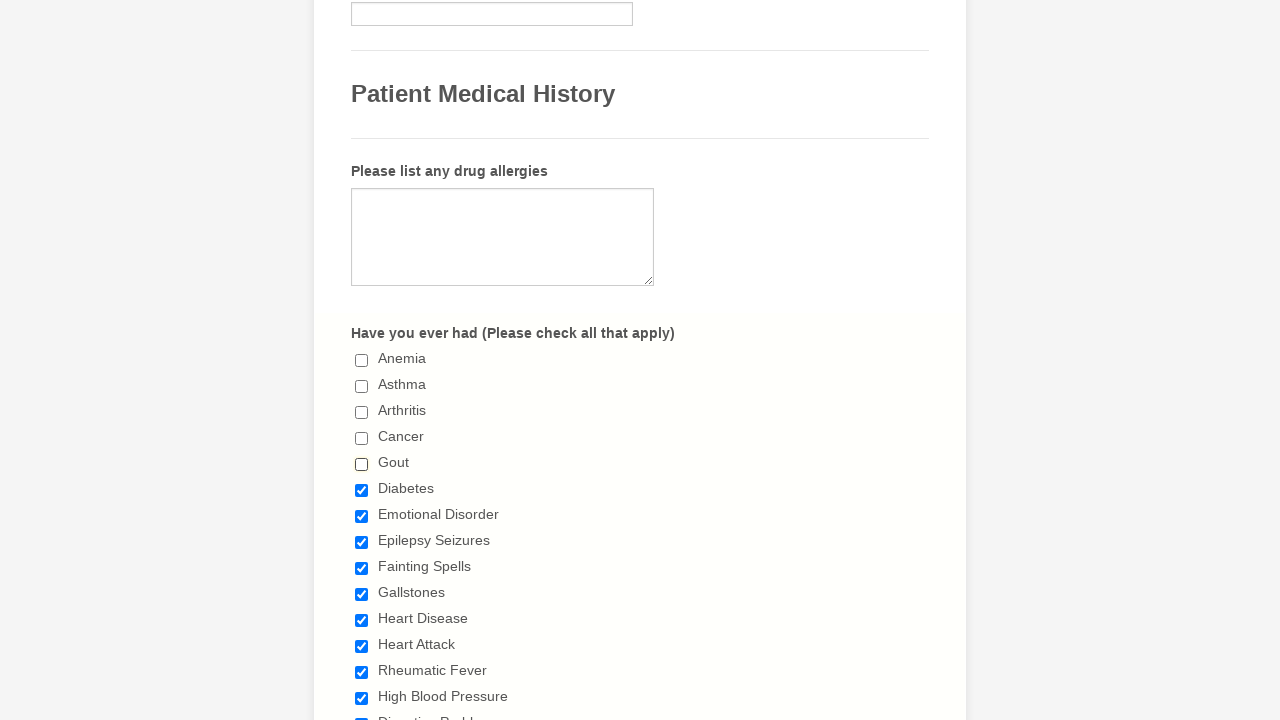

Waited 200ms for UI to update
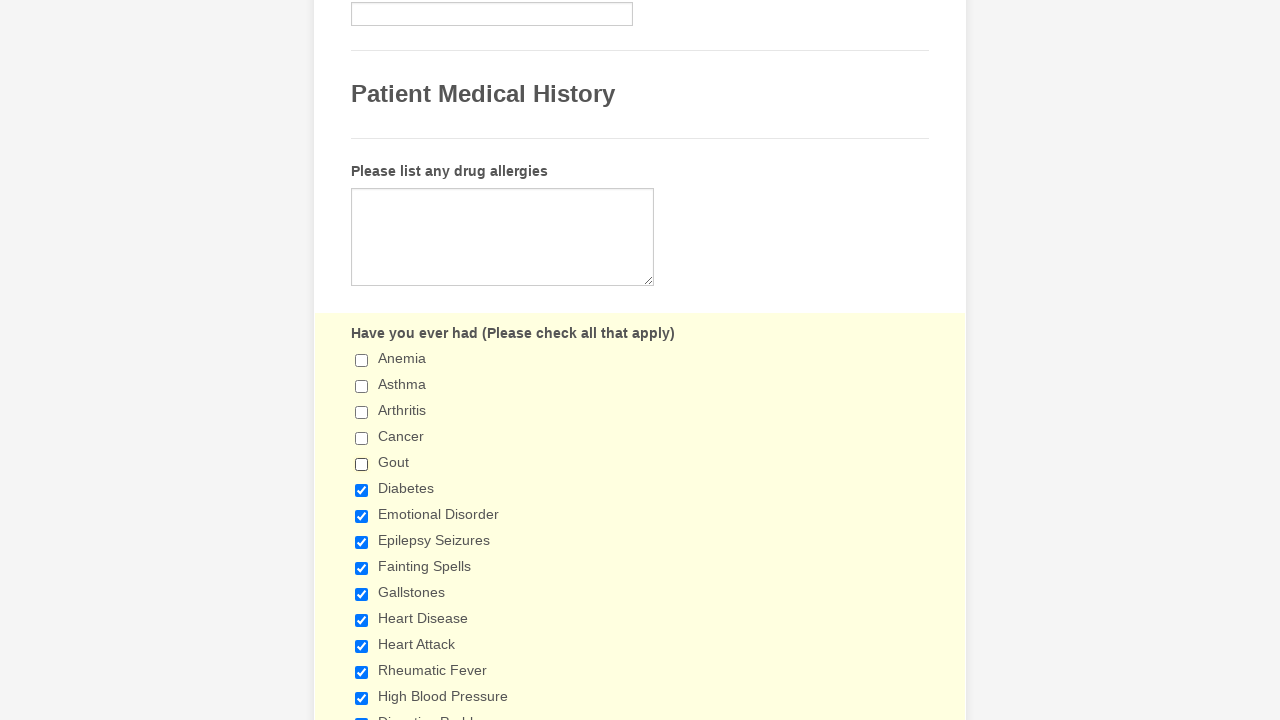

Clicked checkbox 6 to deselect it at (362, 490) on input[type='checkbox'] >> nth=5
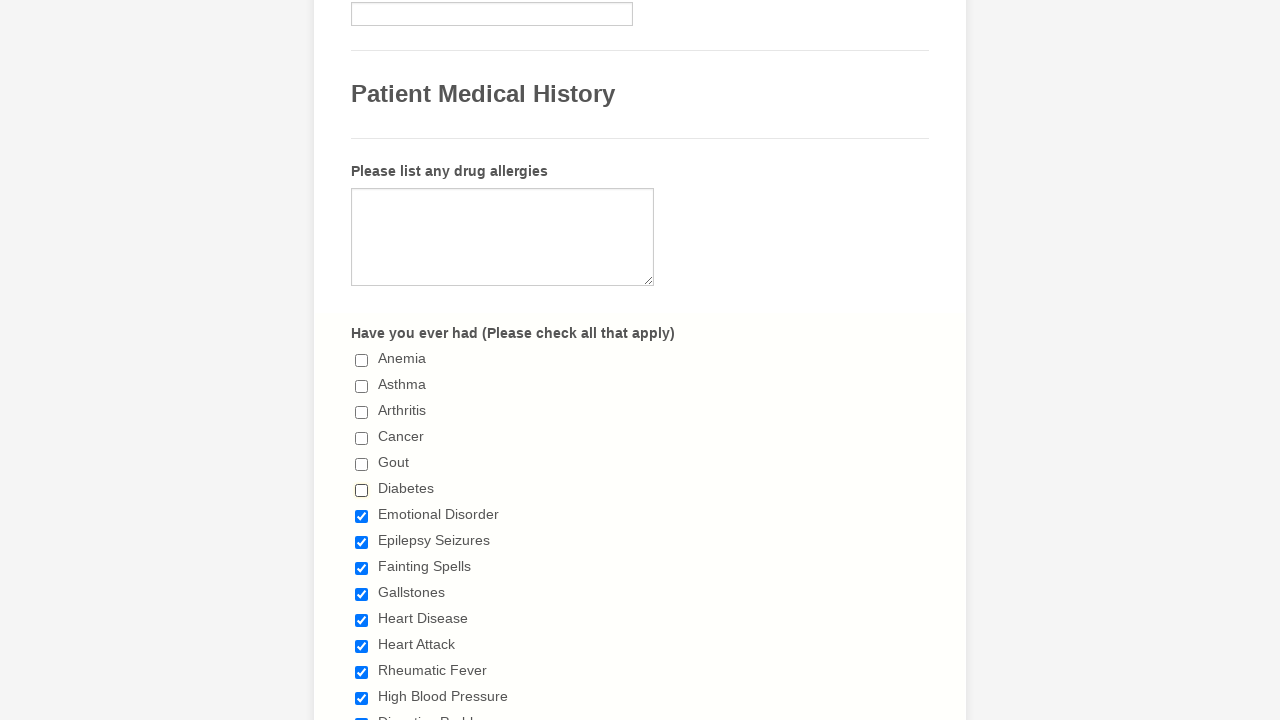

Waited 200ms for UI to update
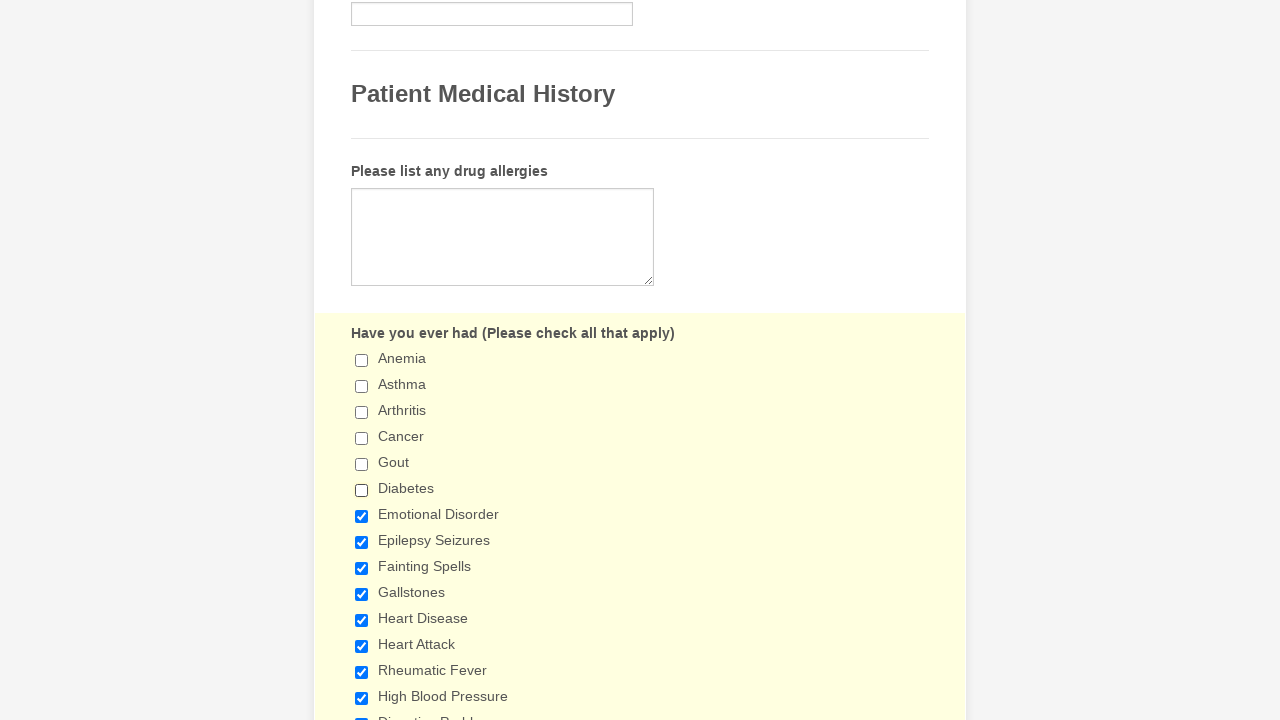

Clicked checkbox 7 to deselect it at (362, 516) on input[type='checkbox'] >> nth=6
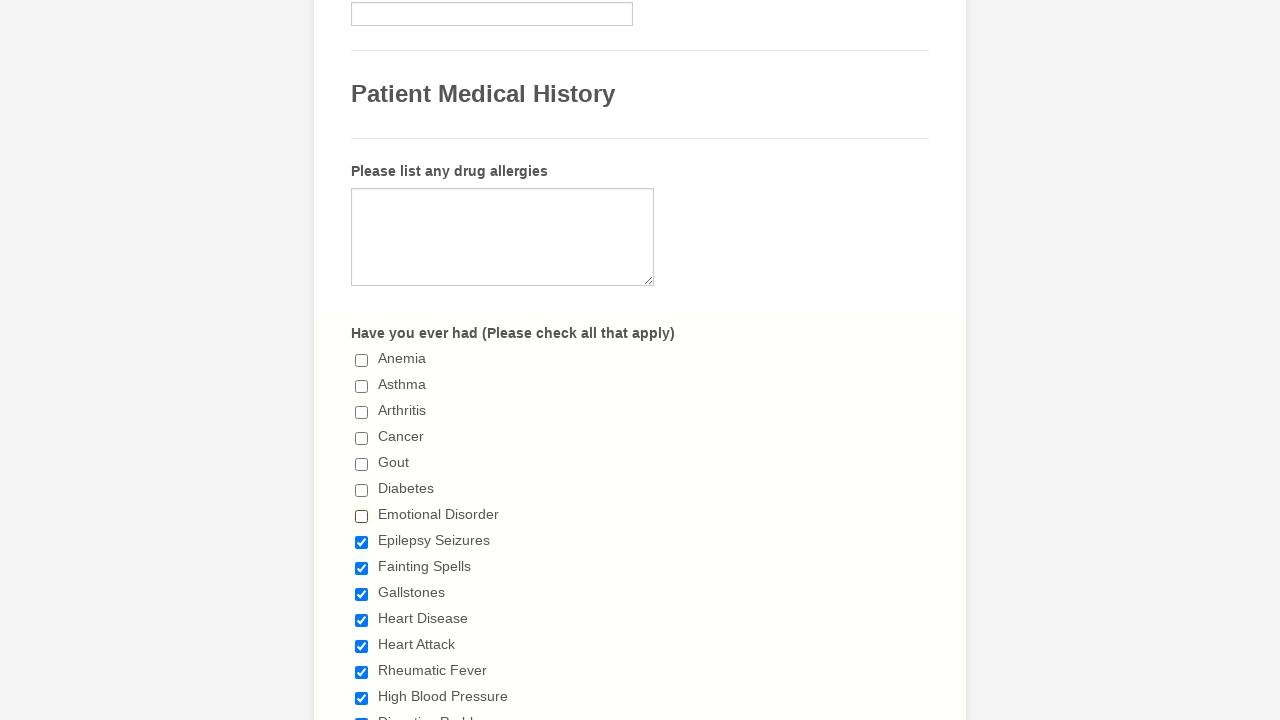

Waited 200ms for UI to update
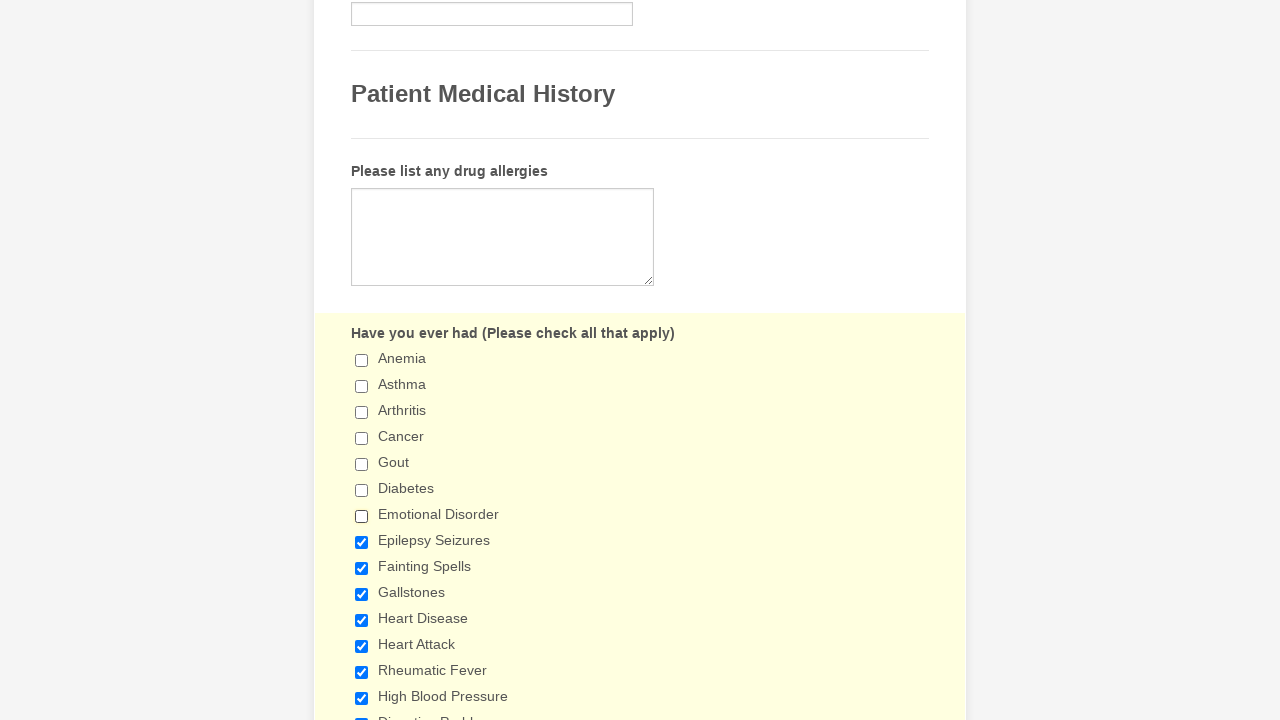

Clicked checkbox 8 to deselect it at (362, 542) on input[type='checkbox'] >> nth=7
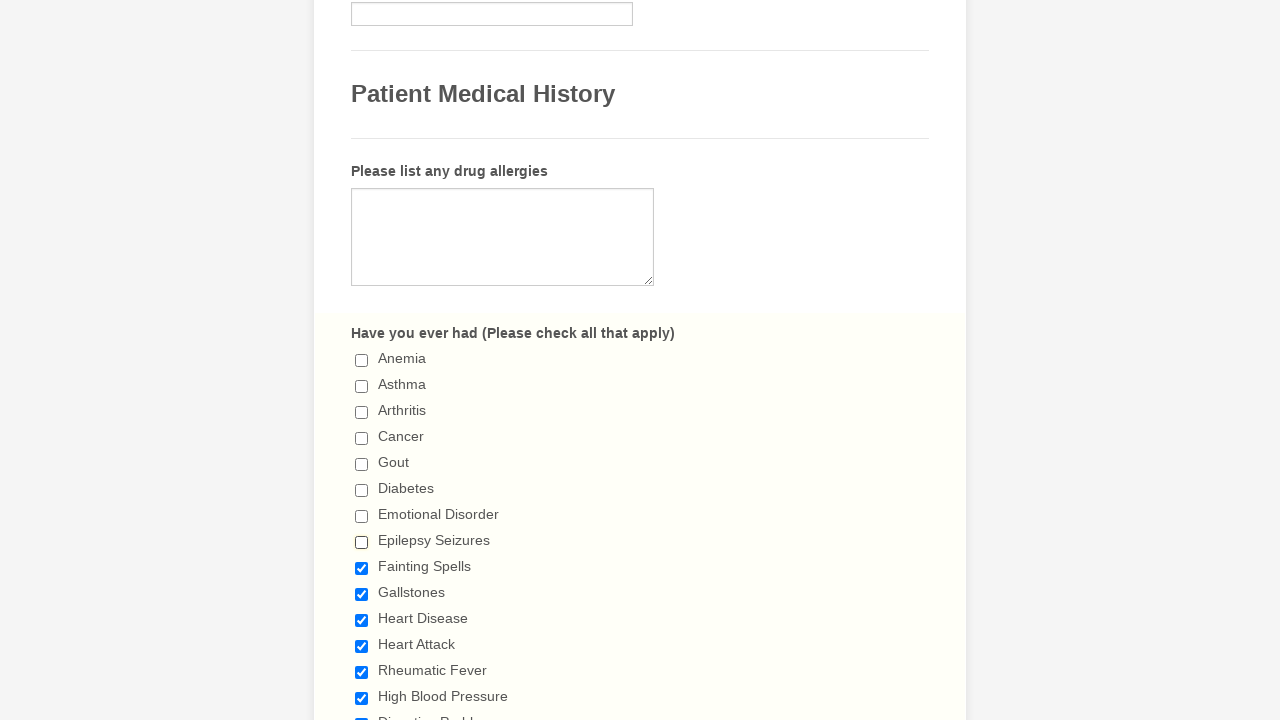

Waited 200ms for UI to update
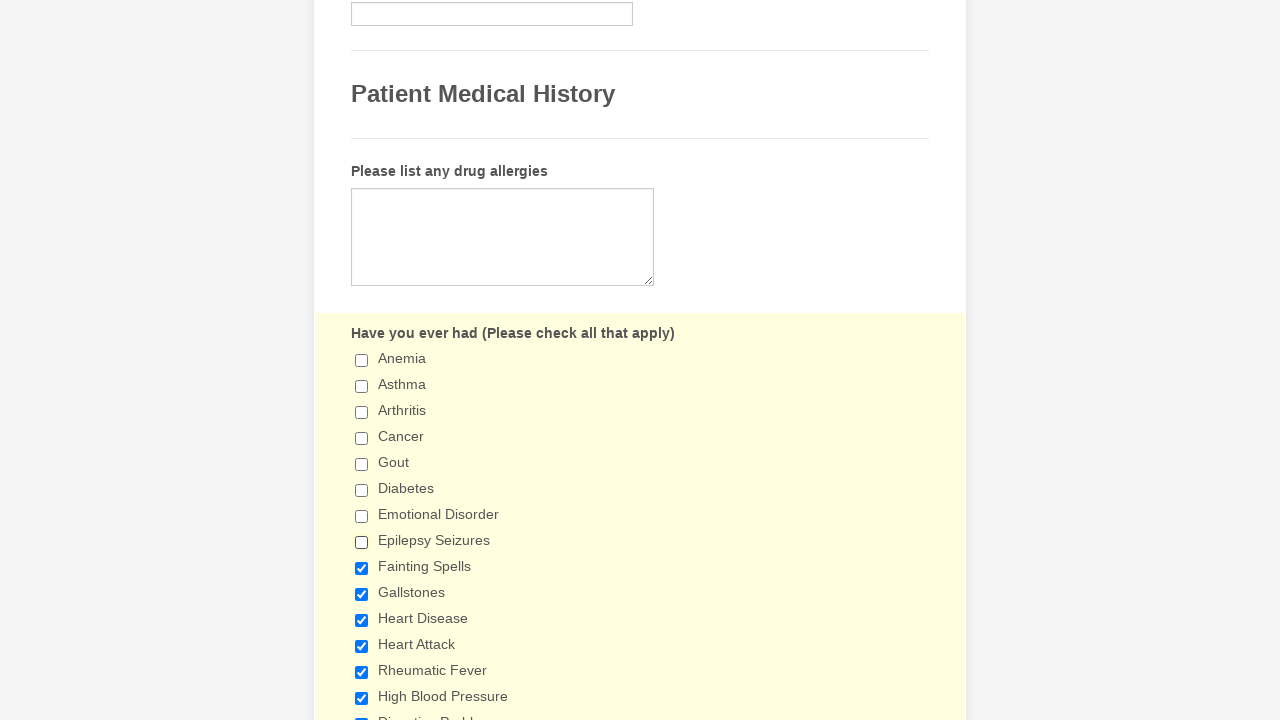

Clicked checkbox 9 to deselect it at (362, 568) on input[type='checkbox'] >> nth=8
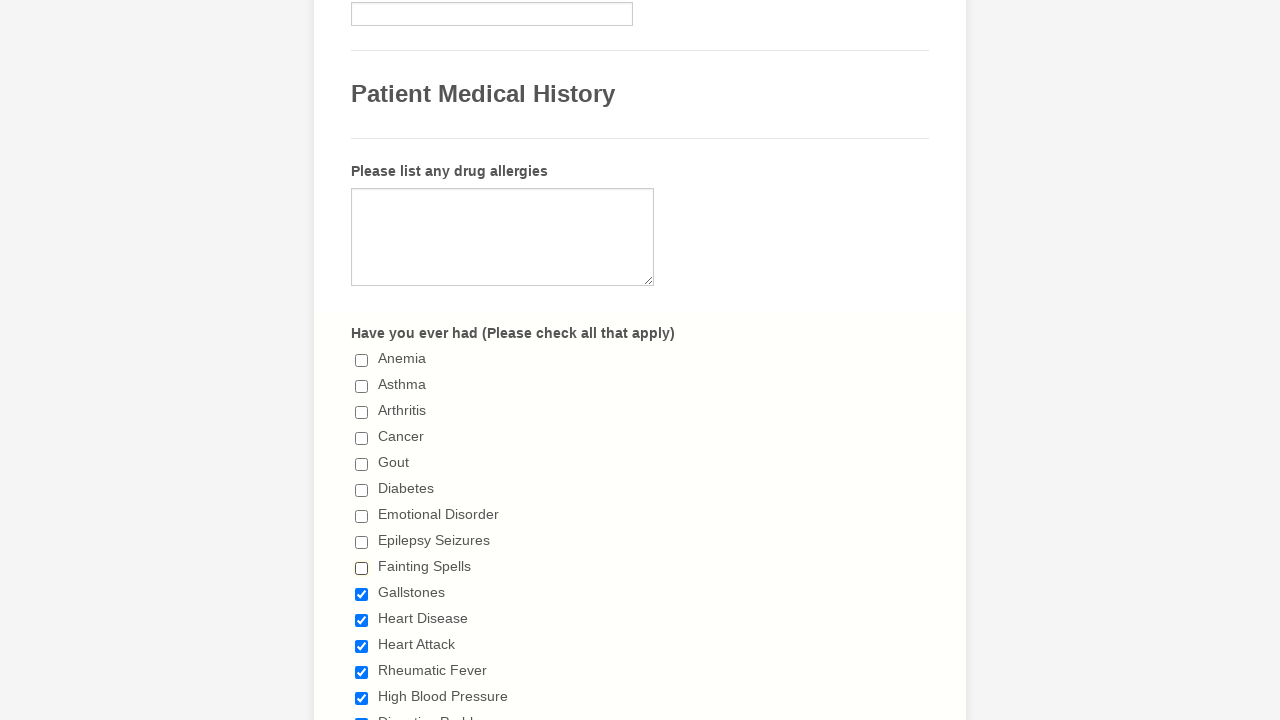

Waited 200ms for UI to update
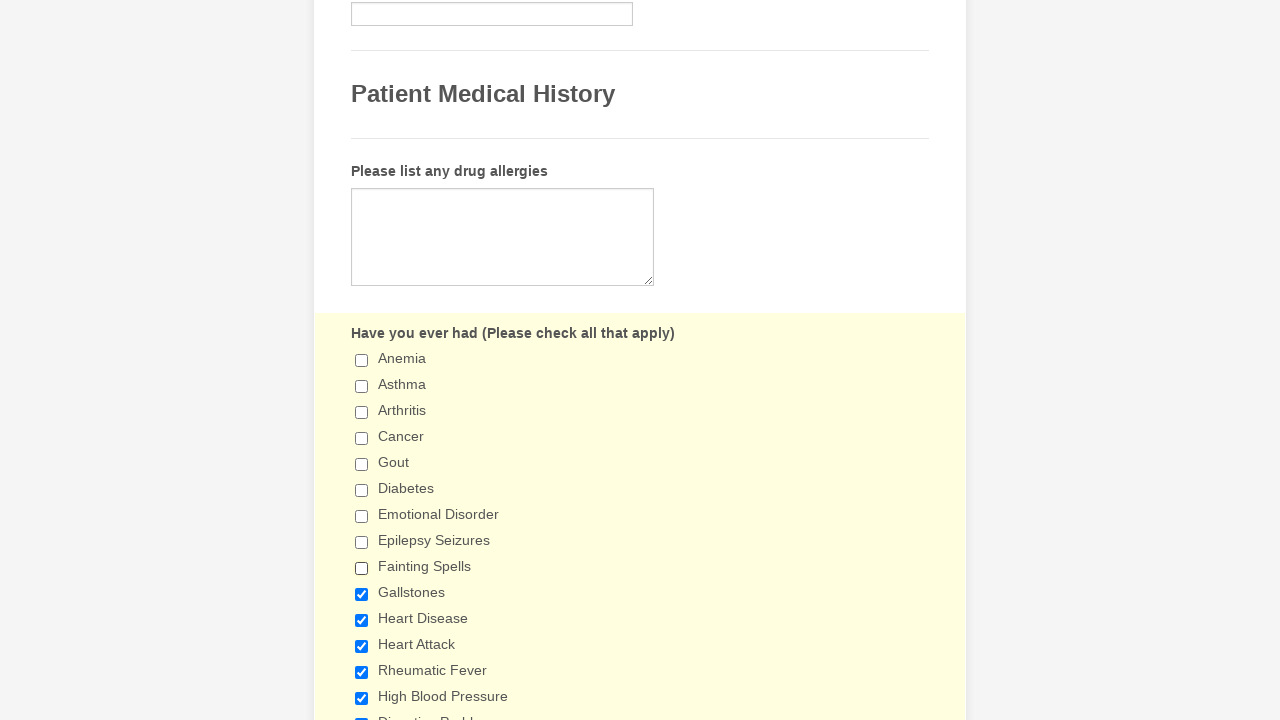

Clicked checkbox 10 to deselect it at (362, 594) on input[type='checkbox'] >> nth=9
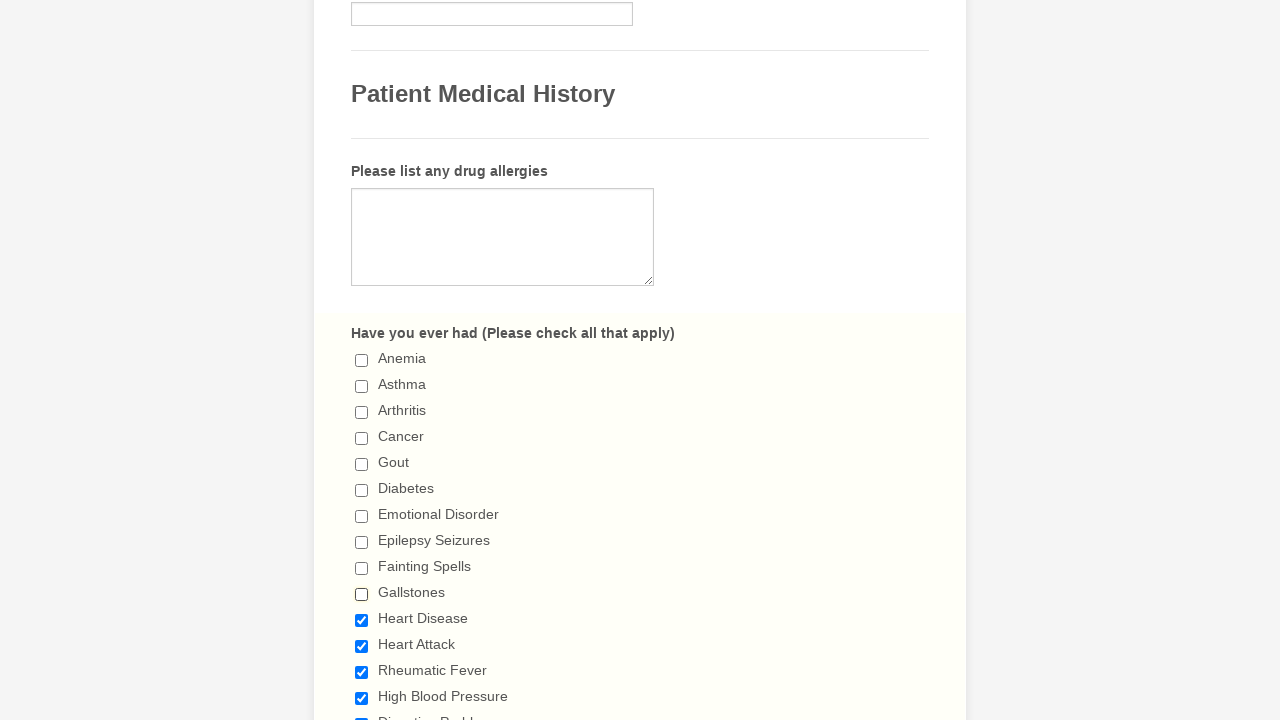

Waited 200ms for UI to update
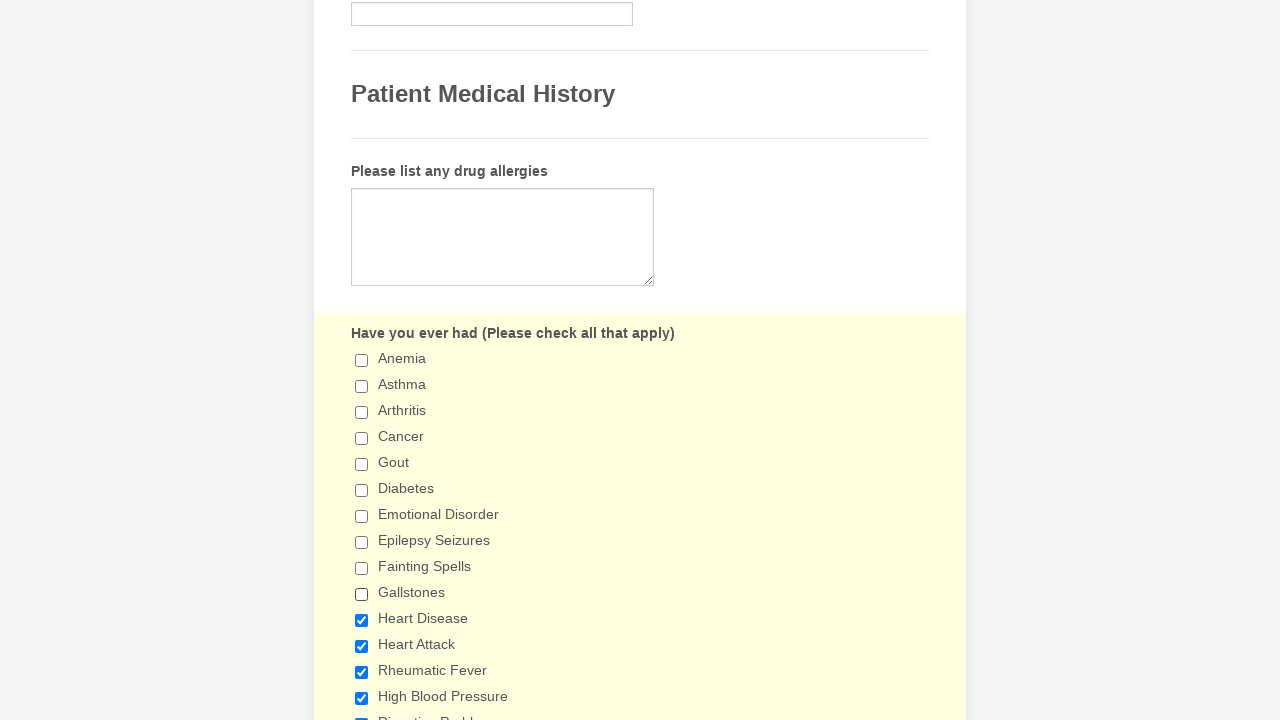

Clicked checkbox 11 to deselect it at (362, 620) on input[type='checkbox'] >> nth=10
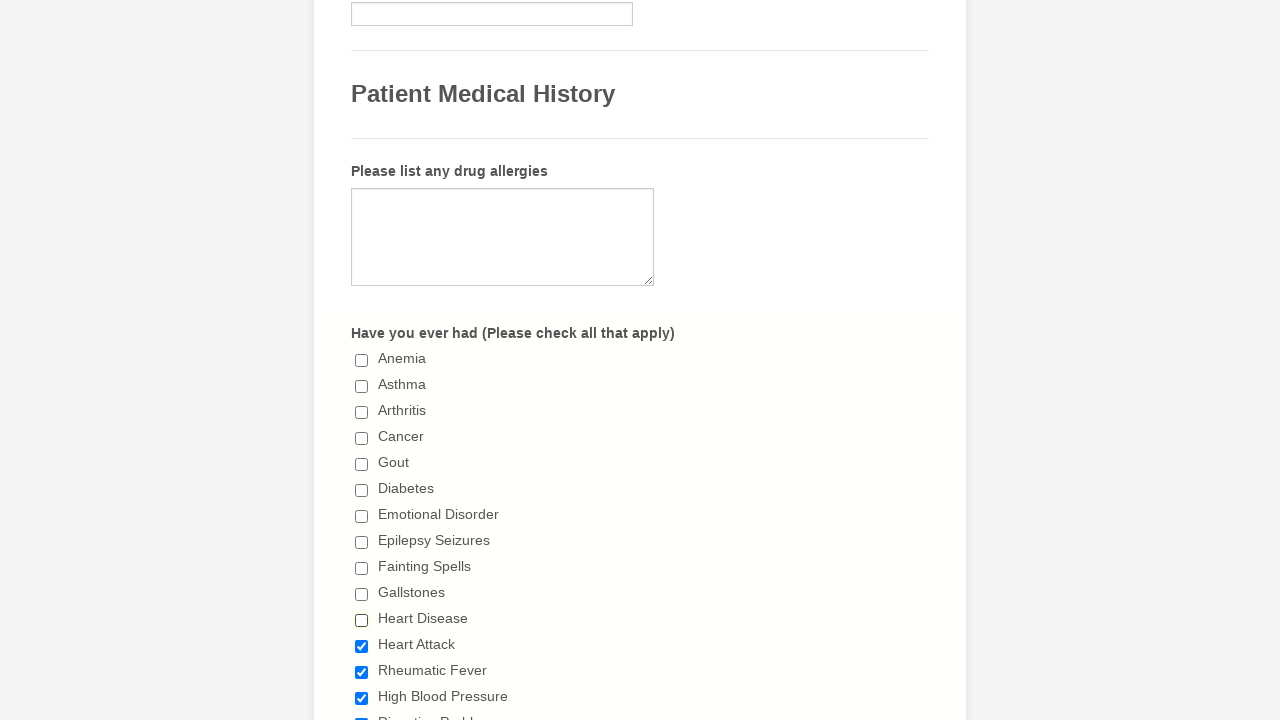

Waited 200ms for UI to update
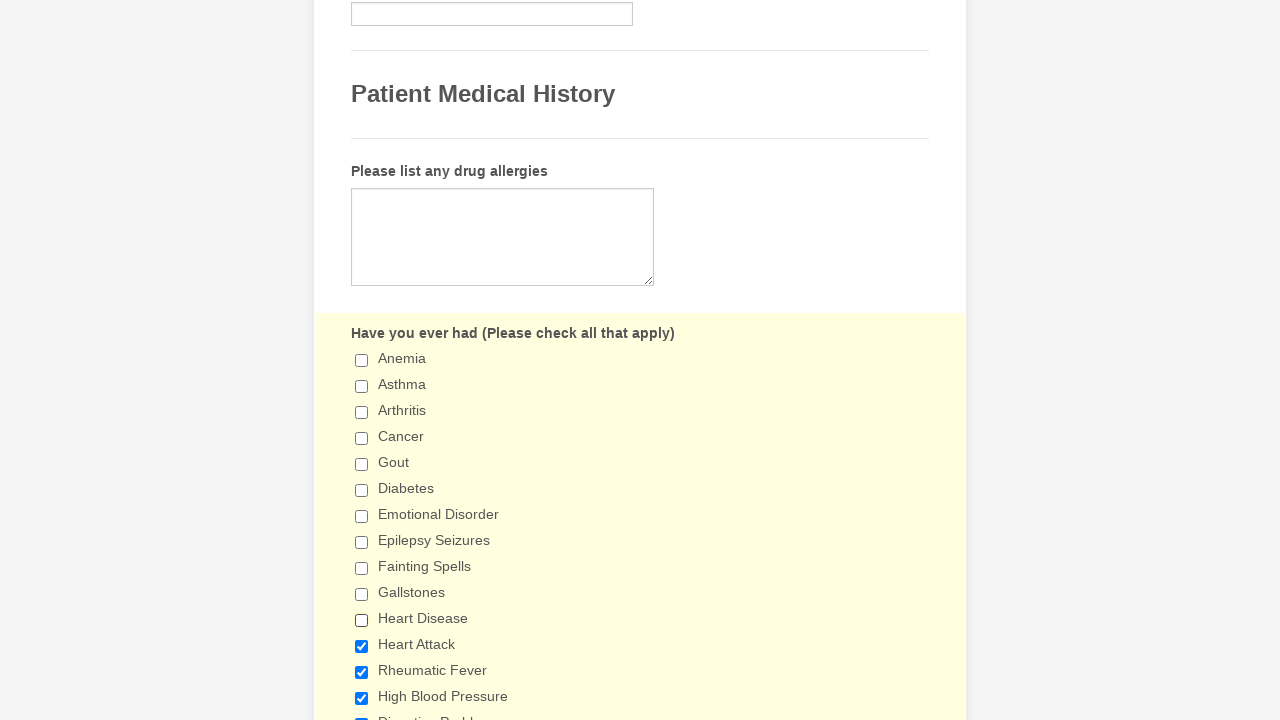

Clicked checkbox 12 to deselect it at (362, 646) on input[type='checkbox'] >> nth=11
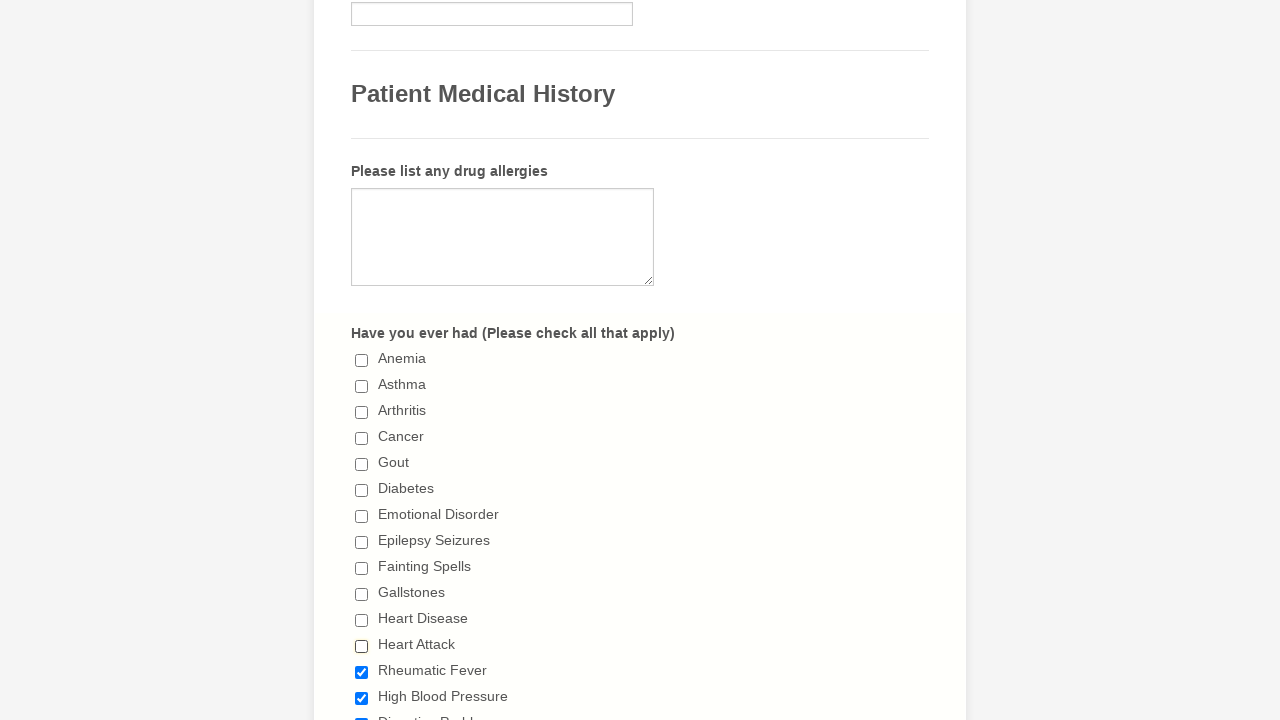

Waited 200ms for UI to update
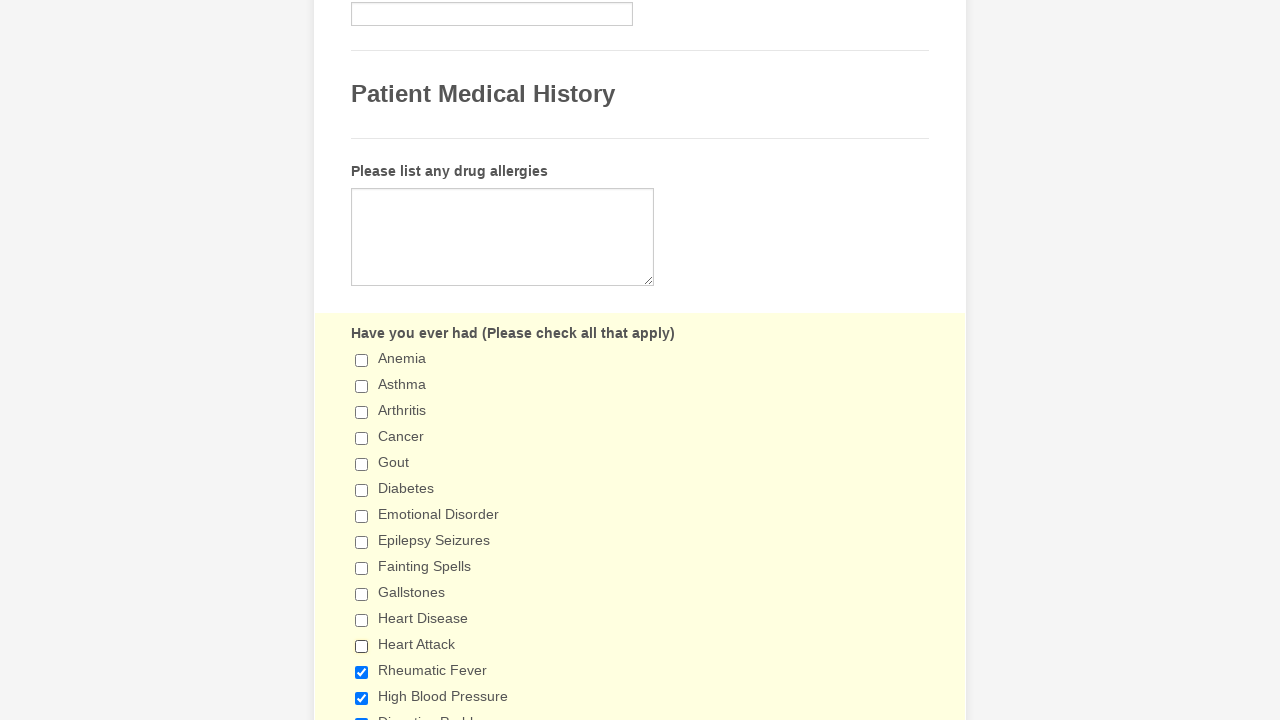

Clicked checkbox 13 to deselect it at (362, 672) on input[type='checkbox'] >> nth=12
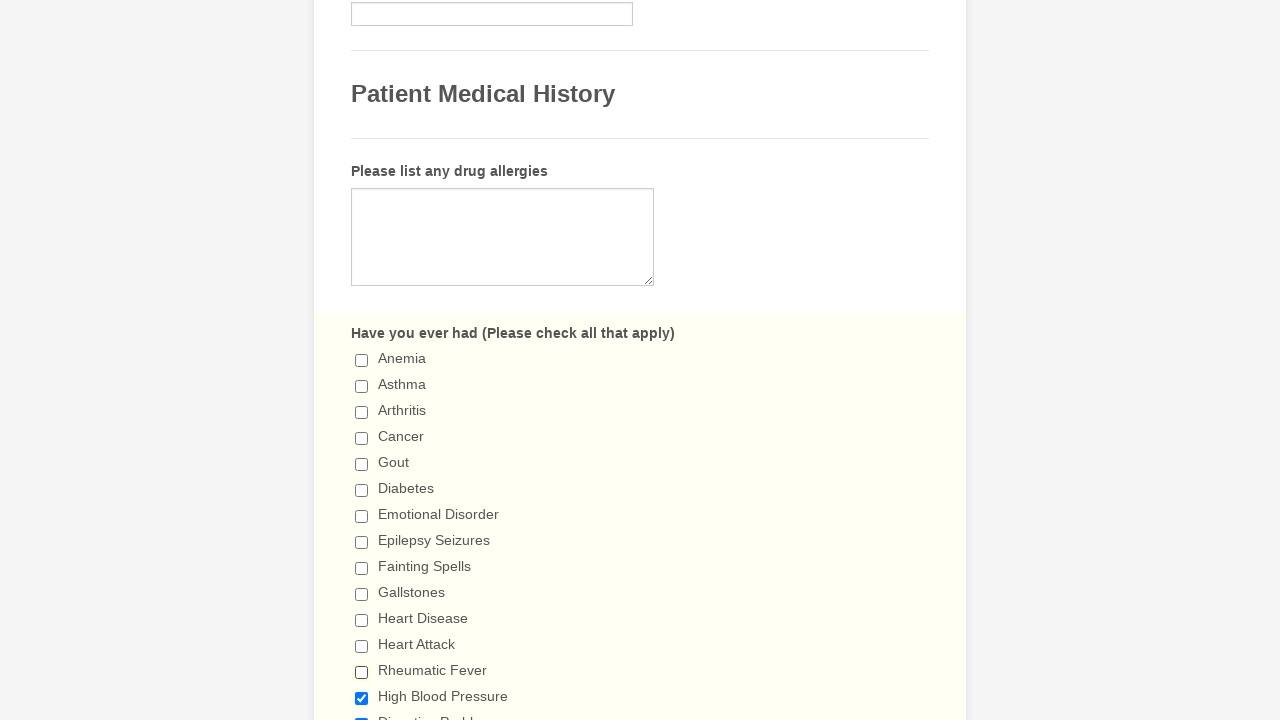

Waited 200ms for UI to update
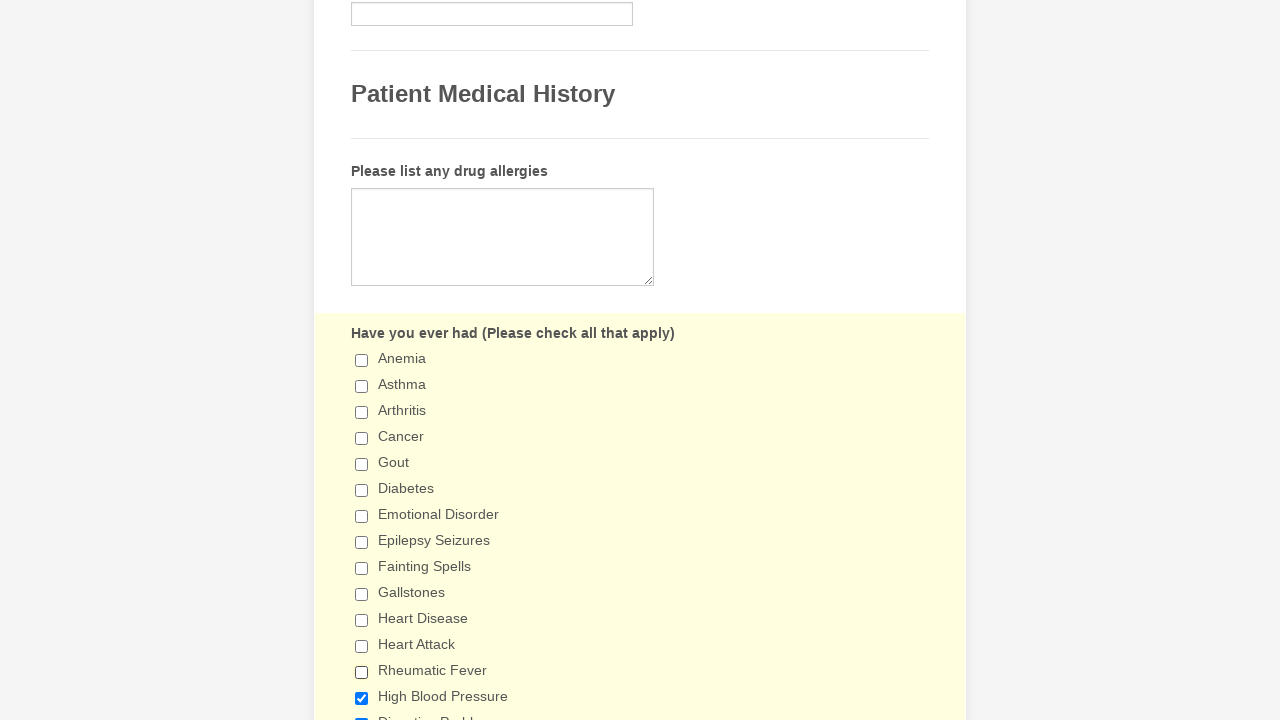

Clicked checkbox 14 to deselect it at (362, 698) on input[type='checkbox'] >> nth=13
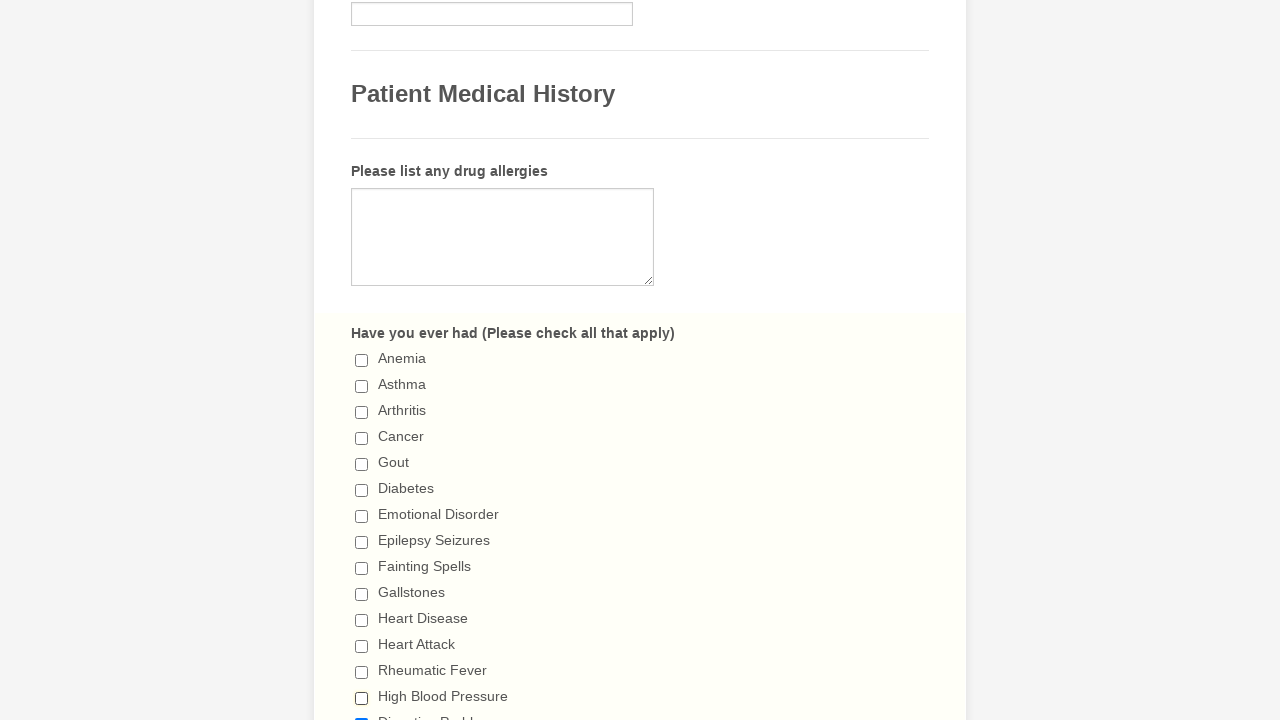

Waited 200ms for UI to update
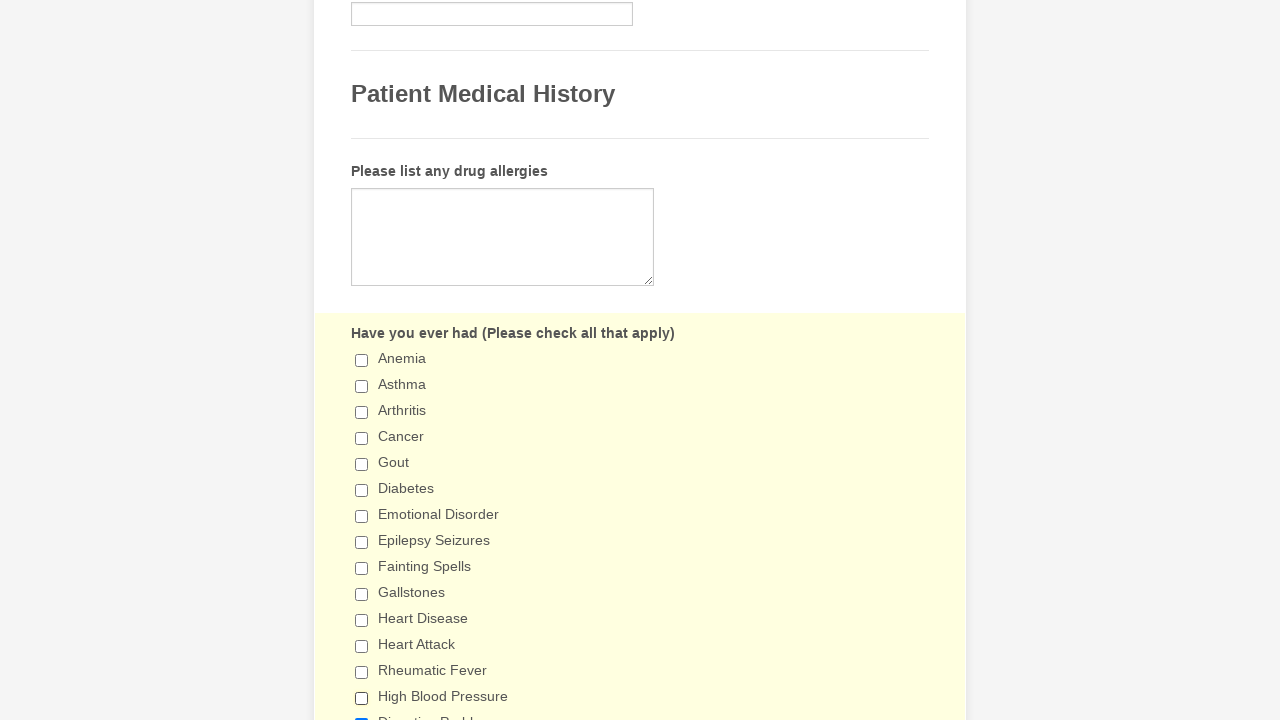

Clicked checkbox 15 to deselect it at (362, 714) on input[type='checkbox'] >> nth=14
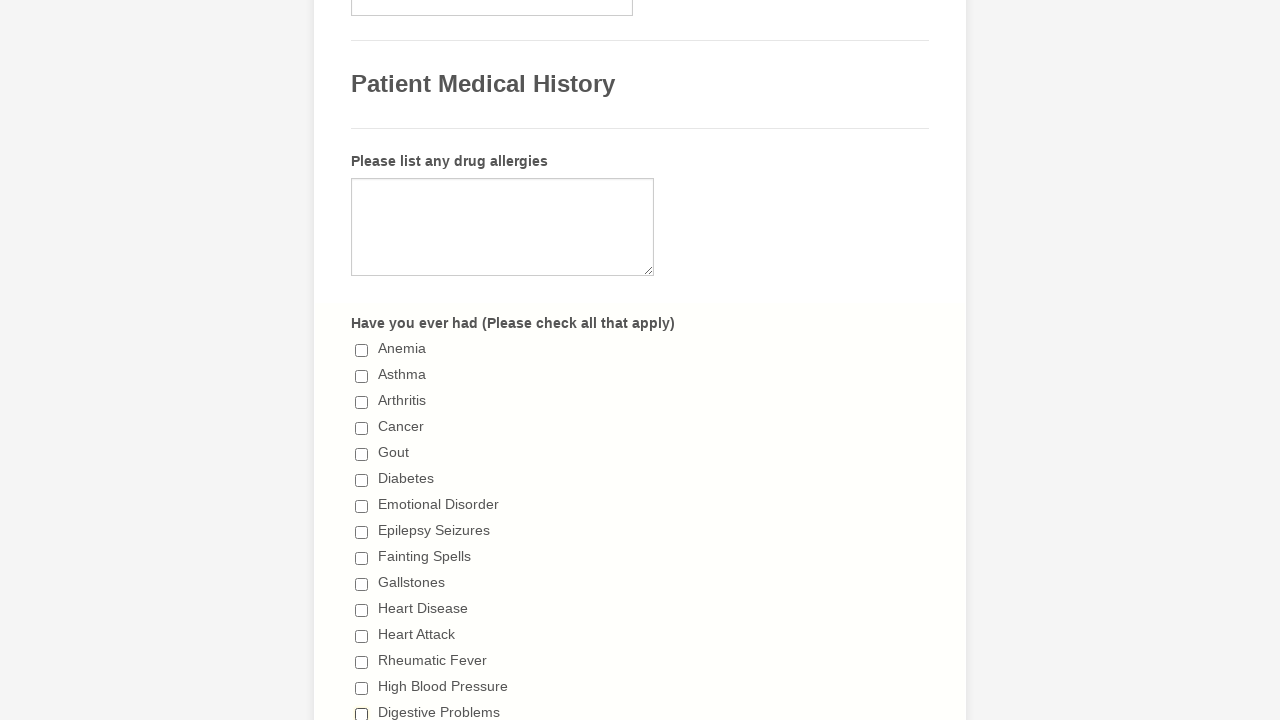

Waited 200ms for UI to update
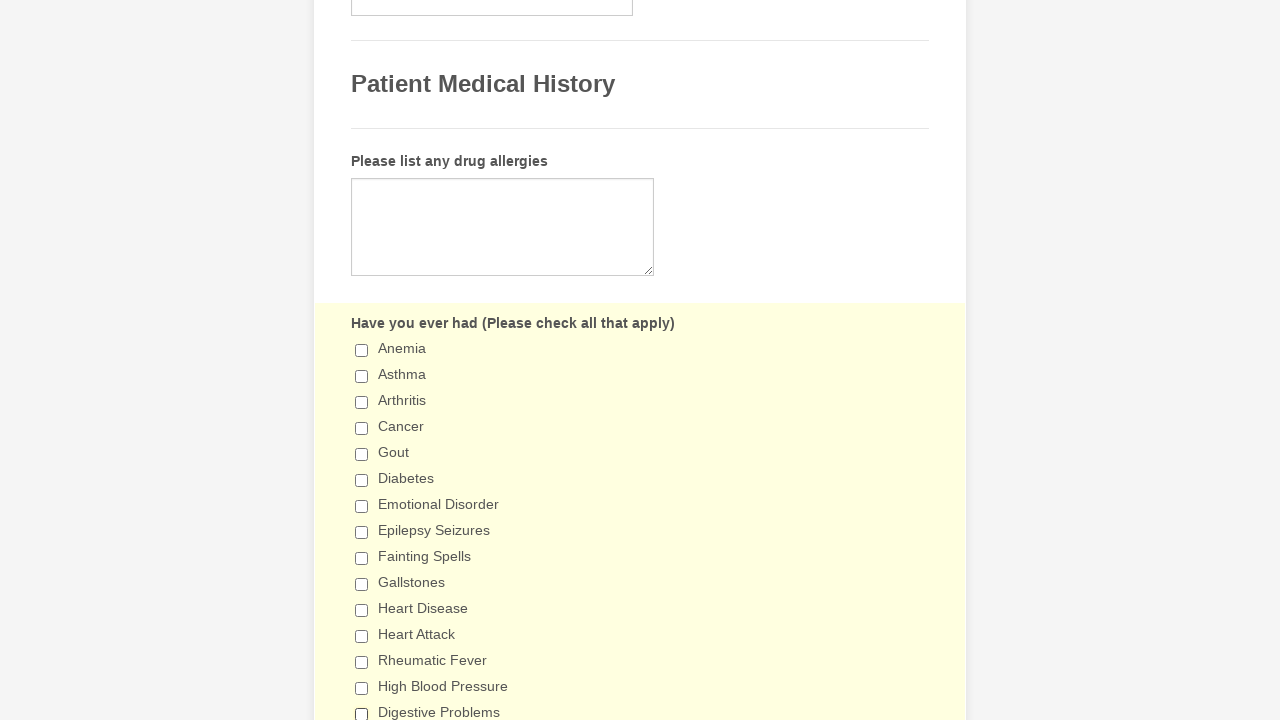

Clicked checkbox 16 to deselect it at (362, 360) on input[type='checkbox'] >> nth=15
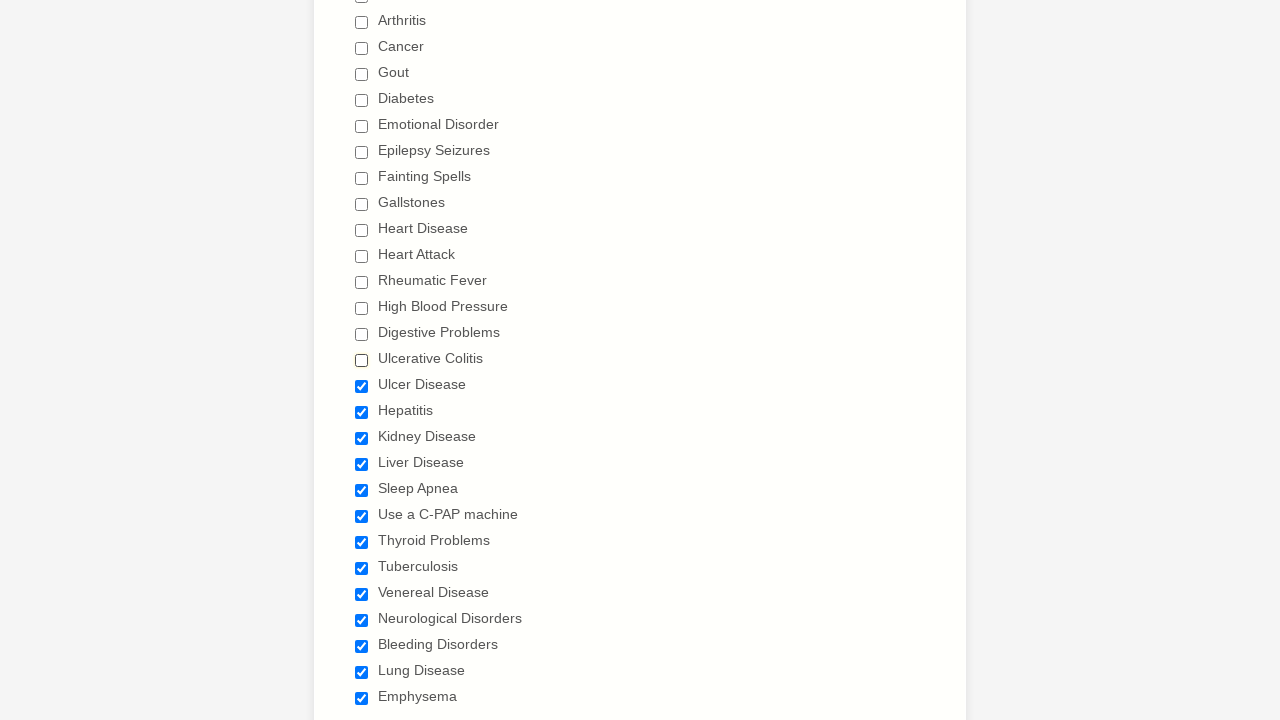

Waited 200ms for UI to update
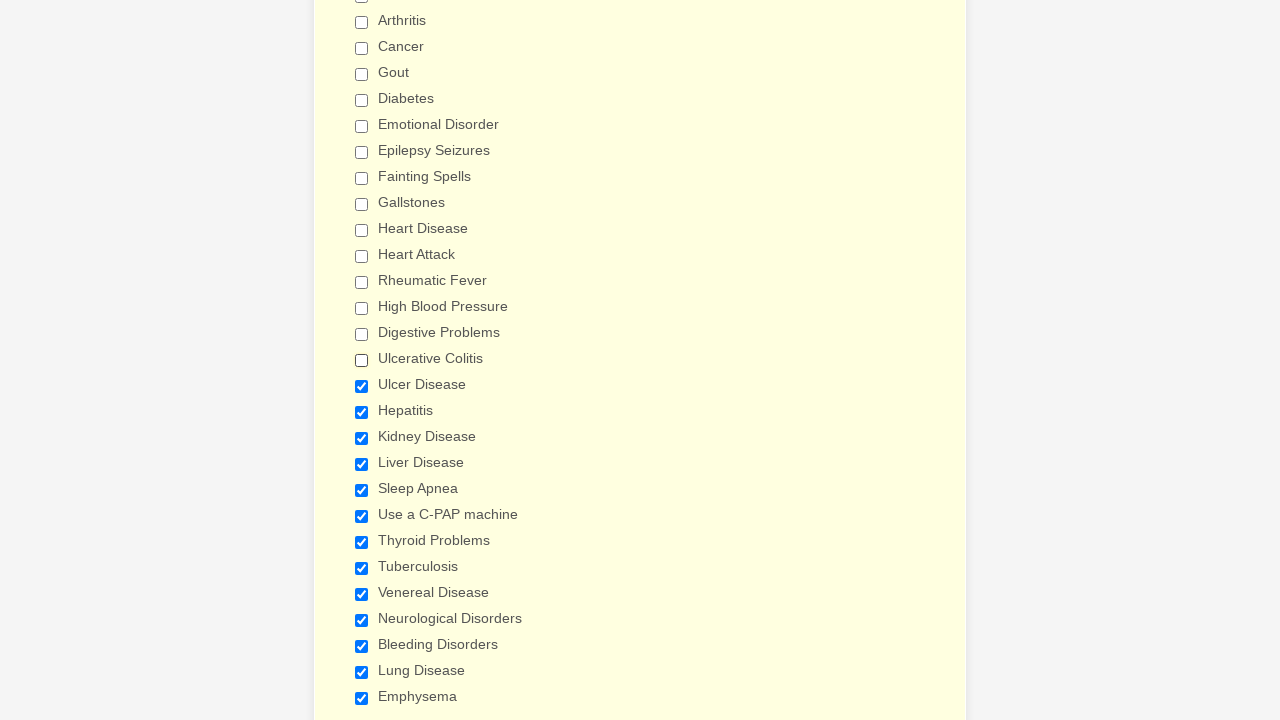

Clicked checkbox 17 to deselect it at (362, 386) on input[type='checkbox'] >> nth=16
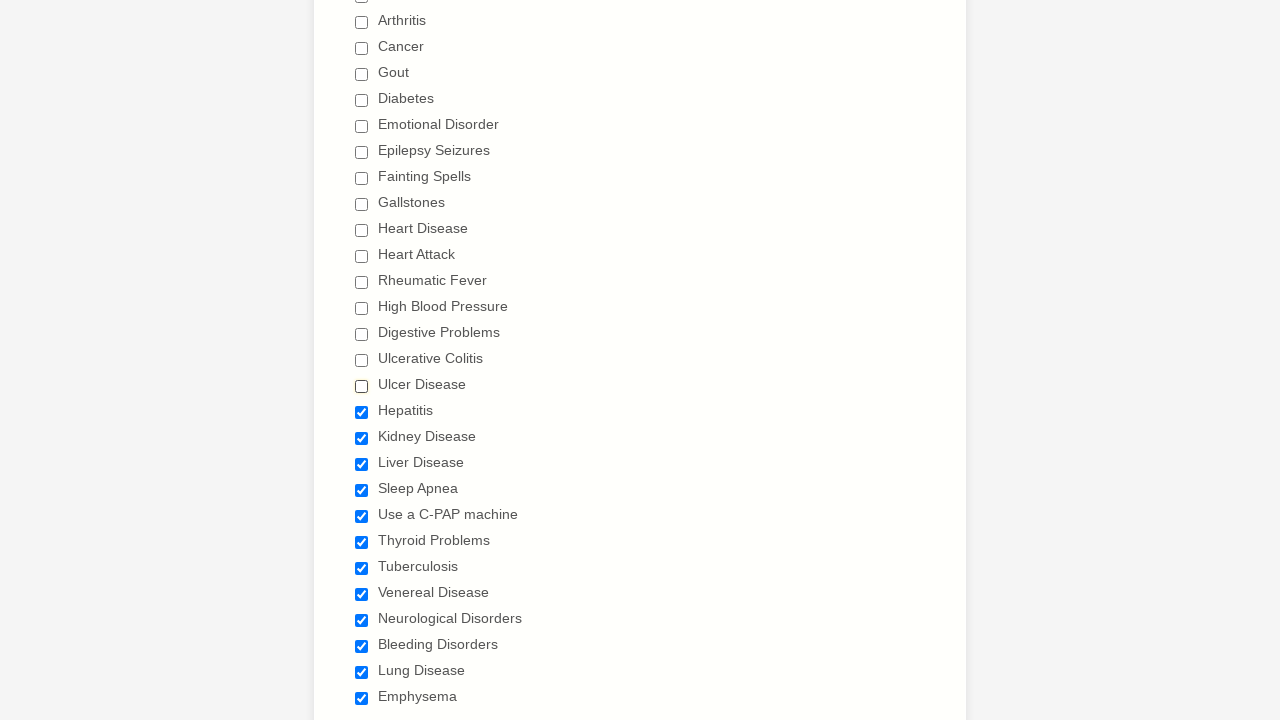

Waited 200ms for UI to update
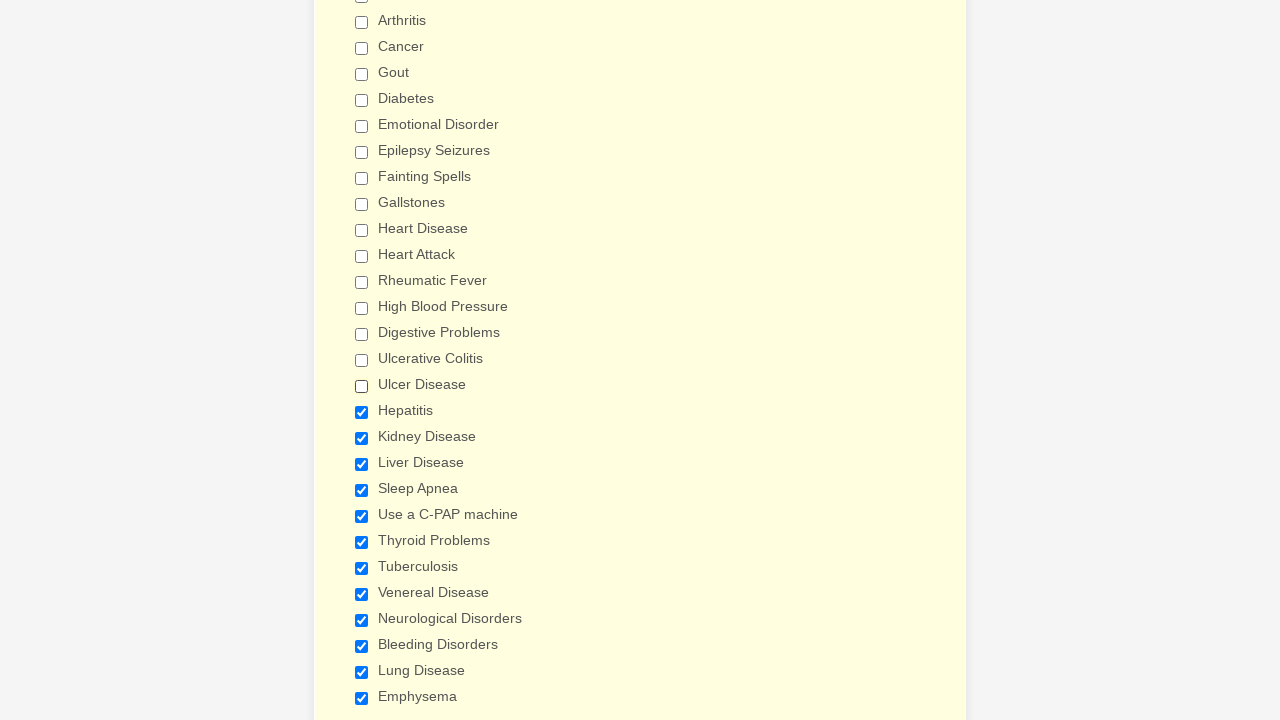

Clicked checkbox 18 to deselect it at (362, 412) on input[type='checkbox'] >> nth=17
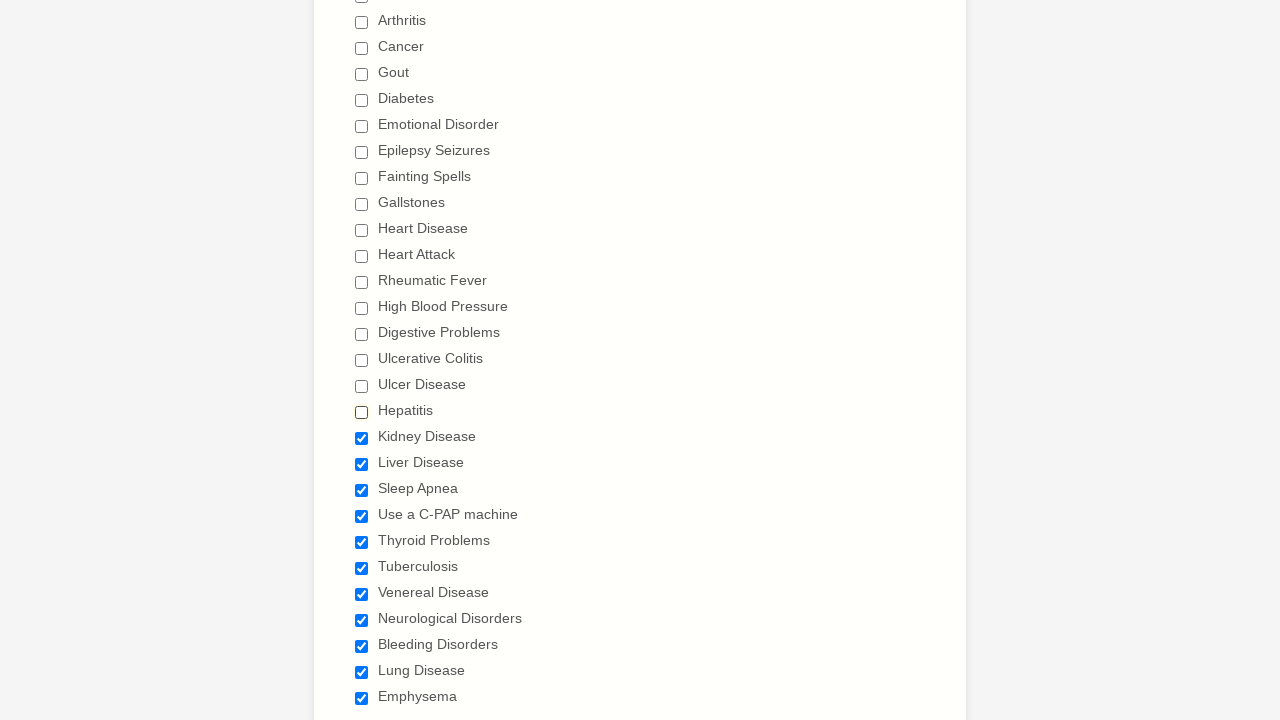

Waited 200ms for UI to update
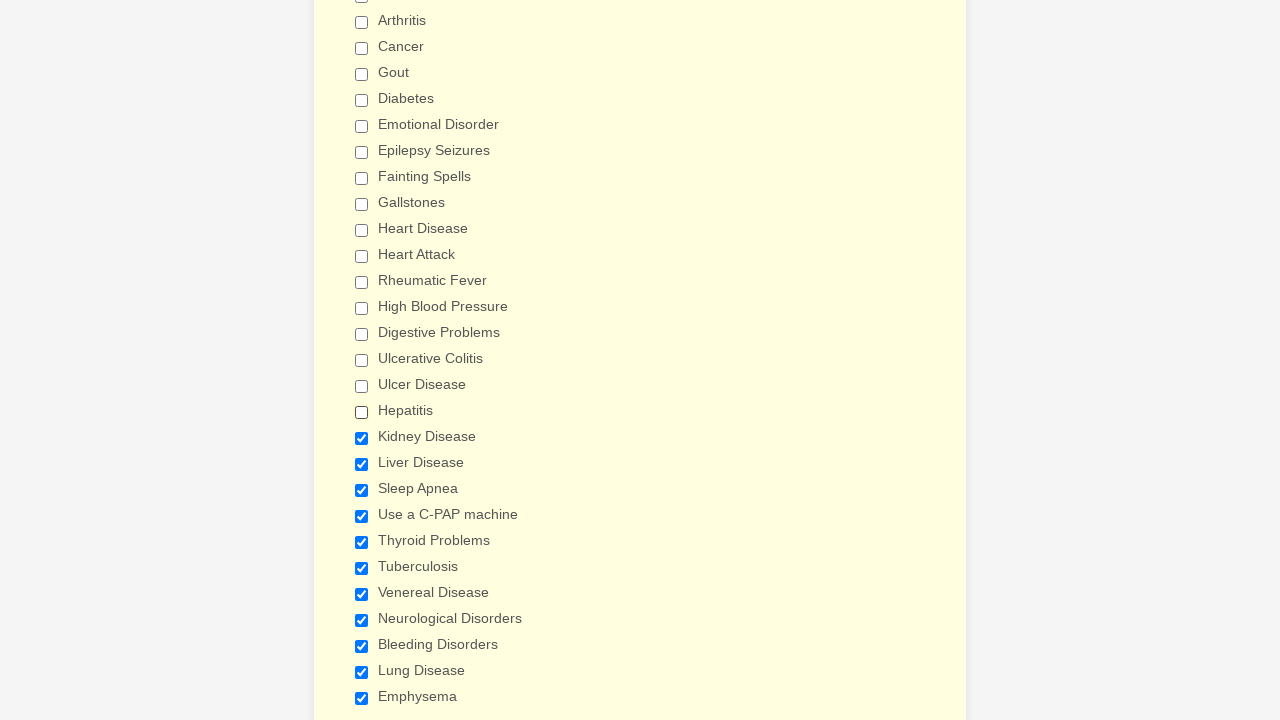

Clicked checkbox 19 to deselect it at (362, 438) on input[type='checkbox'] >> nth=18
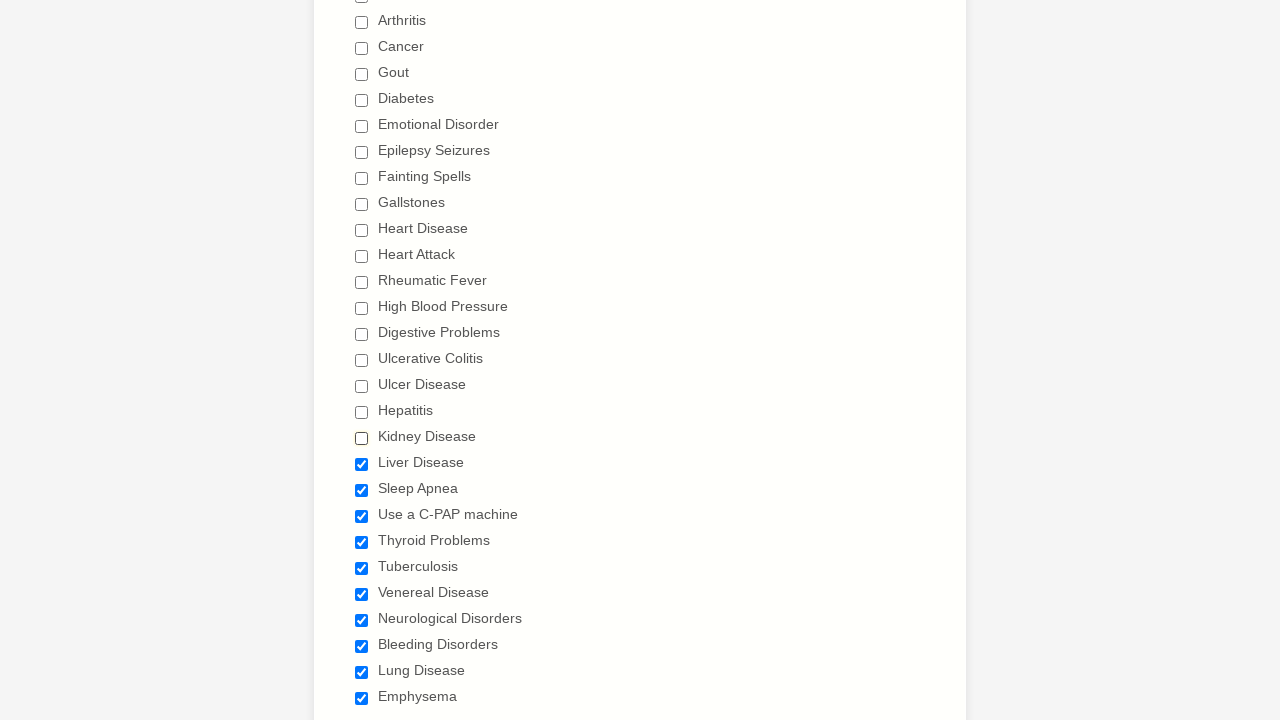

Waited 200ms for UI to update
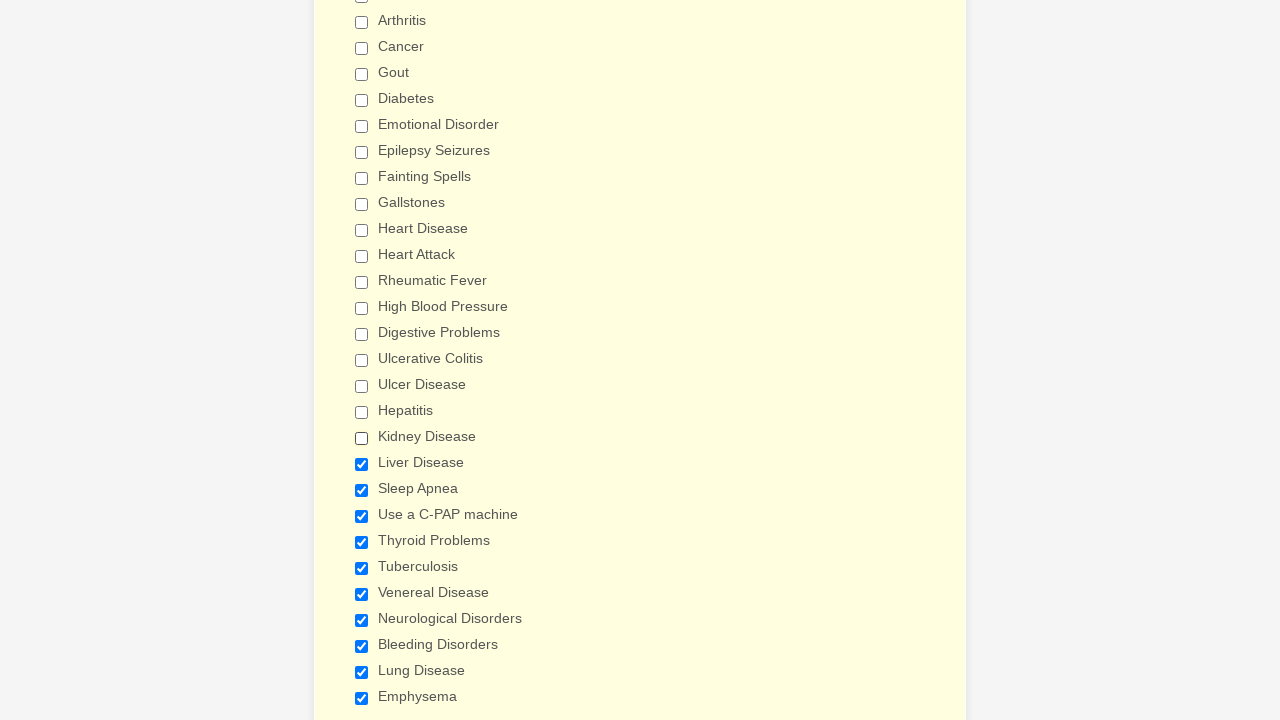

Clicked checkbox 20 to deselect it at (362, 464) on input[type='checkbox'] >> nth=19
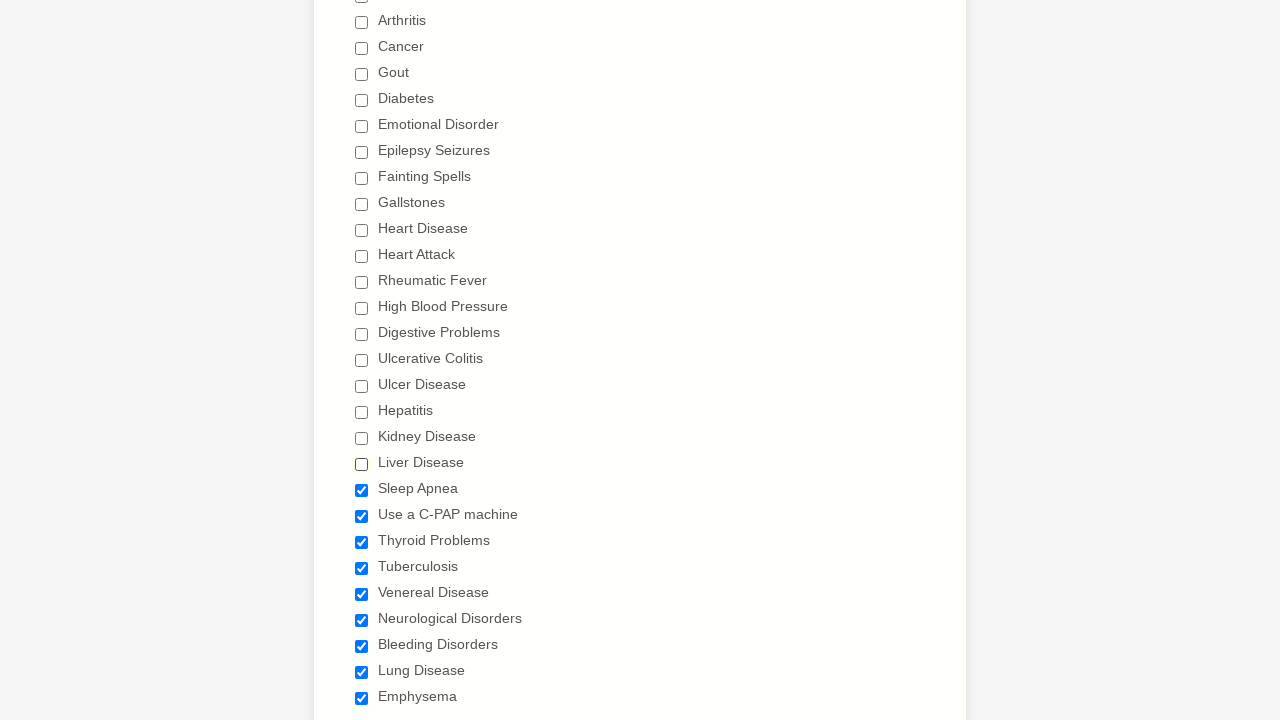

Waited 200ms for UI to update
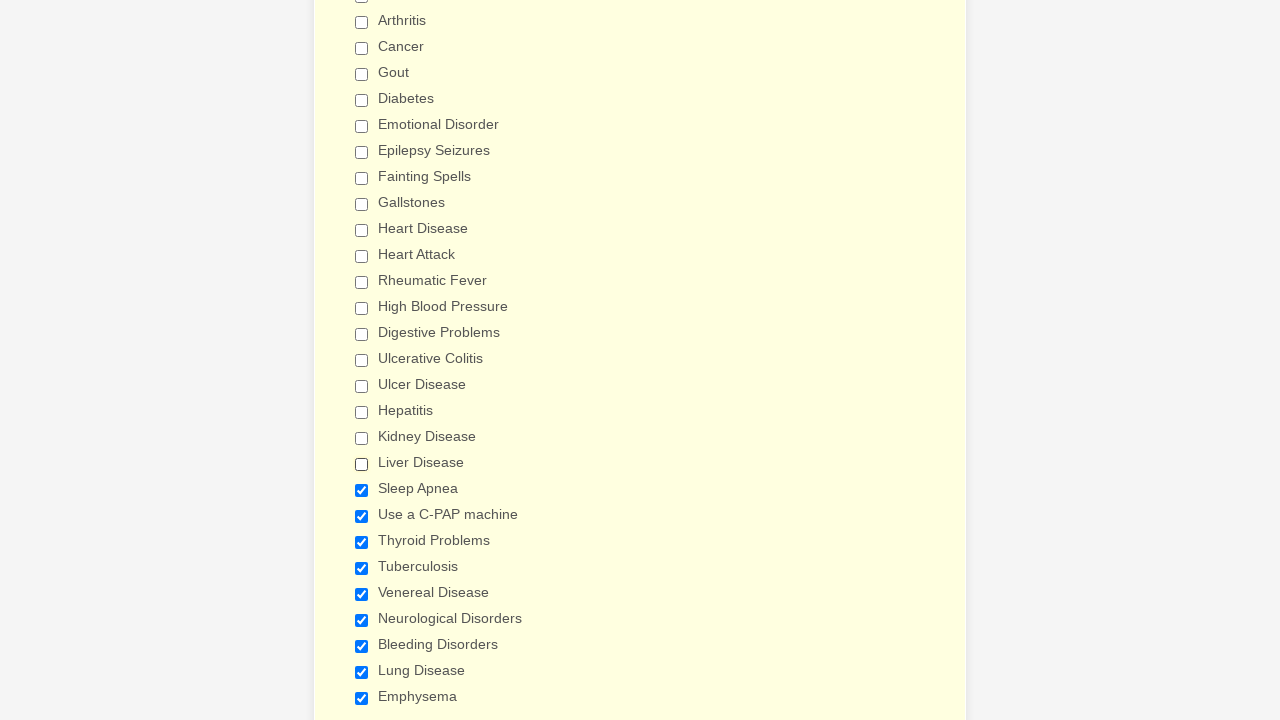

Clicked checkbox 21 to deselect it at (362, 490) on input[type='checkbox'] >> nth=20
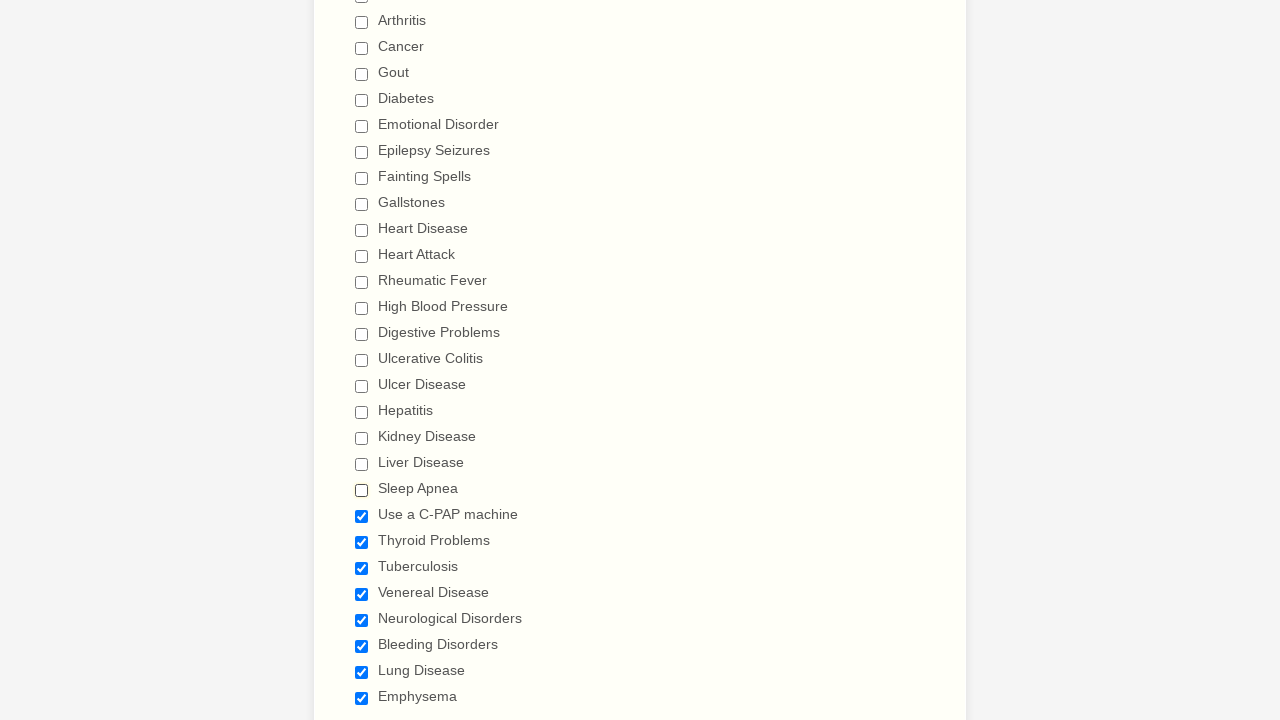

Waited 200ms for UI to update
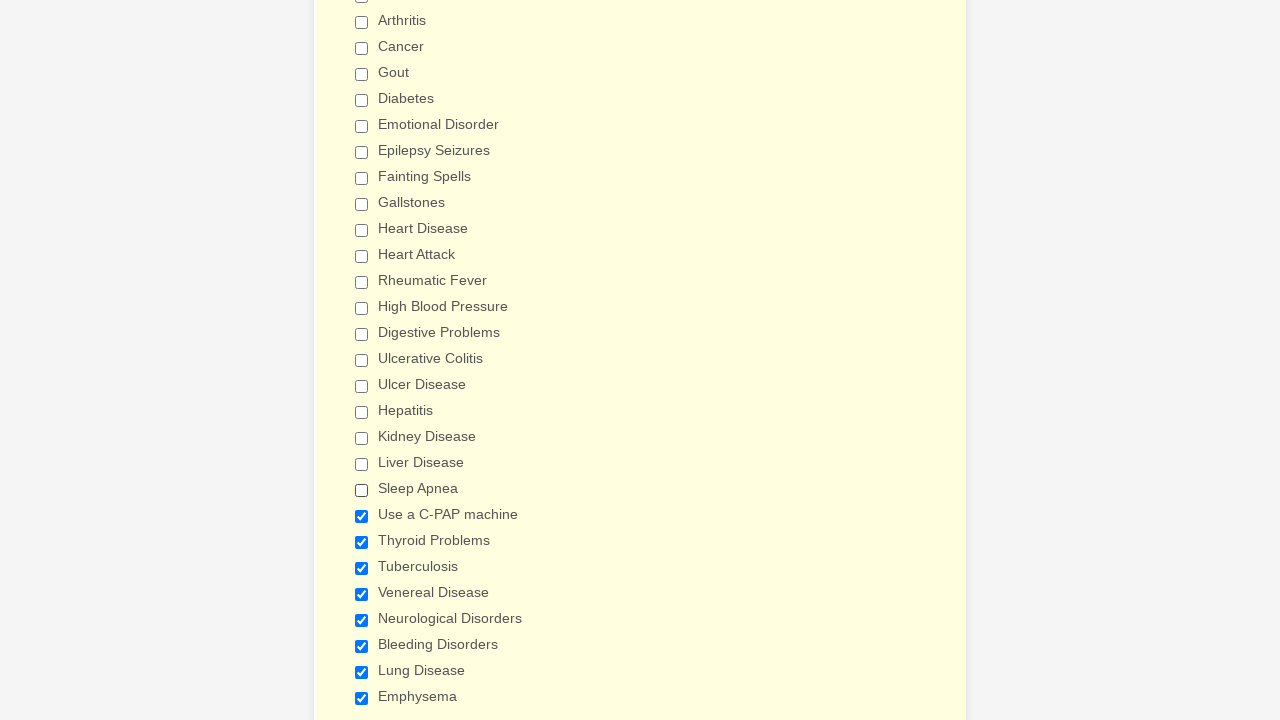

Clicked checkbox 22 to deselect it at (362, 516) on input[type='checkbox'] >> nth=21
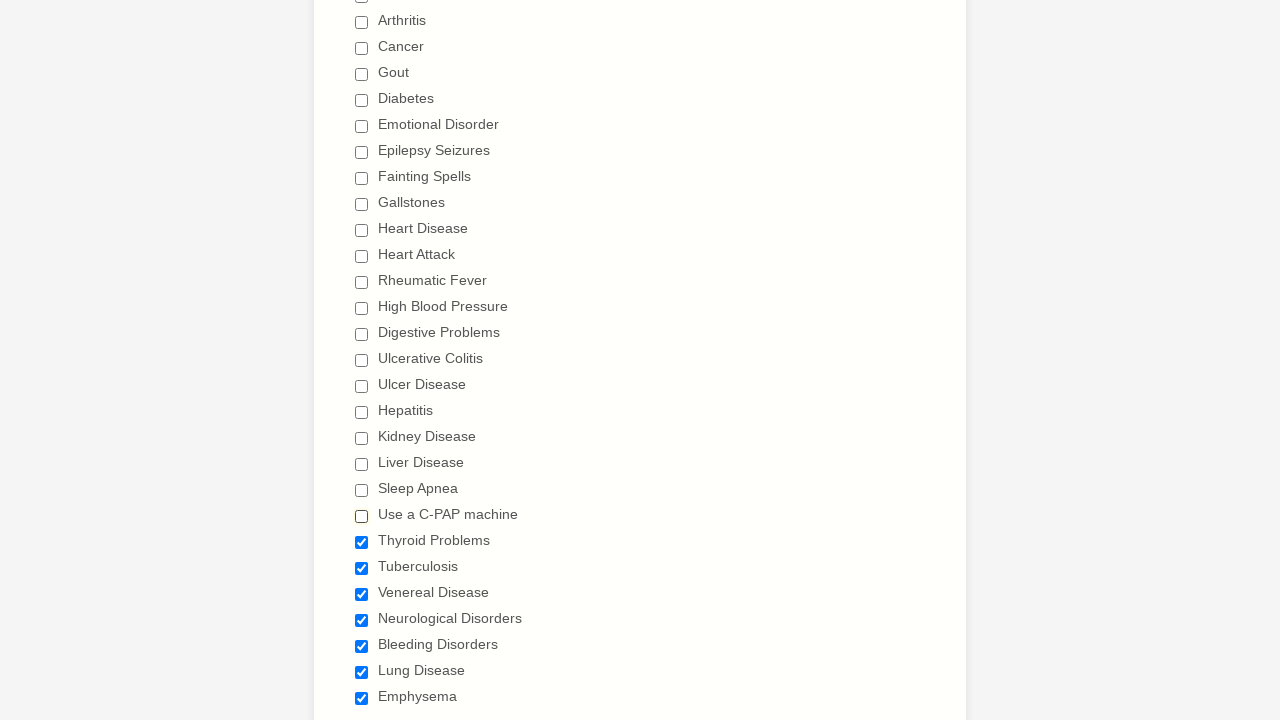

Waited 200ms for UI to update
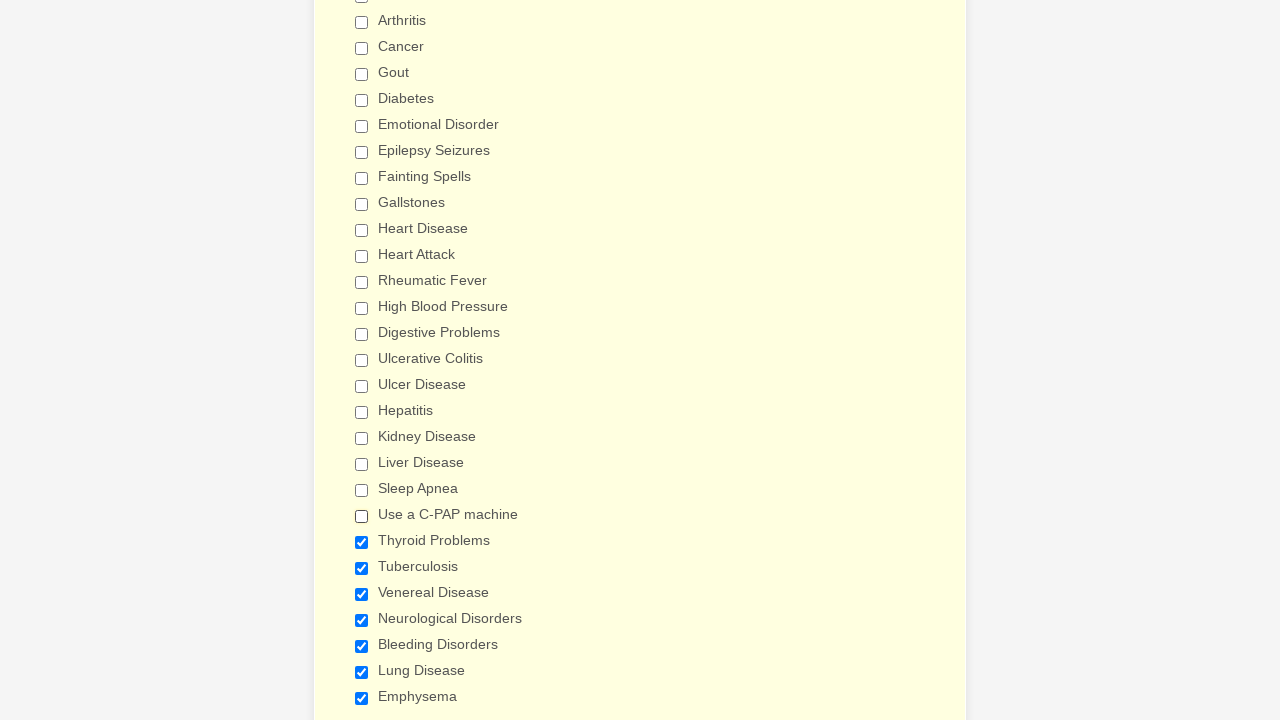

Clicked checkbox 23 to deselect it at (362, 542) on input[type='checkbox'] >> nth=22
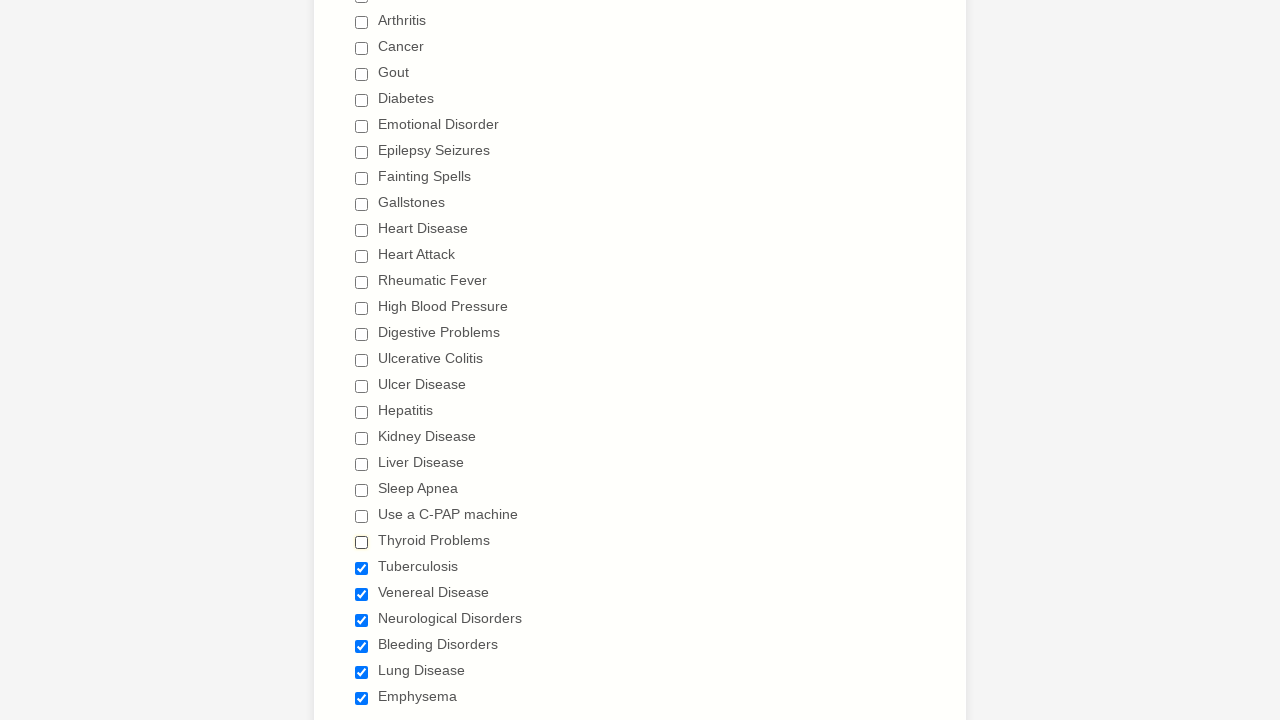

Waited 200ms for UI to update
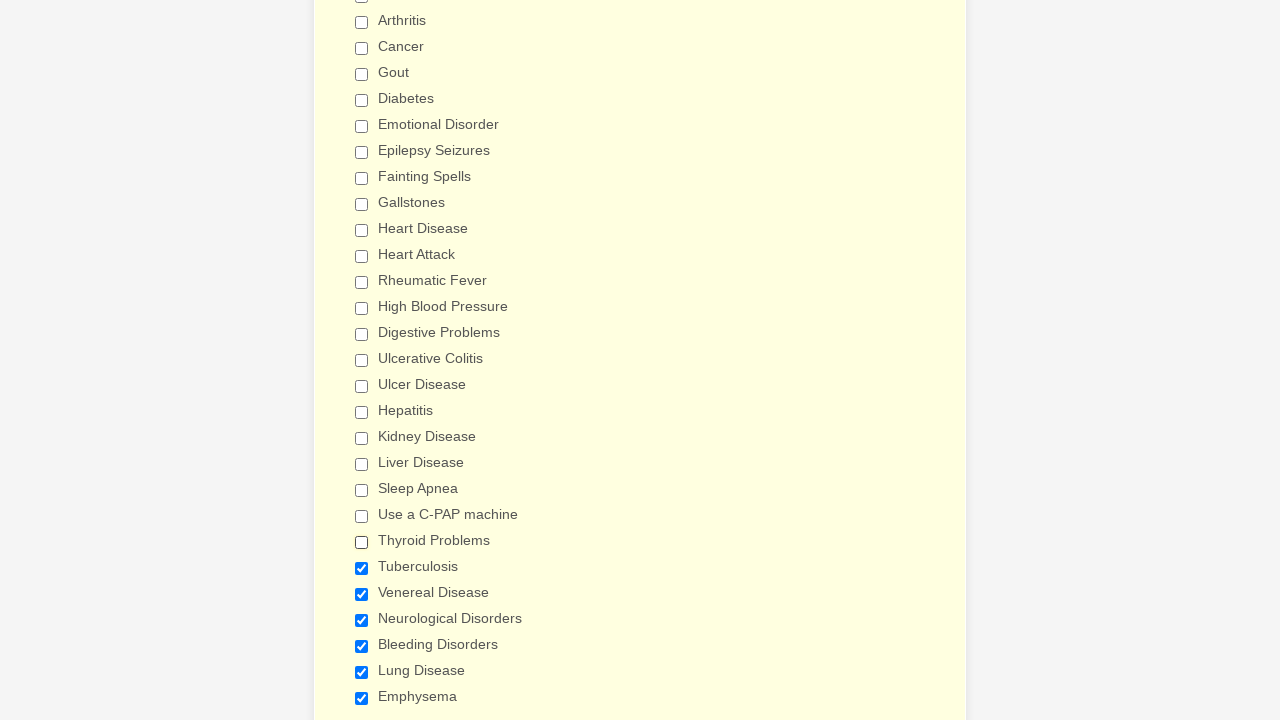

Clicked checkbox 24 to deselect it at (362, 568) on input[type='checkbox'] >> nth=23
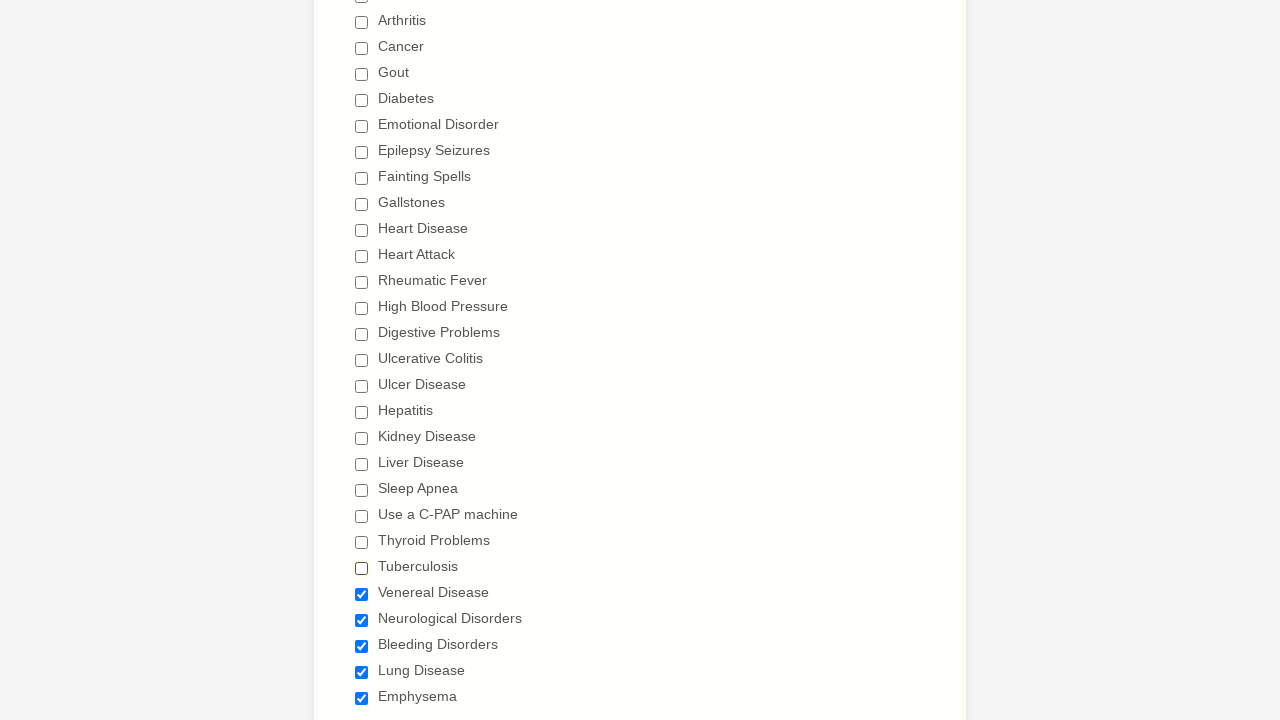

Waited 200ms for UI to update
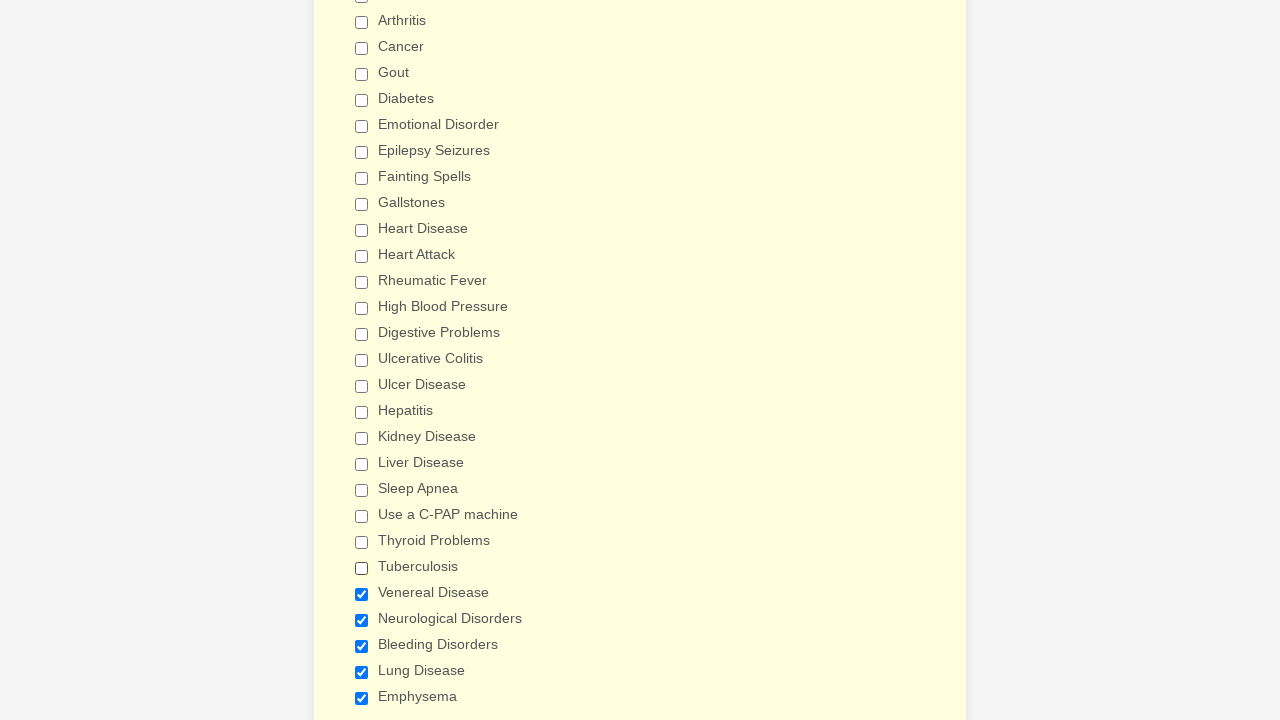

Clicked checkbox 25 to deselect it at (362, 594) on input[type='checkbox'] >> nth=24
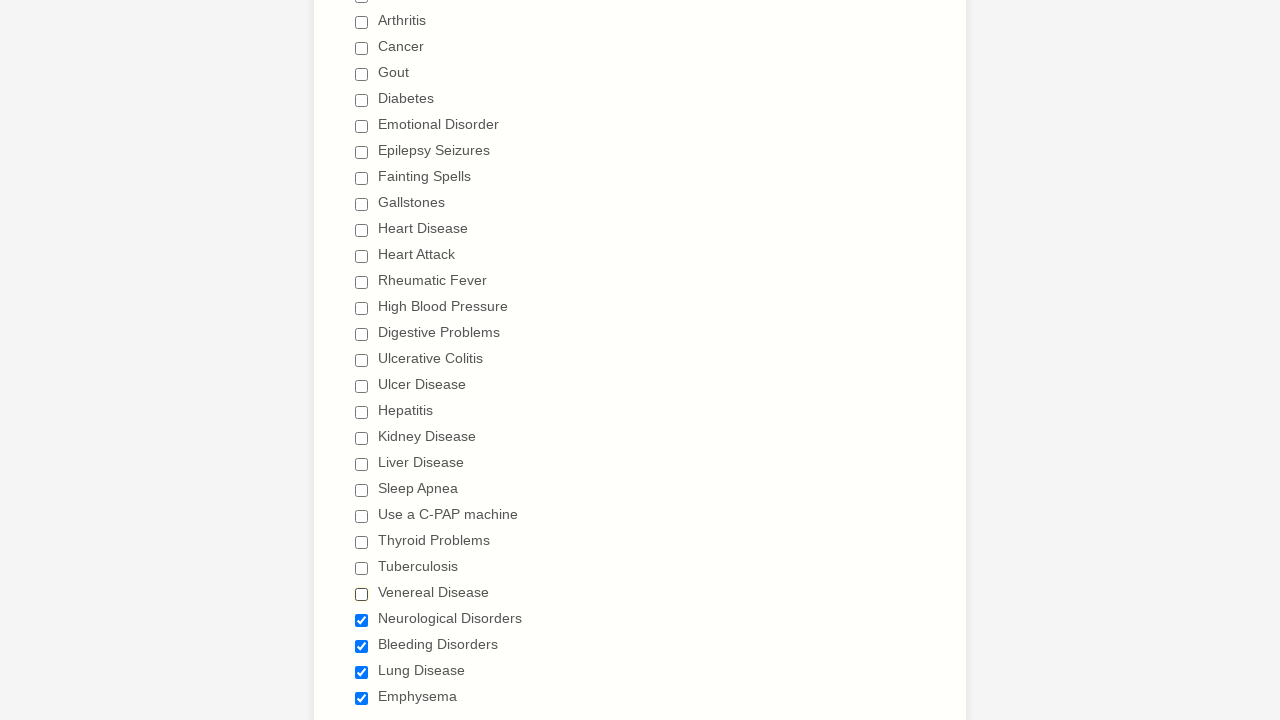

Waited 200ms for UI to update
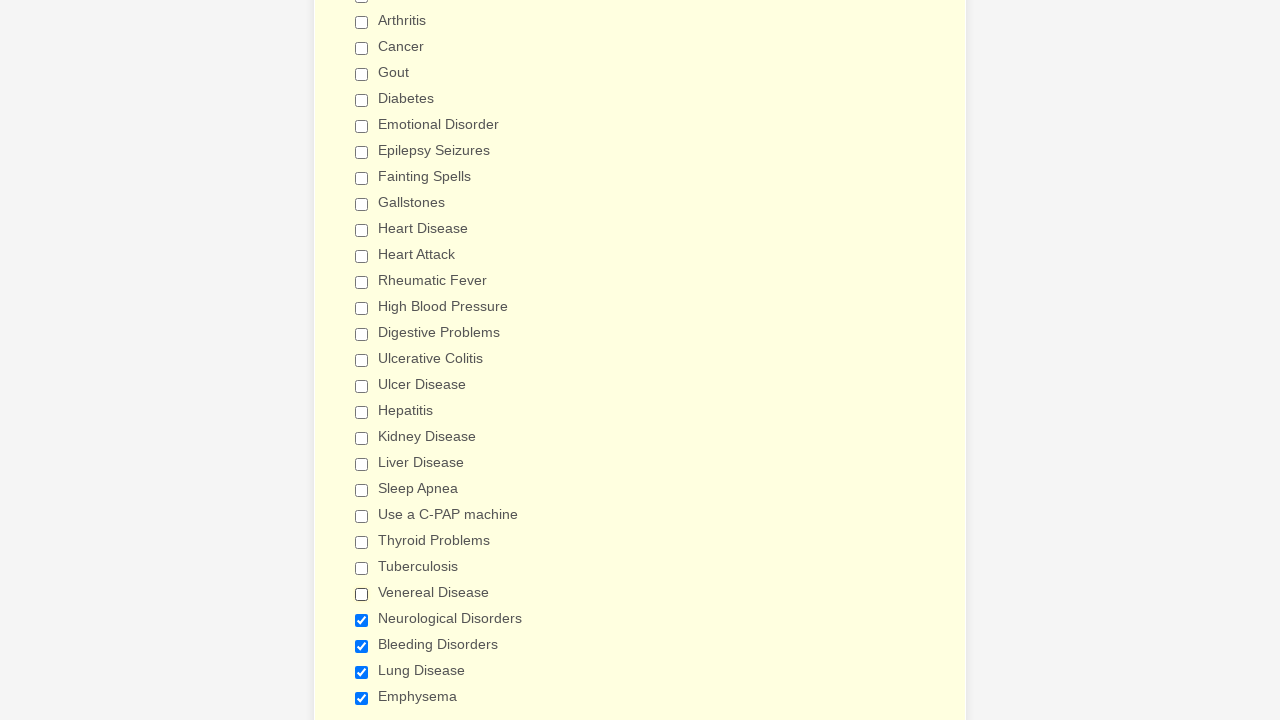

Clicked checkbox 26 to deselect it at (362, 620) on input[type='checkbox'] >> nth=25
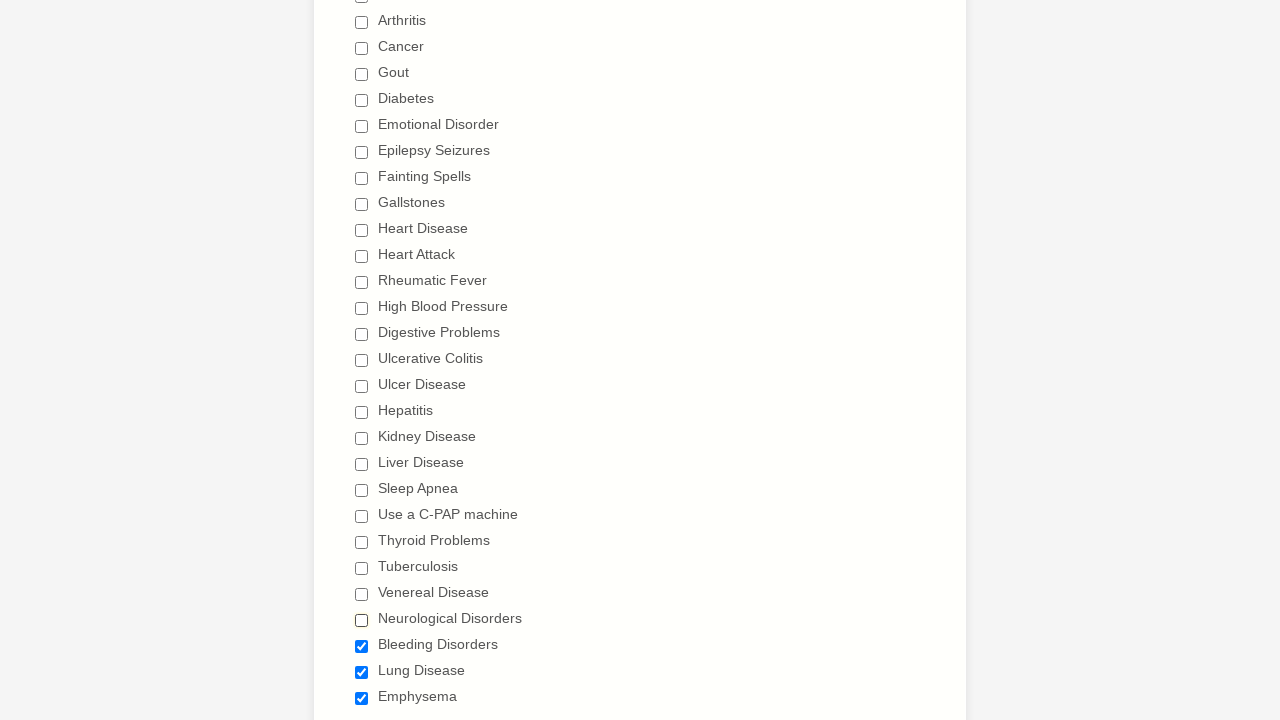

Waited 200ms for UI to update
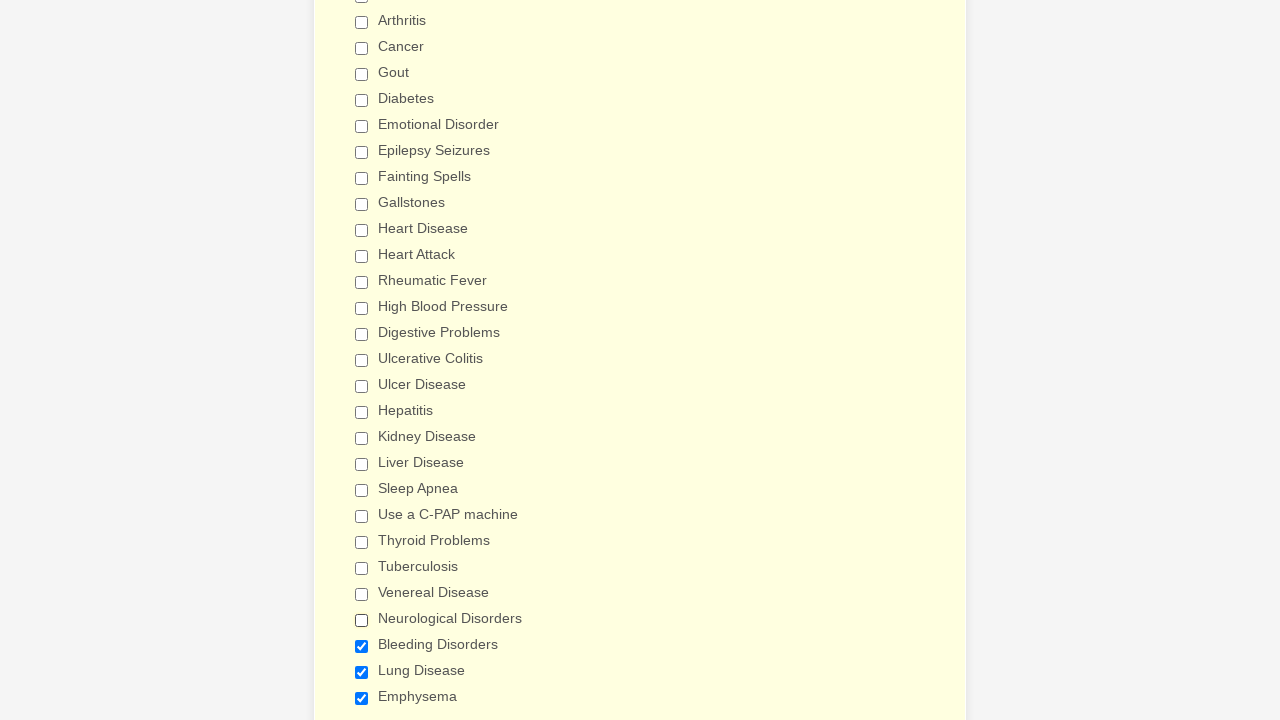

Clicked checkbox 27 to deselect it at (362, 646) on input[type='checkbox'] >> nth=26
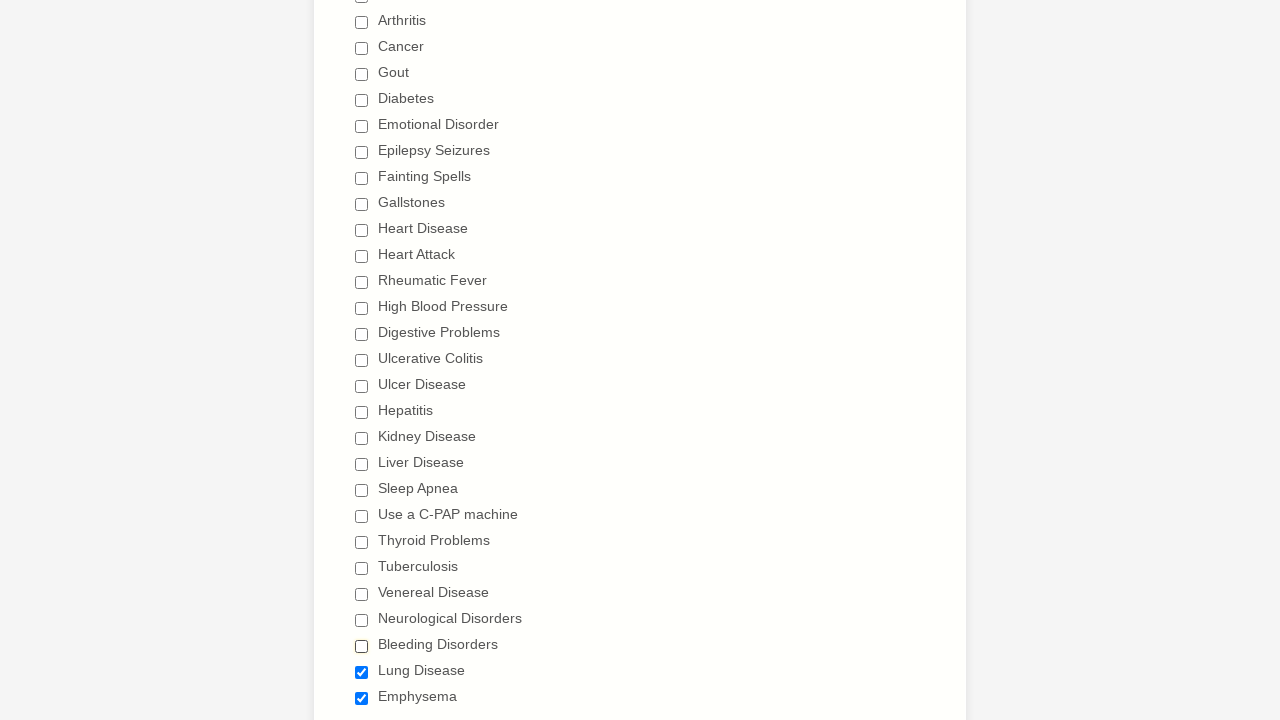

Waited 200ms for UI to update
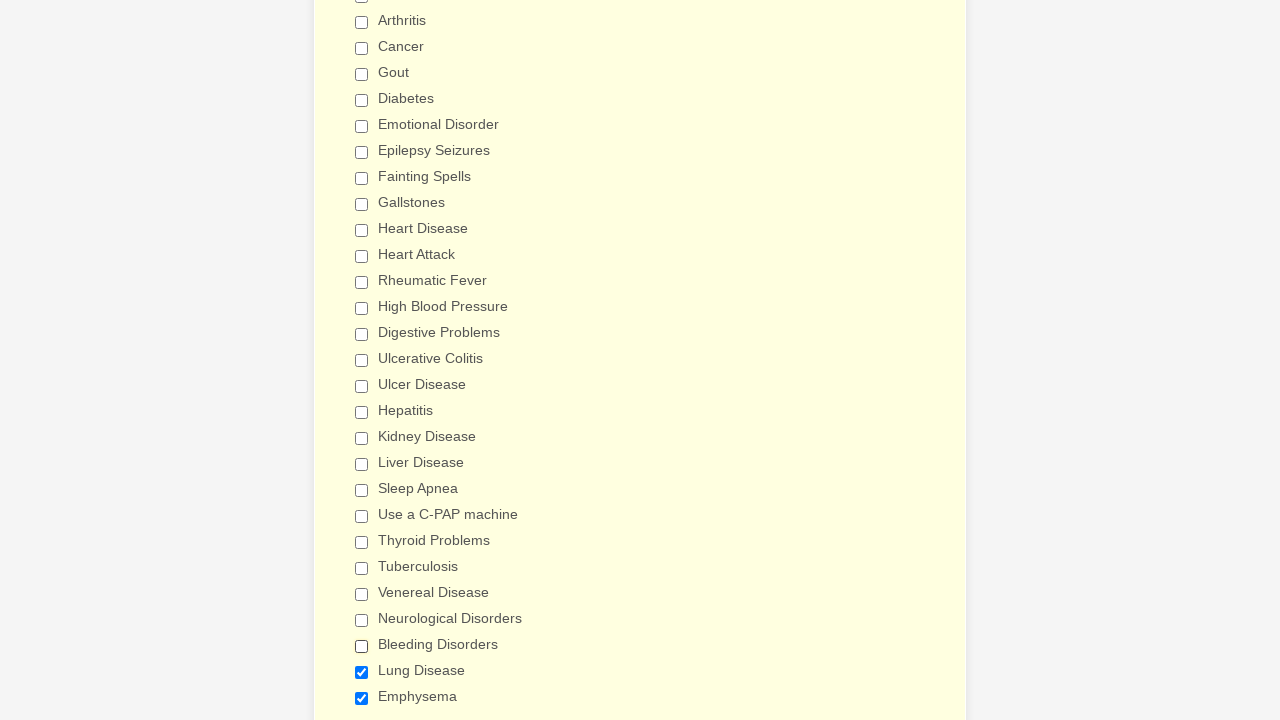

Clicked checkbox 28 to deselect it at (362, 672) on input[type='checkbox'] >> nth=27
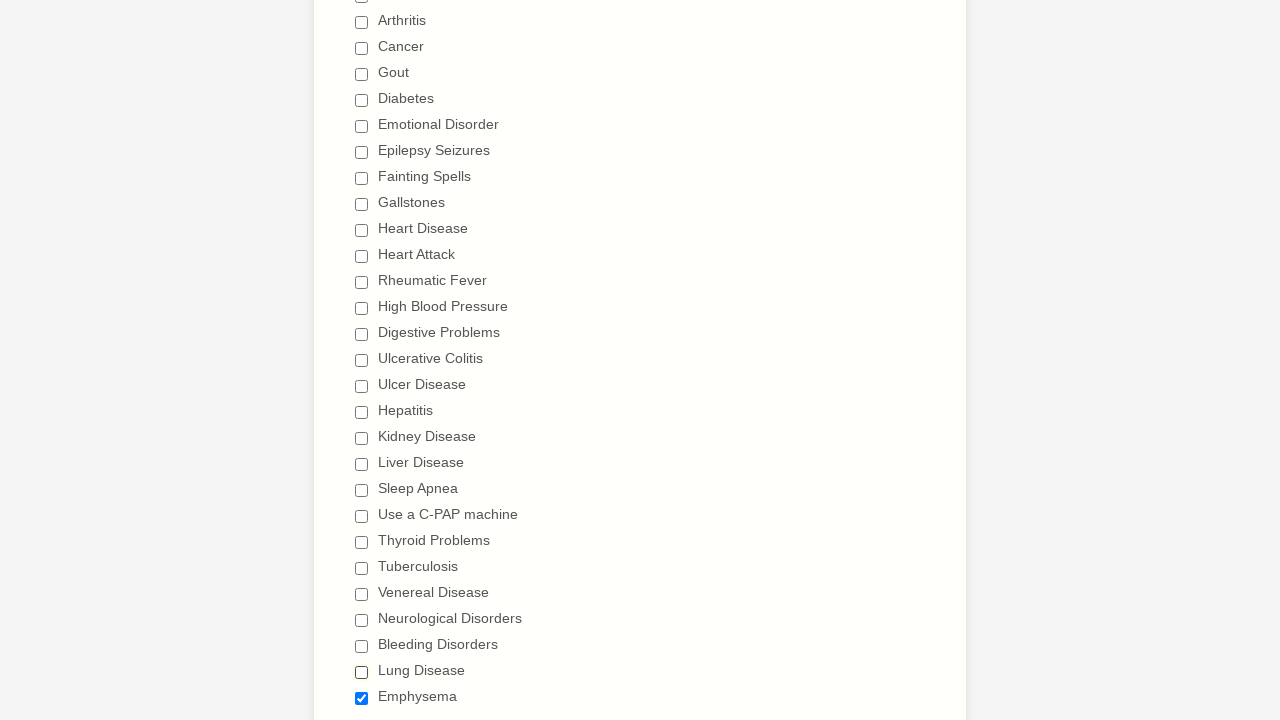

Waited 200ms for UI to update
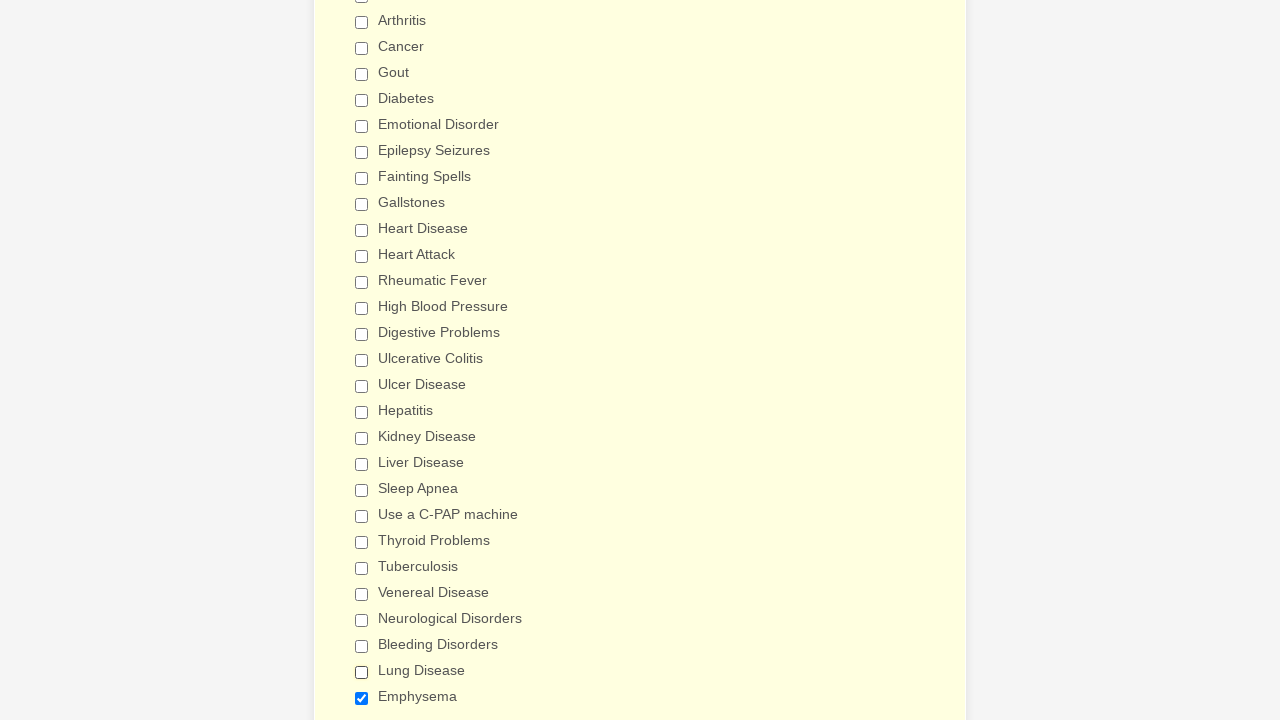

Clicked checkbox 29 to deselect it at (362, 698) on input[type='checkbox'] >> nth=28
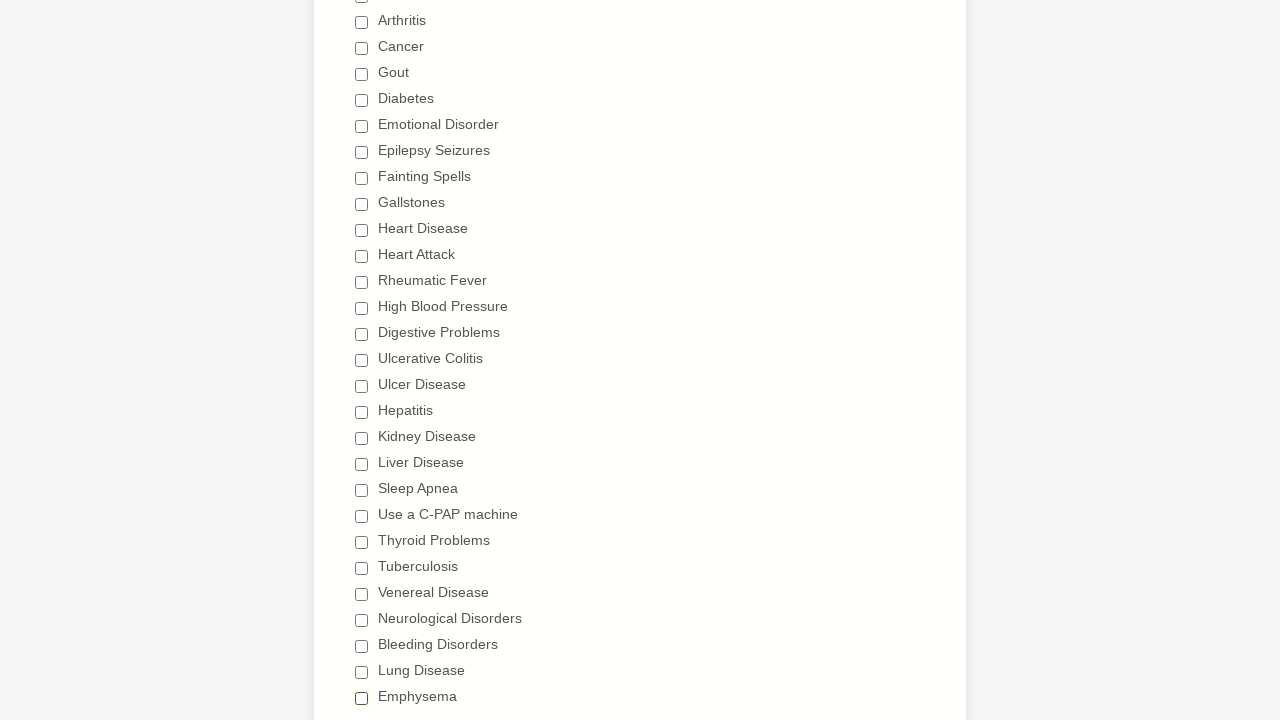

Waited 200ms for UI to update
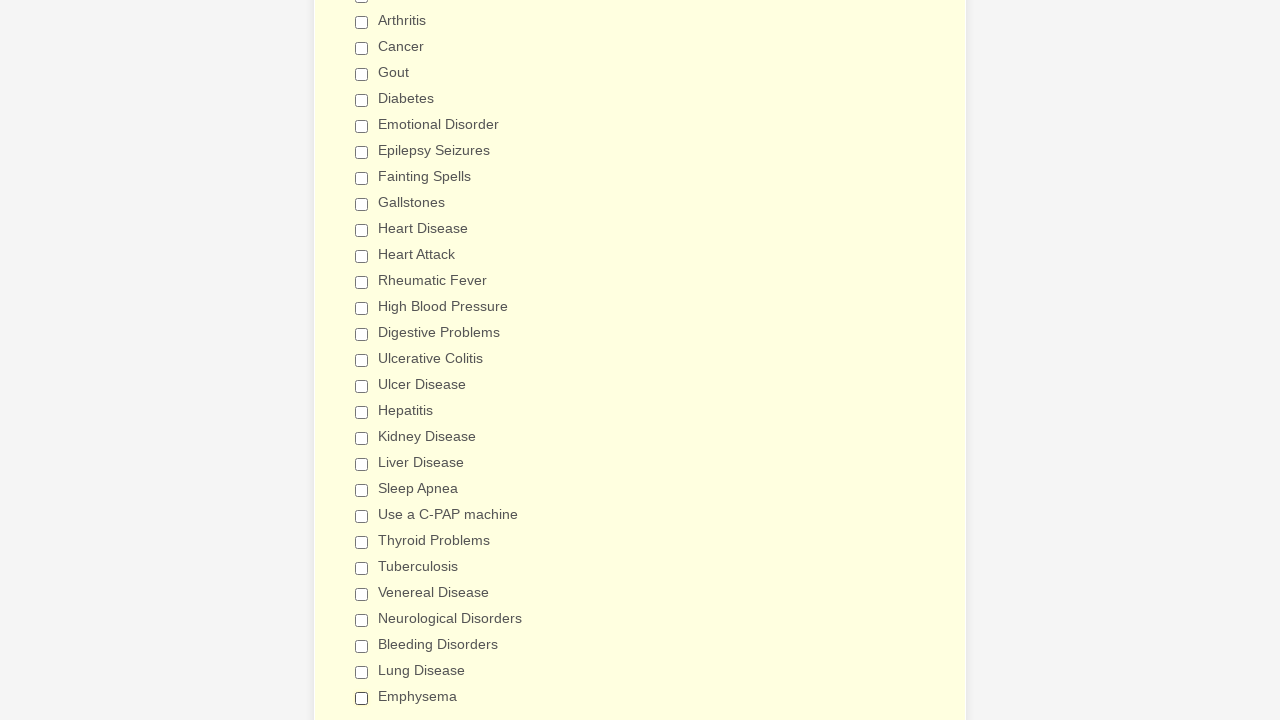

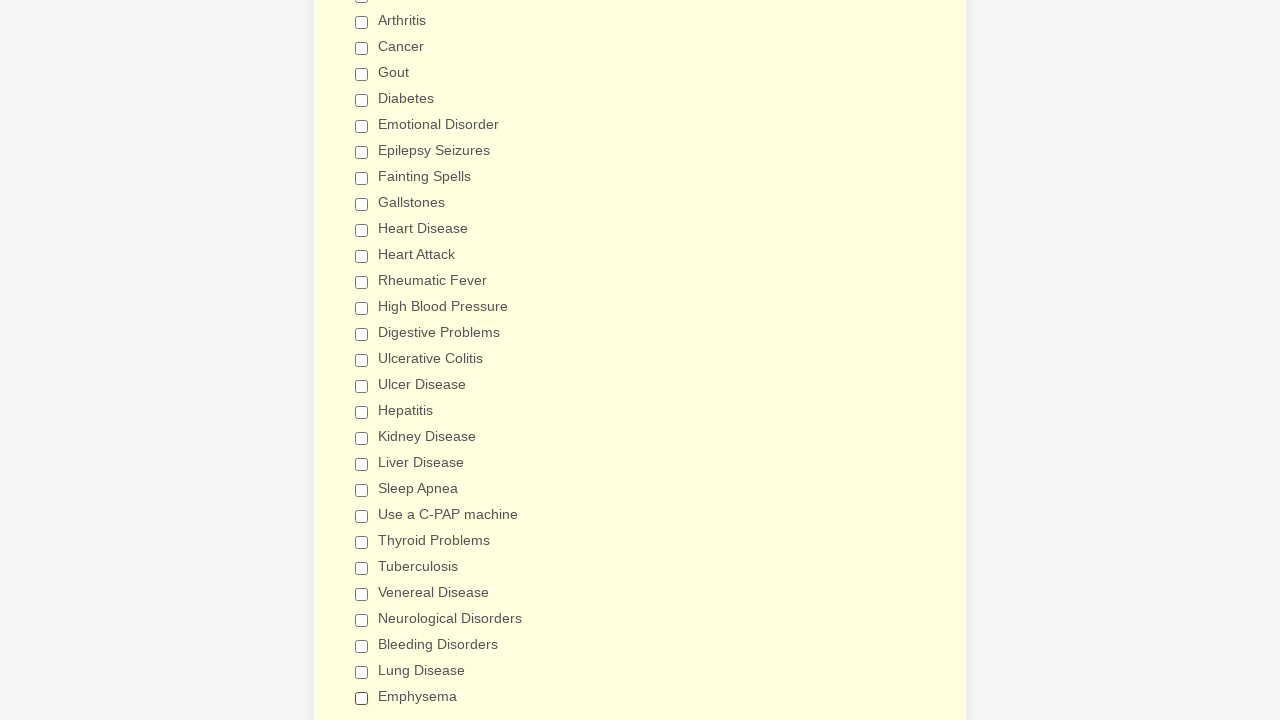